Tests dynamic element creation and deletion by clicking "Add Element" button 100 times, then deleting 25 elements and validating the count

Starting URL: http://the-internet.herokuapp.com/add_remove_elements/

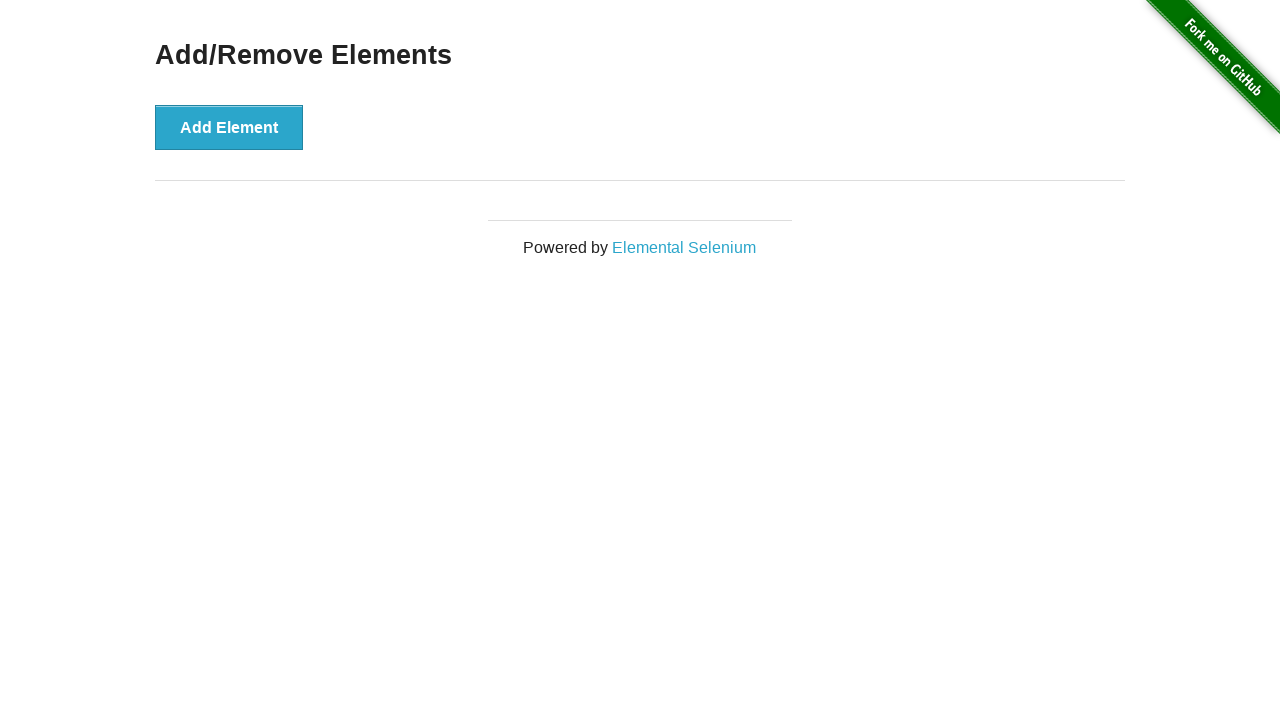

Navigated to Add/Remove Elements page
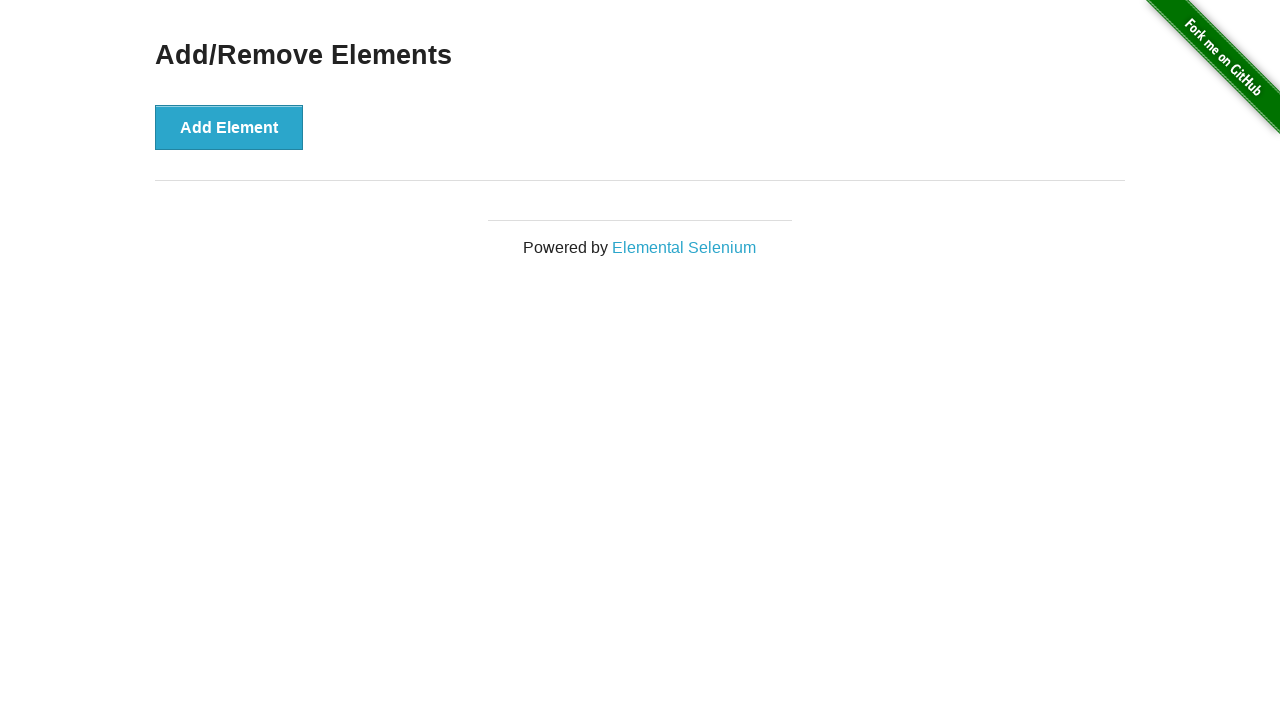

Clicked Add Element button (iteration 1/100) at (229, 127) on button[onclick='addElement()']
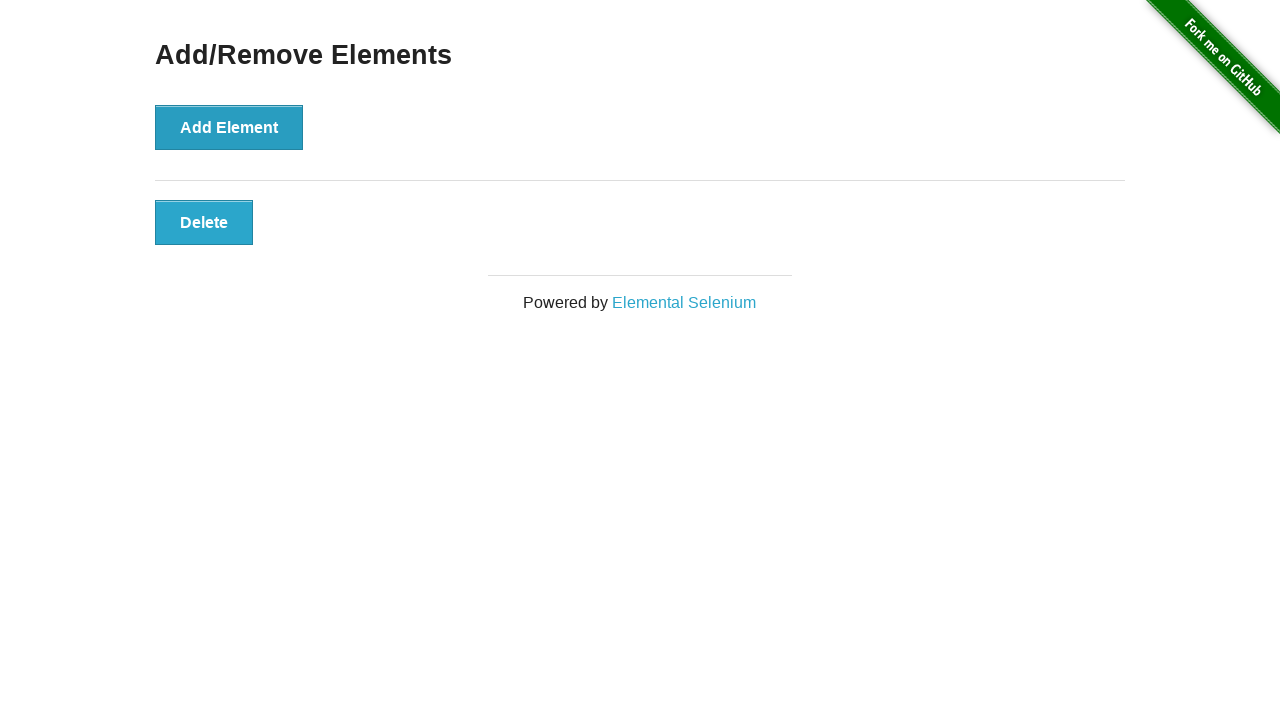

Clicked Add Element button (iteration 2/100) at (229, 127) on button[onclick='addElement()']
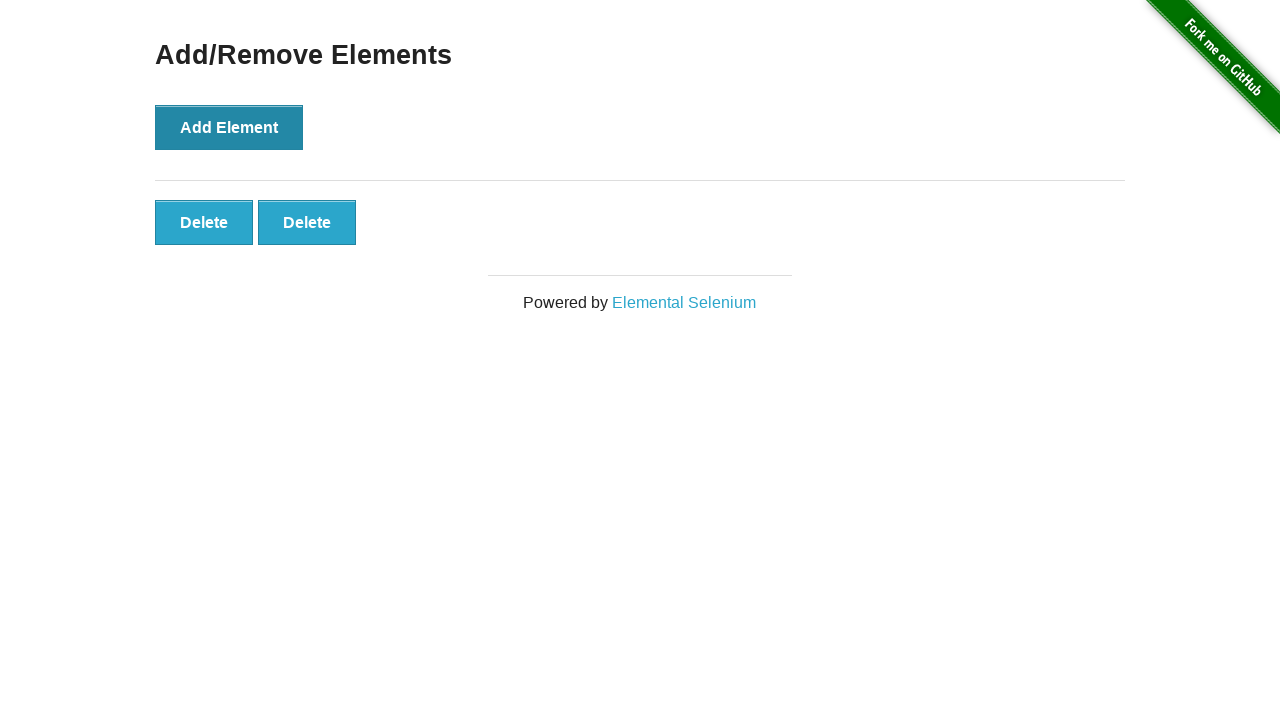

Clicked Add Element button (iteration 3/100) at (229, 127) on button[onclick='addElement()']
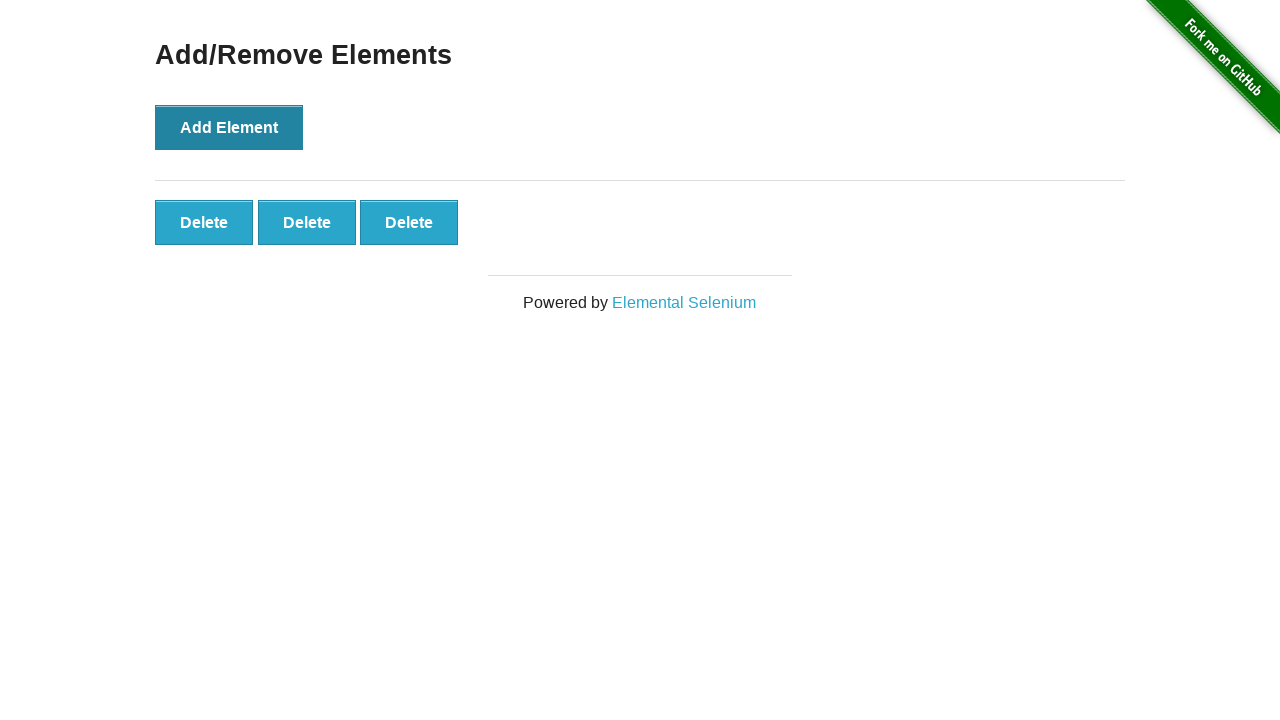

Clicked Add Element button (iteration 4/100) at (229, 127) on button[onclick='addElement()']
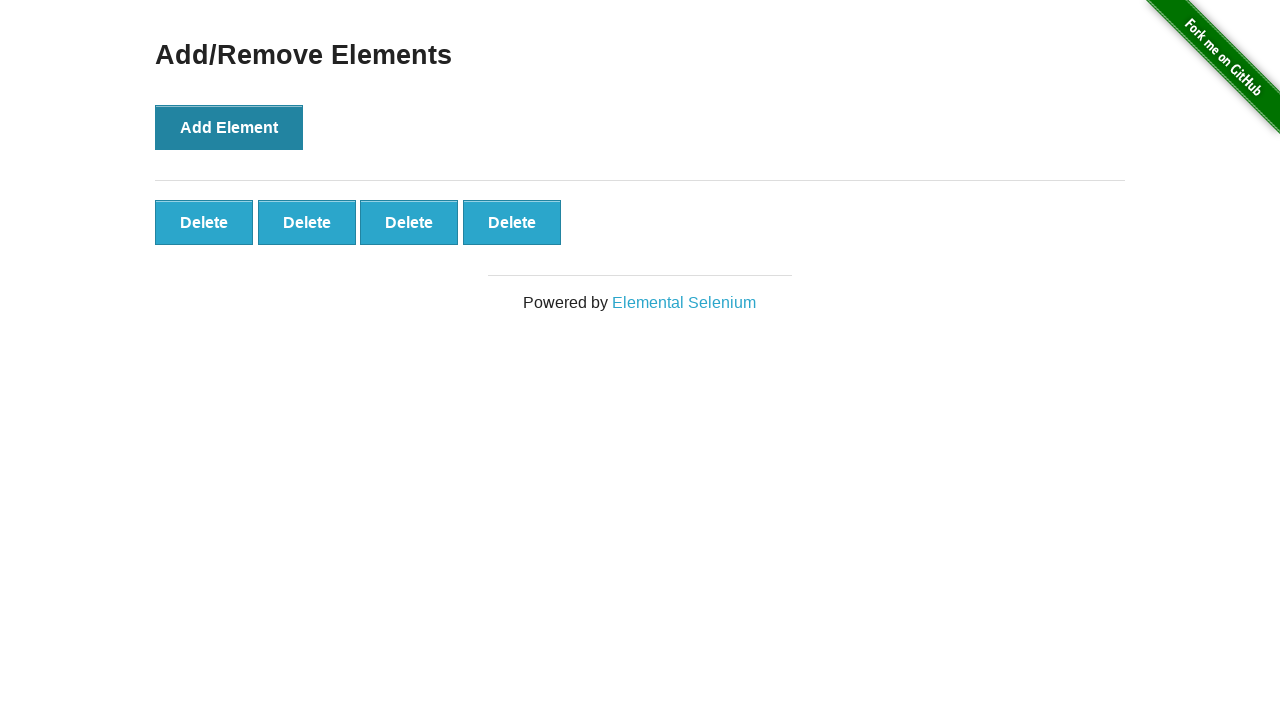

Clicked Add Element button (iteration 5/100) at (229, 127) on button[onclick='addElement()']
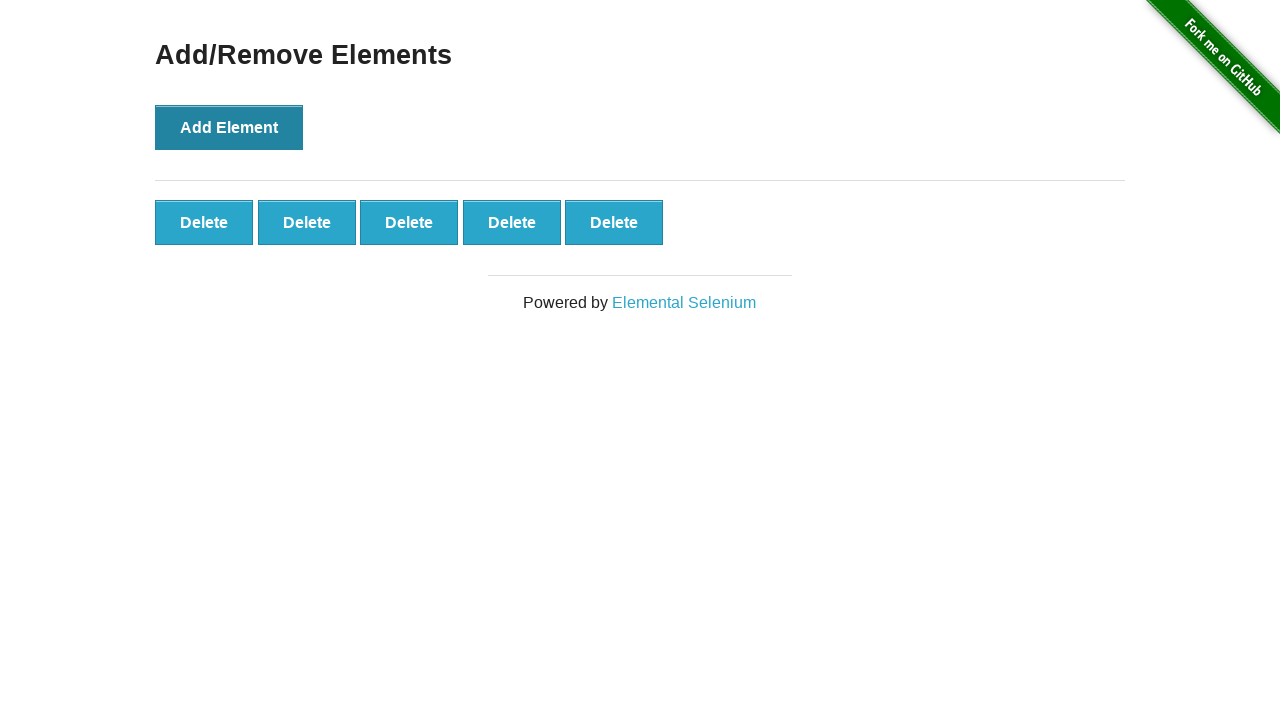

Clicked Add Element button (iteration 6/100) at (229, 127) on button[onclick='addElement()']
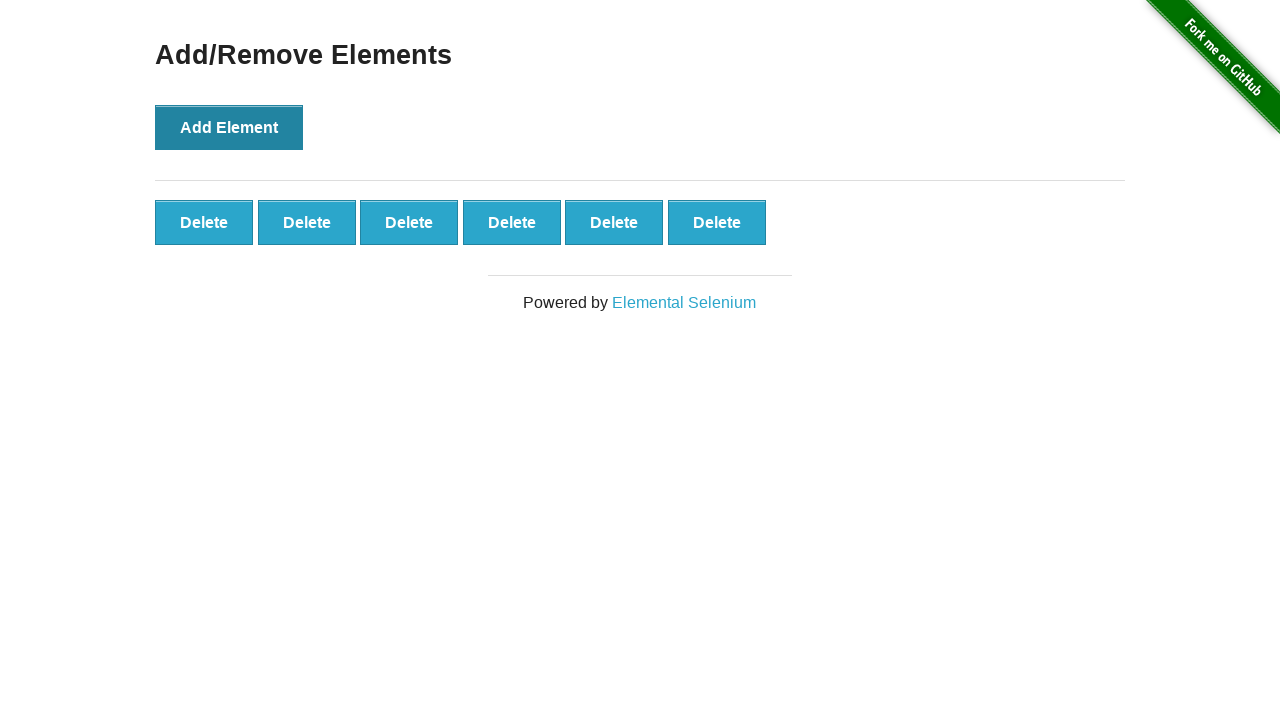

Clicked Add Element button (iteration 7/100) at (229, 127) on button[onclick='addElement()']
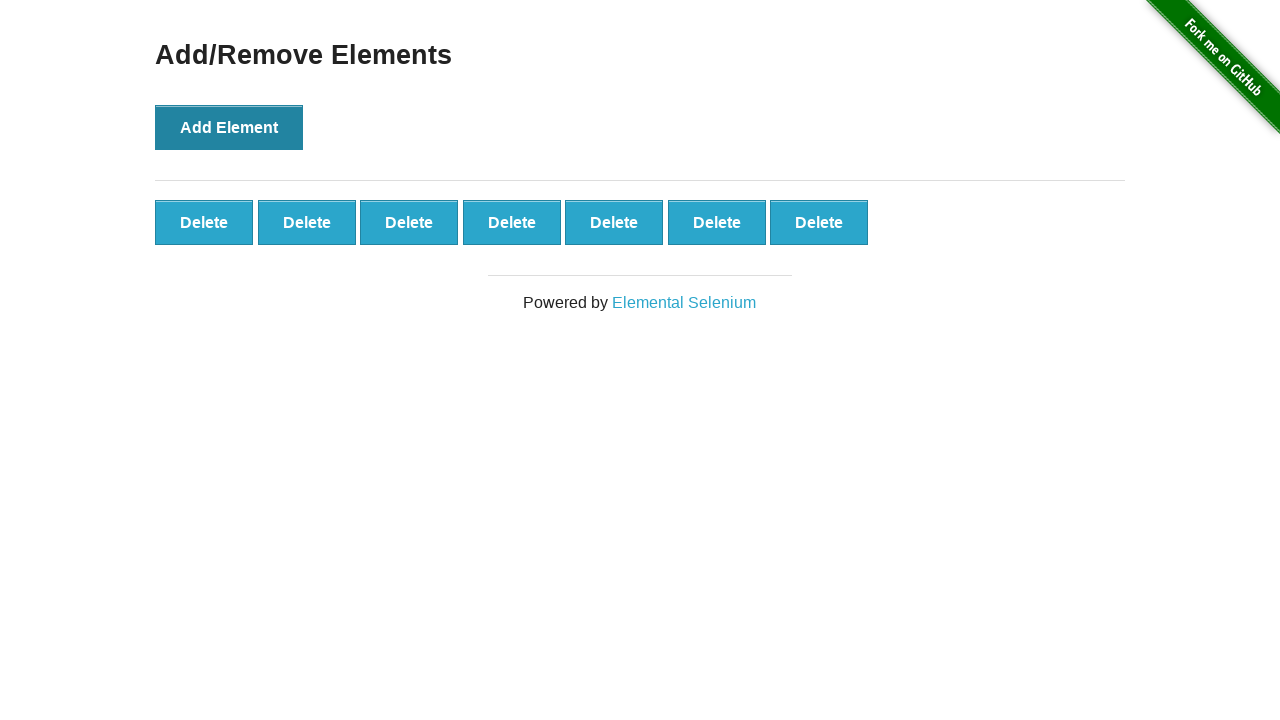

Clicked Add Element button (iteration 8/100) at (229, 127) on button[onclick='addElement()']
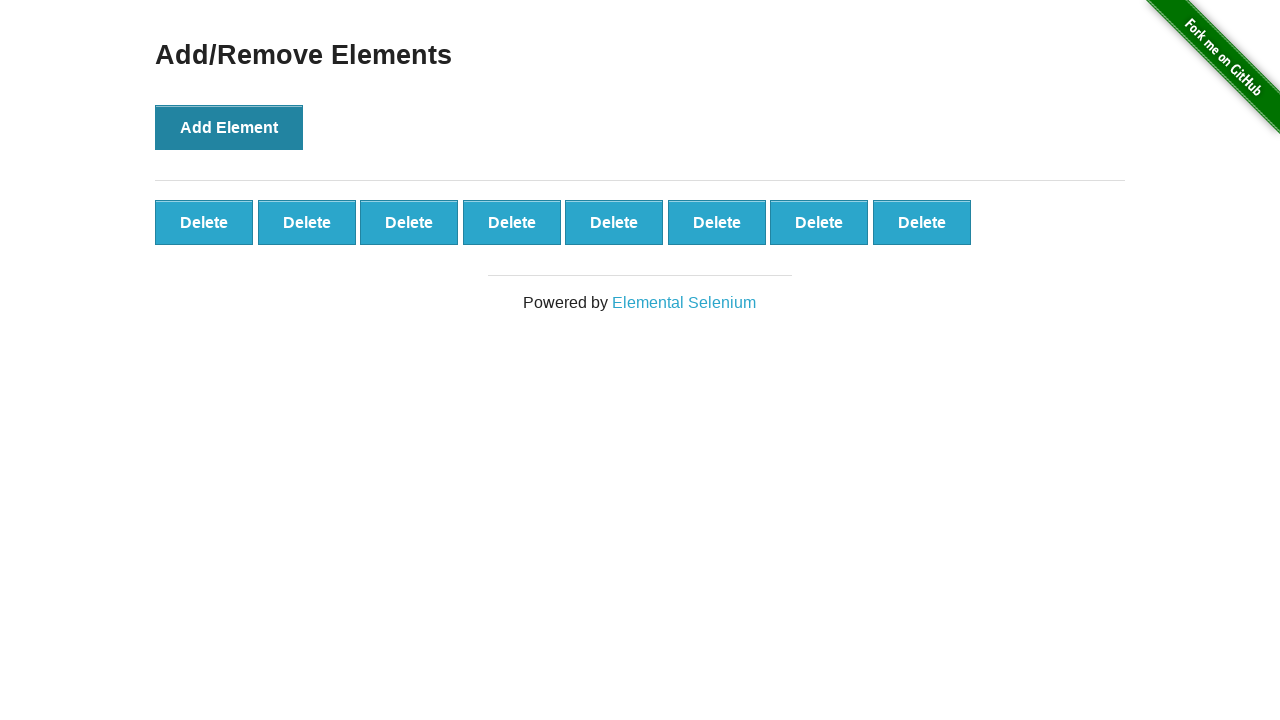

Clicked Add Element button (iteration 9/100) at (229, 127) on button[onclick='addElement()']
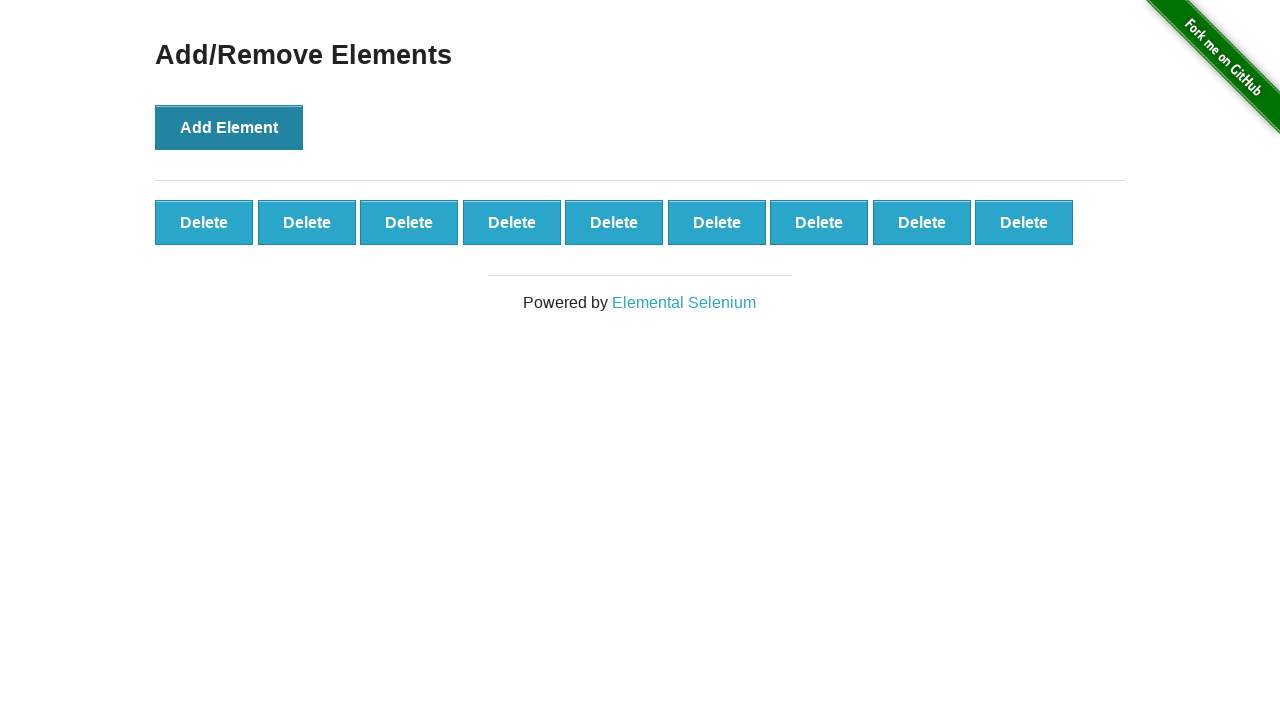

Clicked Add Element button (iteration 10/100) at (229, 127) on button[onclick='addElement()']
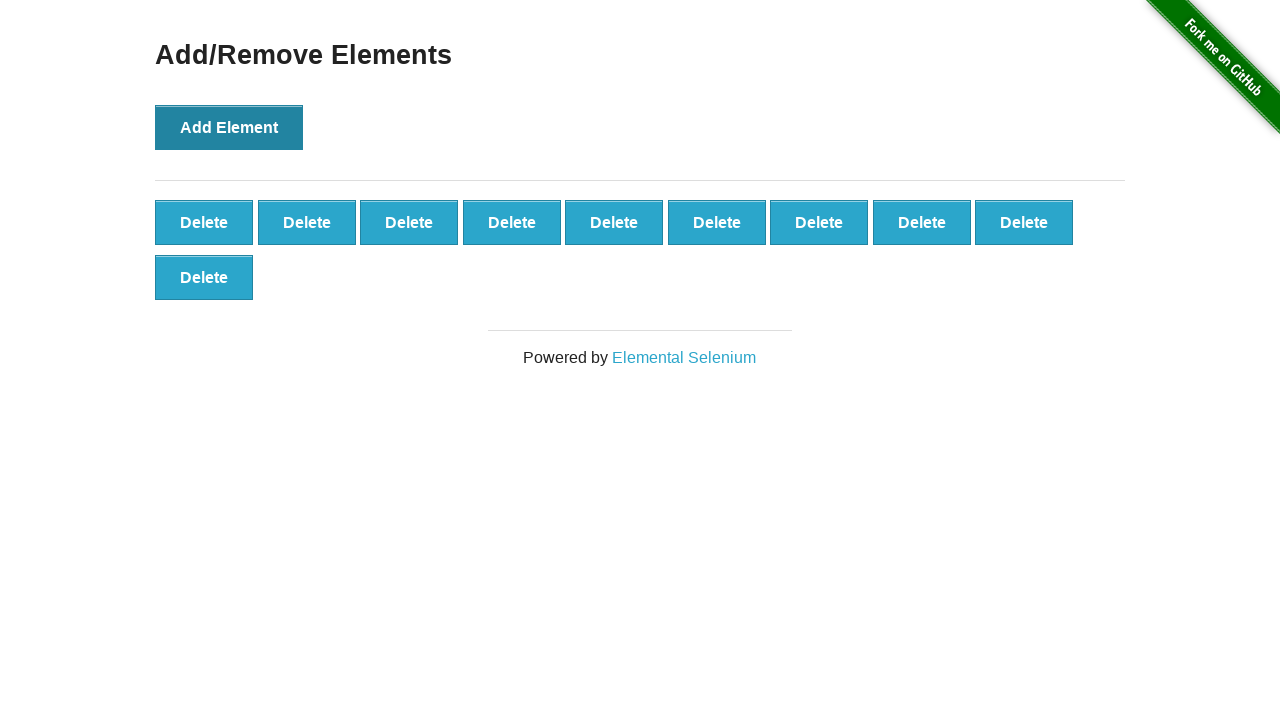

Clicked Add Element button (iteration 11/100) at (229, 127) on button[onclick='addElement()']
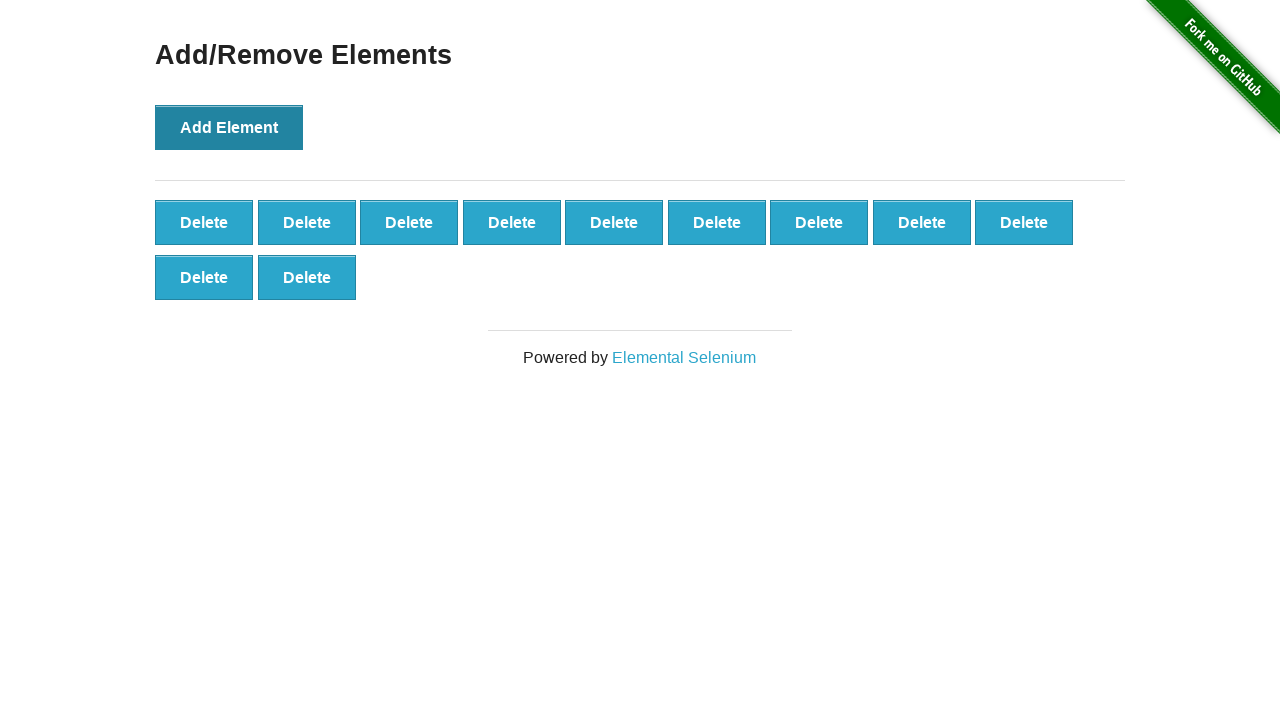

Clicked Add Element button (iteration 12/100) at (229, 127) on button[onclick='addElement()']
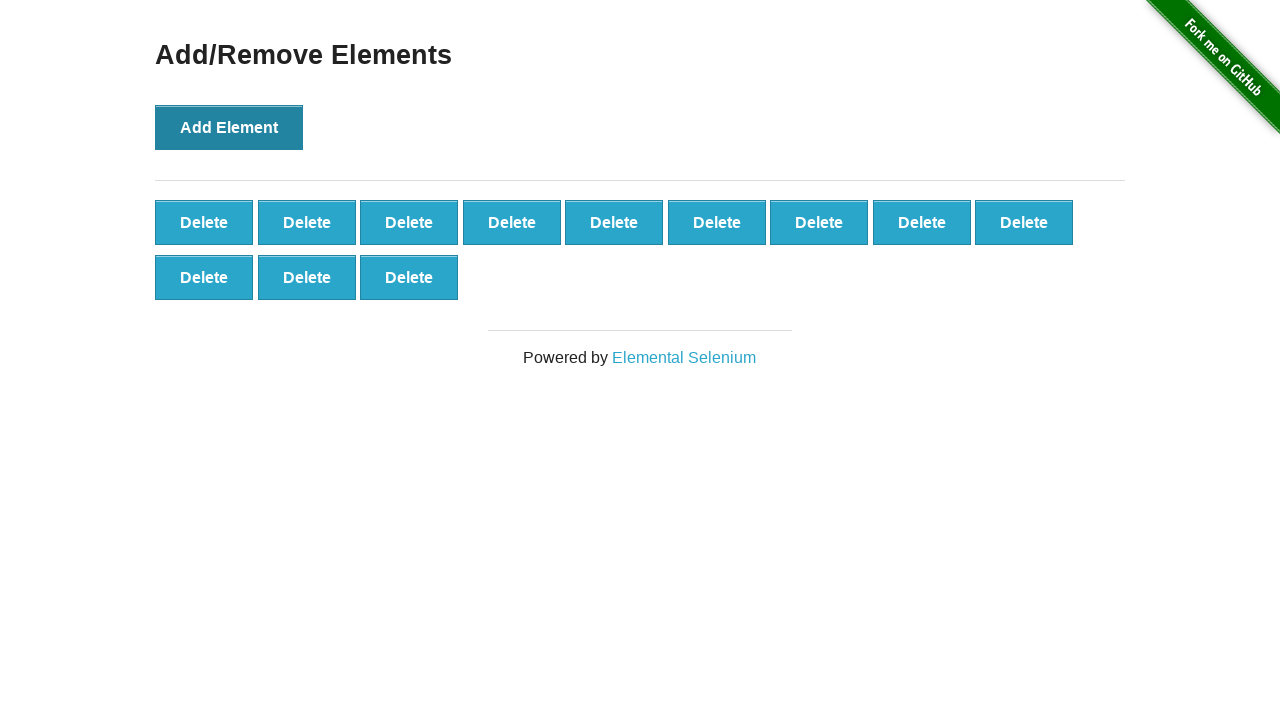

Clicked Add Element button (iteration 13/100) at (229, 127) on button[onclick='addElement()']
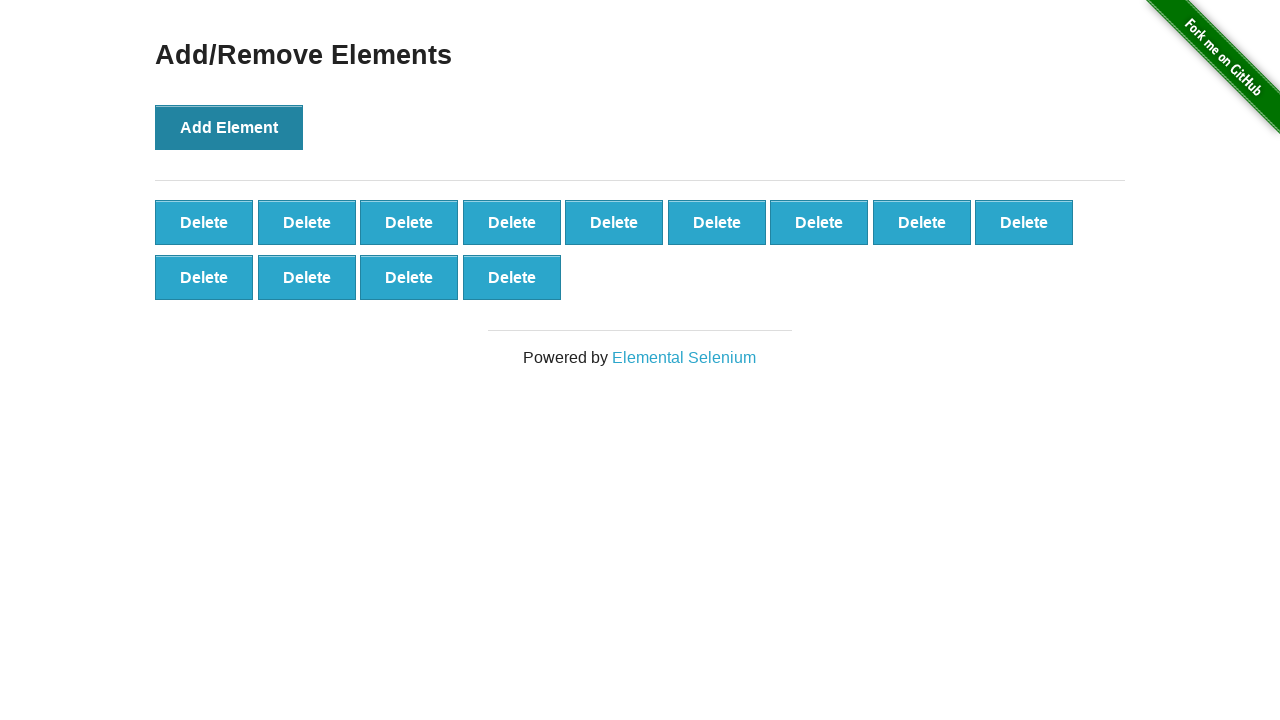

Clicked Add Element button (iteration 14/100) at (229, 127) on button[onclick='addElement()']
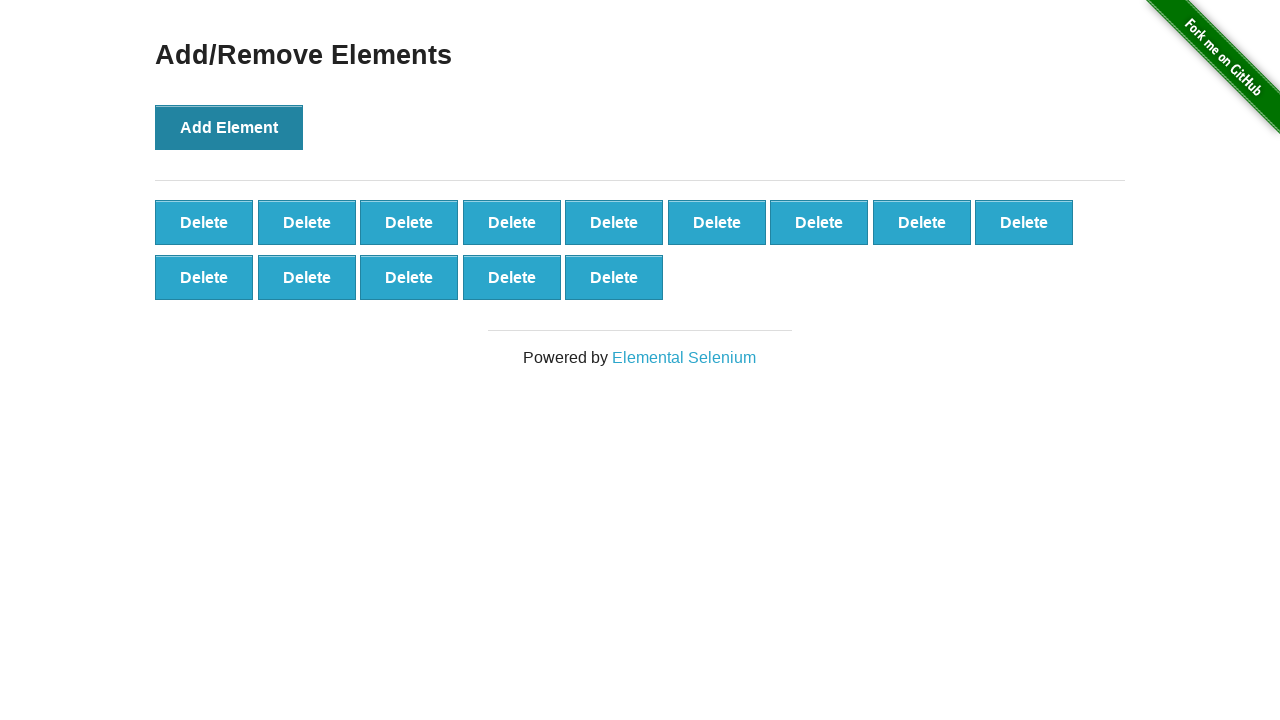

Clicked Add Element button (iteration 15/100) at (229, 127) on button[onclick='addElement()']
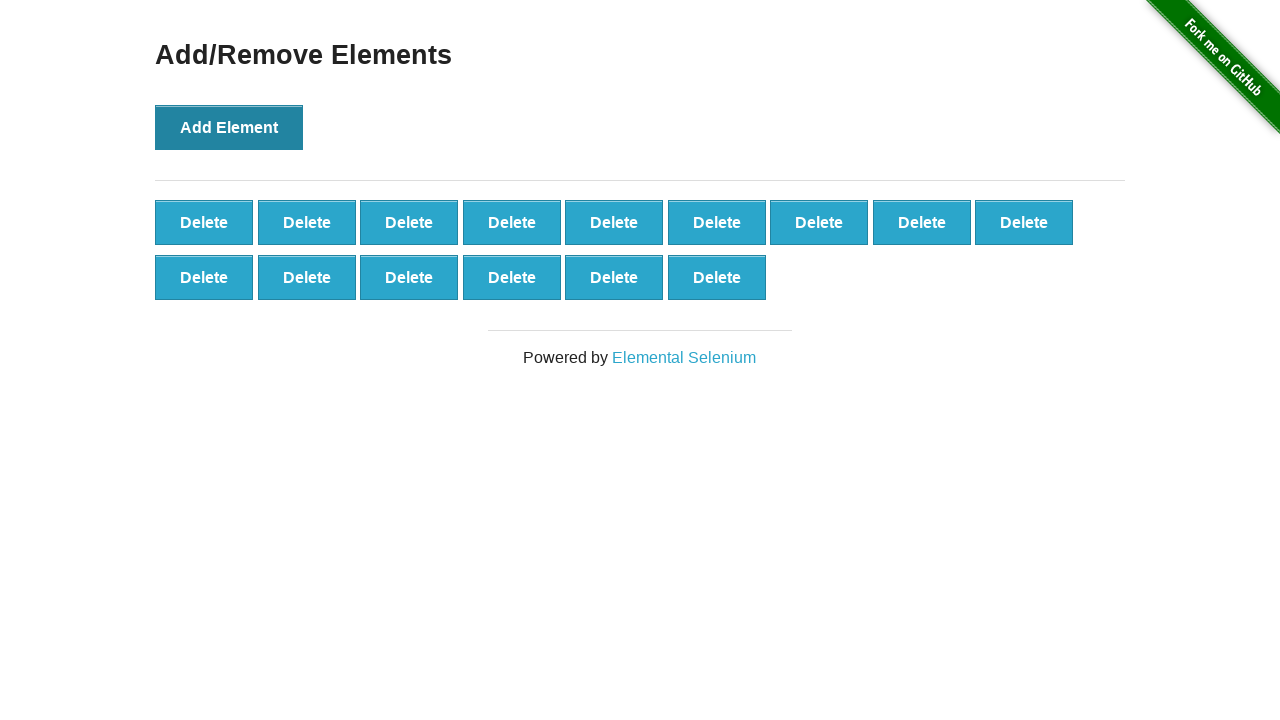

Clicked Add Element button (iteration 16/100) at (229, 127) on button[onclick='addElement()']
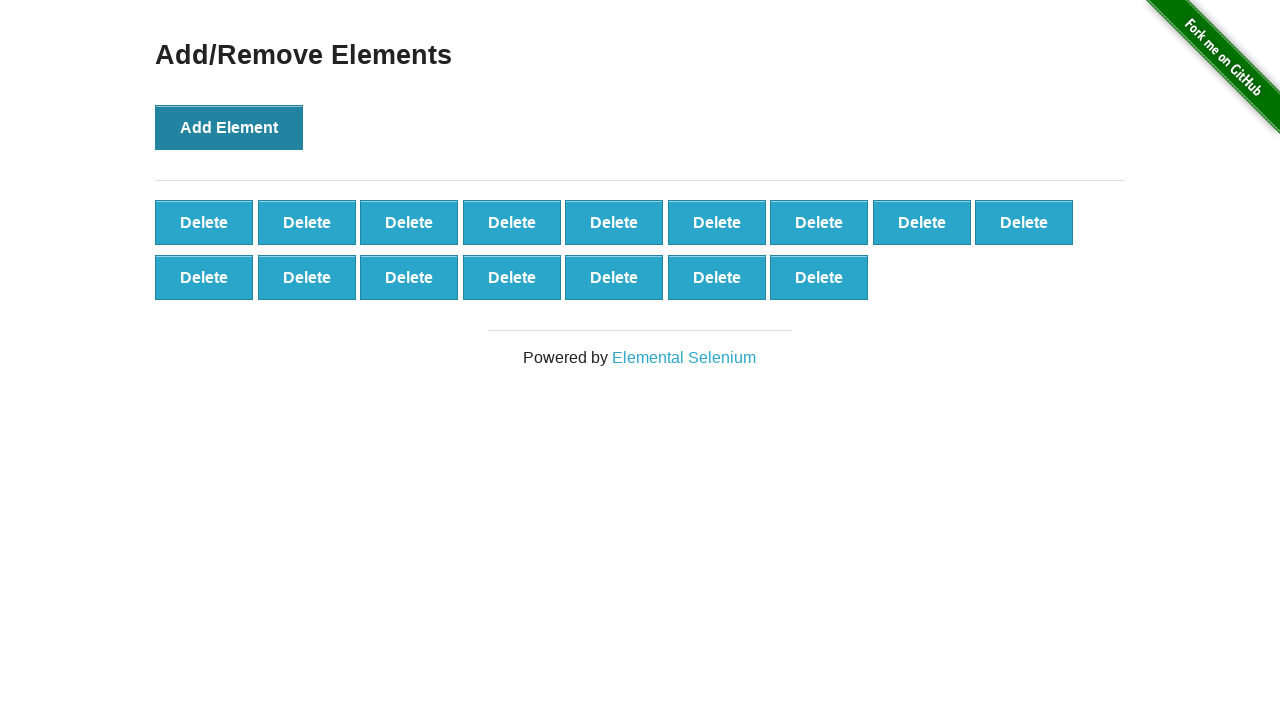

Clicked Add Element button (iteration 17/100) at (229, 127) on button[onclick='addElement()']
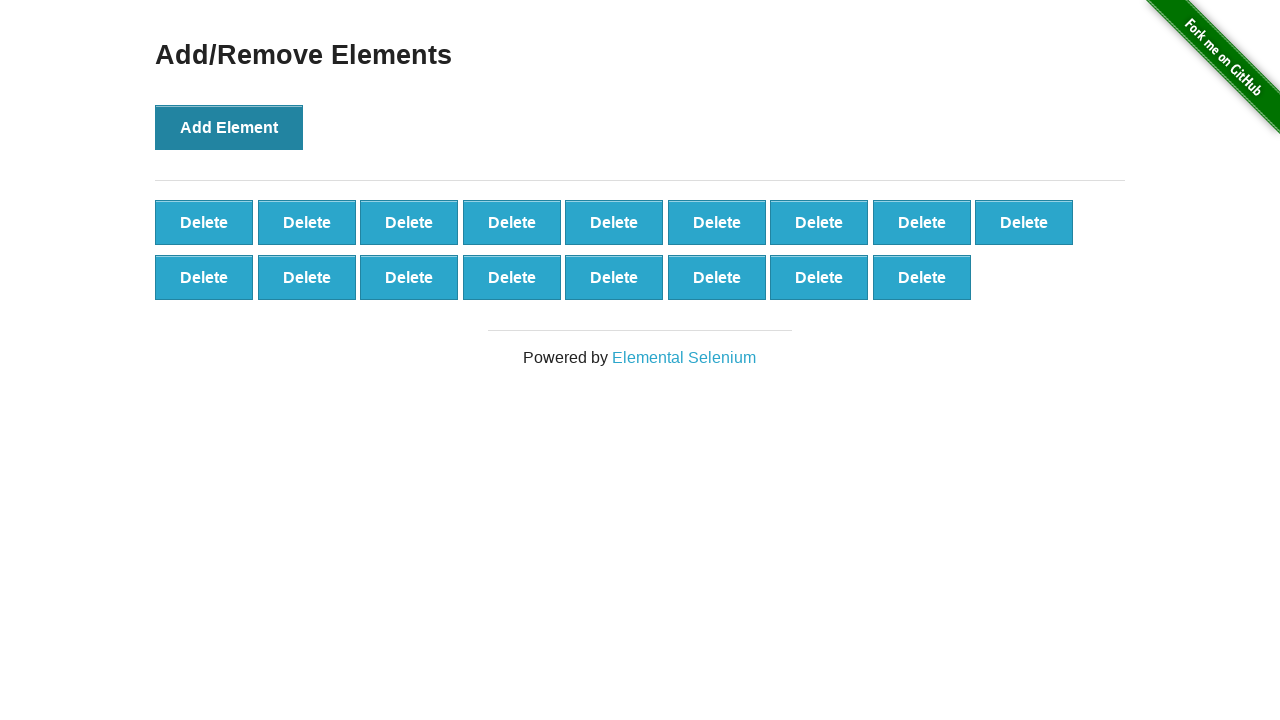

Clicked Add Element button (iteration 18/100) at (229, 127) on button[onclick='addElement()']
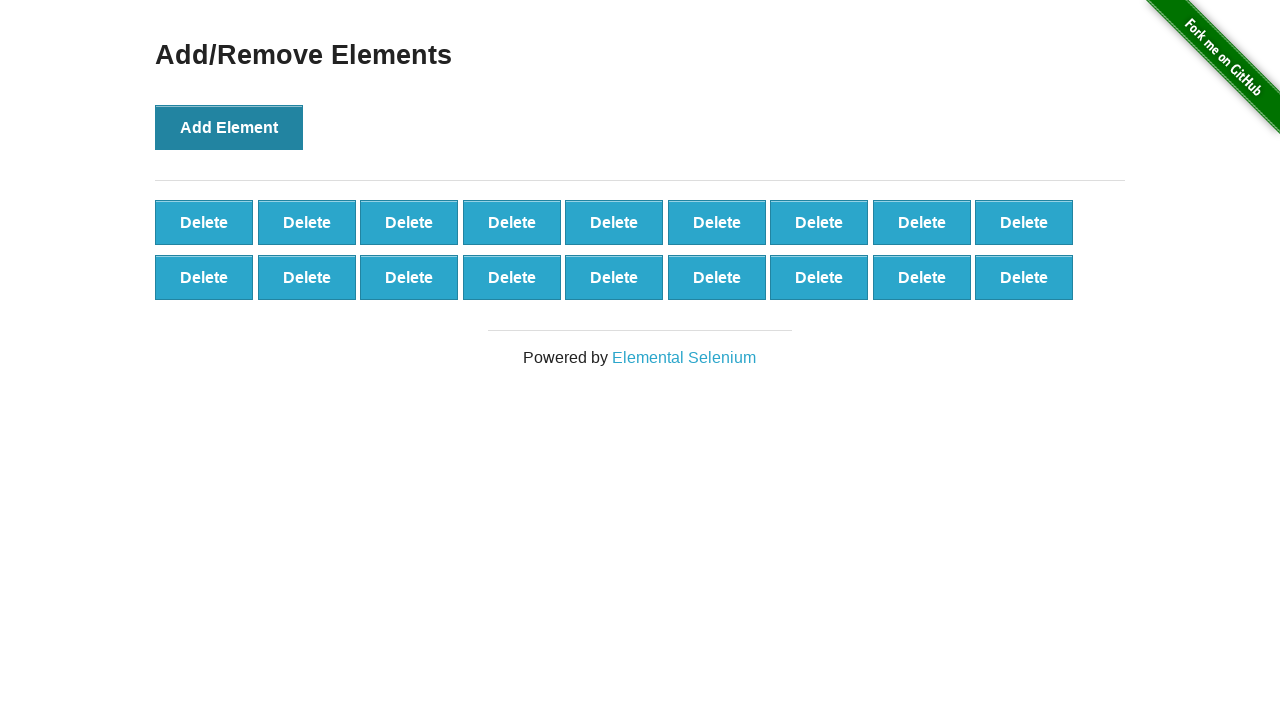

Clicked Add Element button (iteration 19/100) at (229, 127) on button[onclick='addElement()']
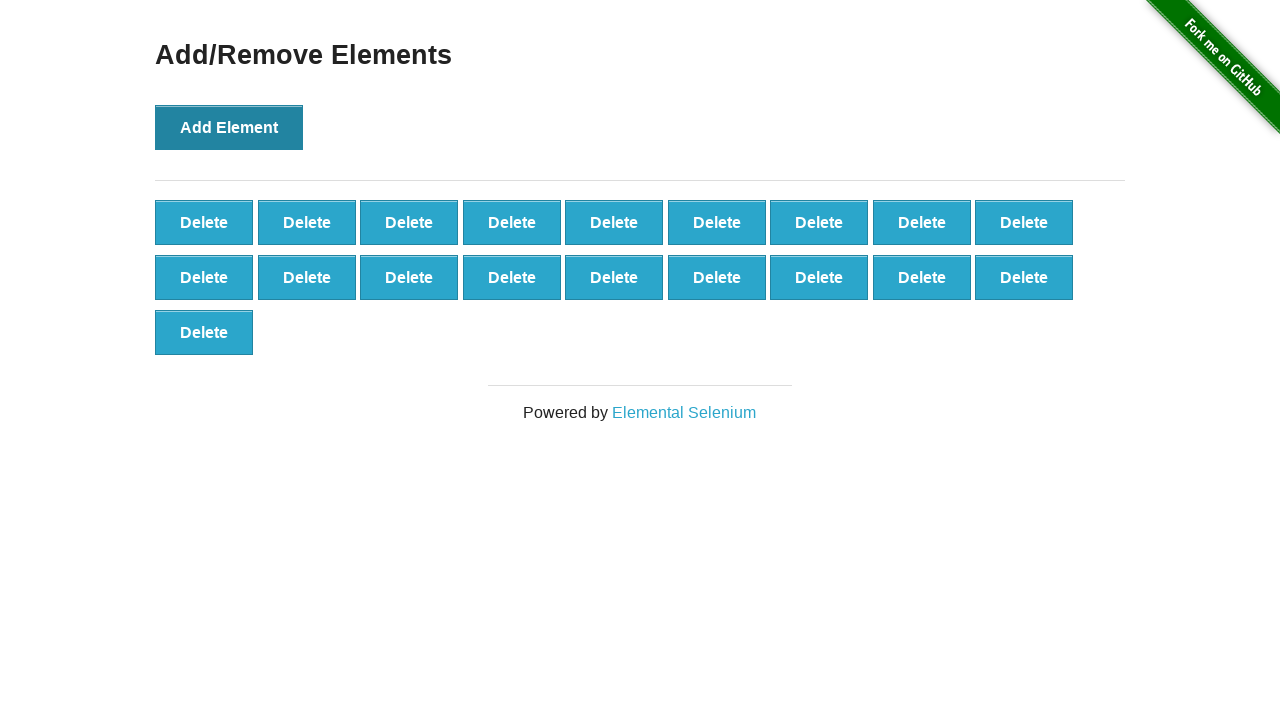

Clicked Add Element button (iteration 20/100) at (229, 127) on button[onclick='addElement()']
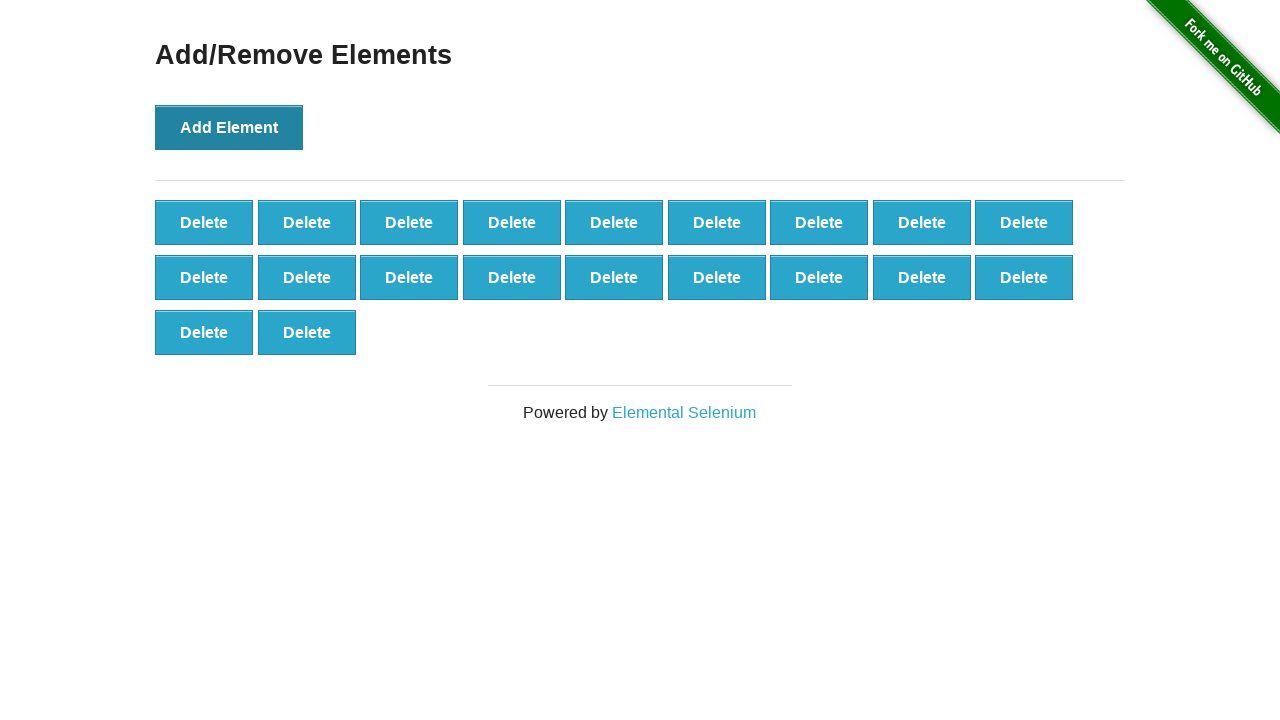

Clicked Add Element button (iteration 21/100) at (229, 127) on button[onclick='addElement()']
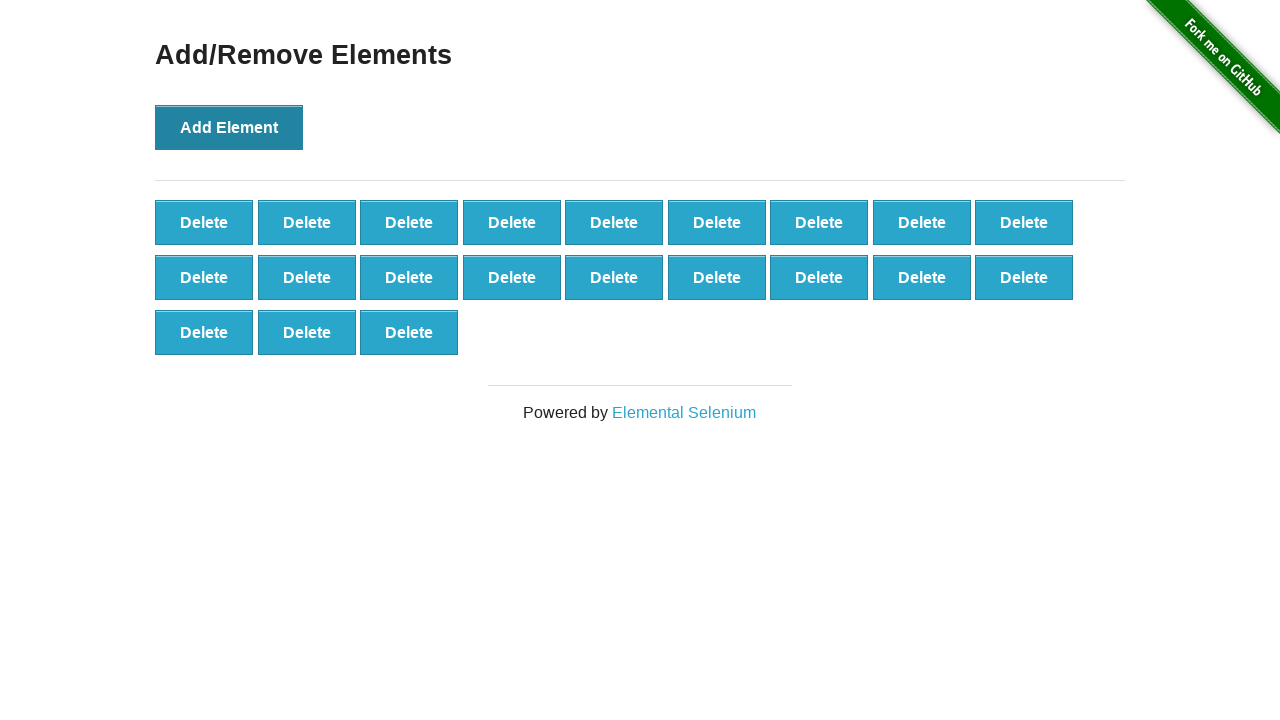

Clicked Add Element button (iteration 22/100) at (229, 127) on button[onclick='addElement()']
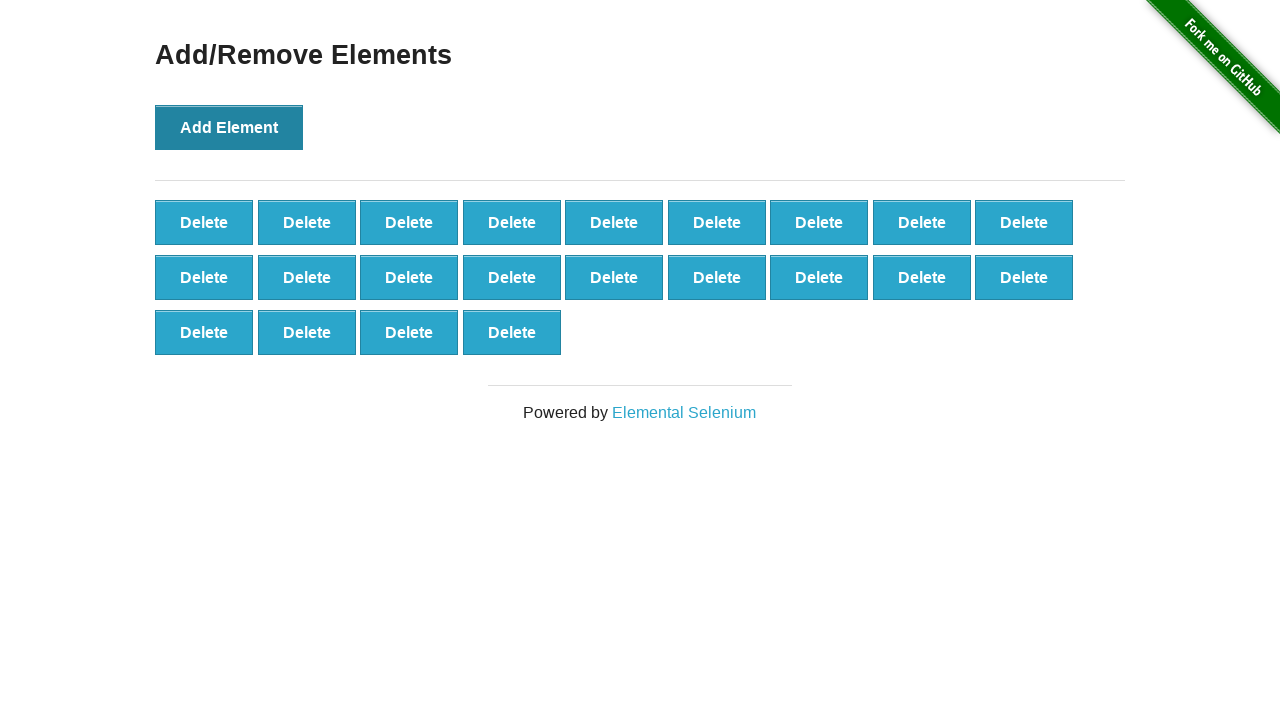

Clicked Add Element button (iteration 23/100) at (229, 127) on button[onclick='addElement()']
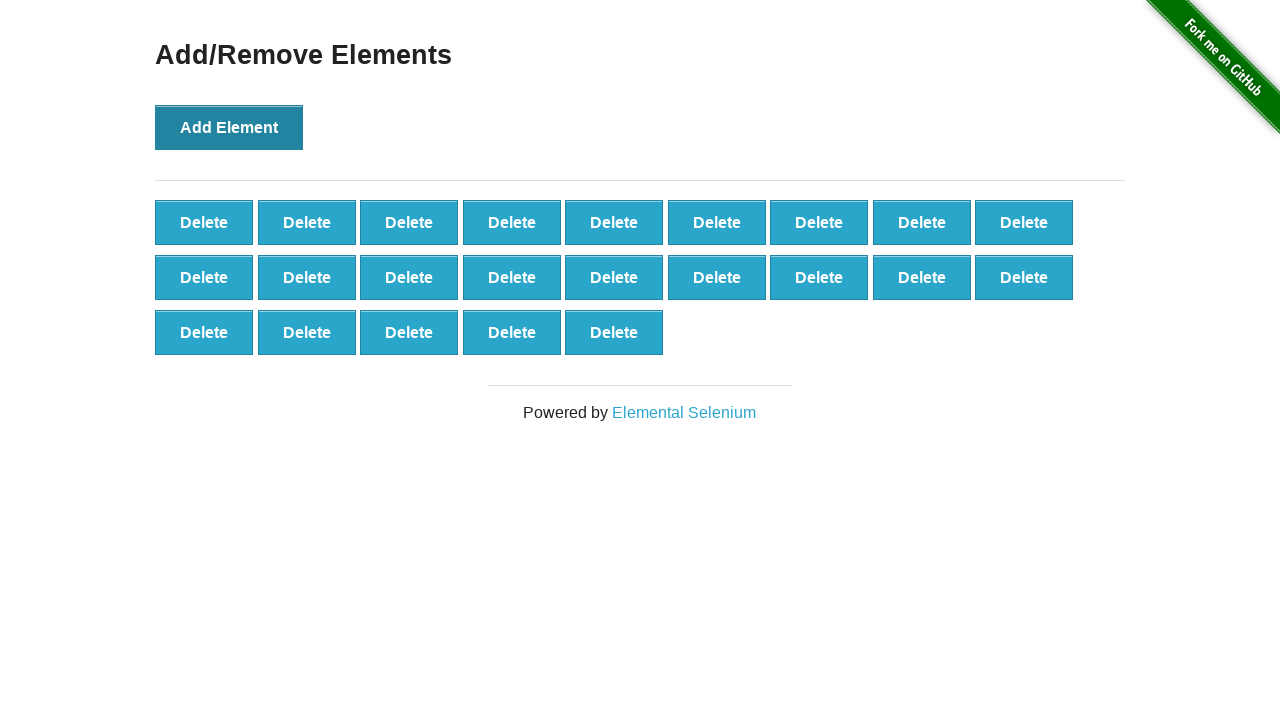

Clicked Add Element button (iteration 24/100) at (229, 127) on button[onclick='addElement()']
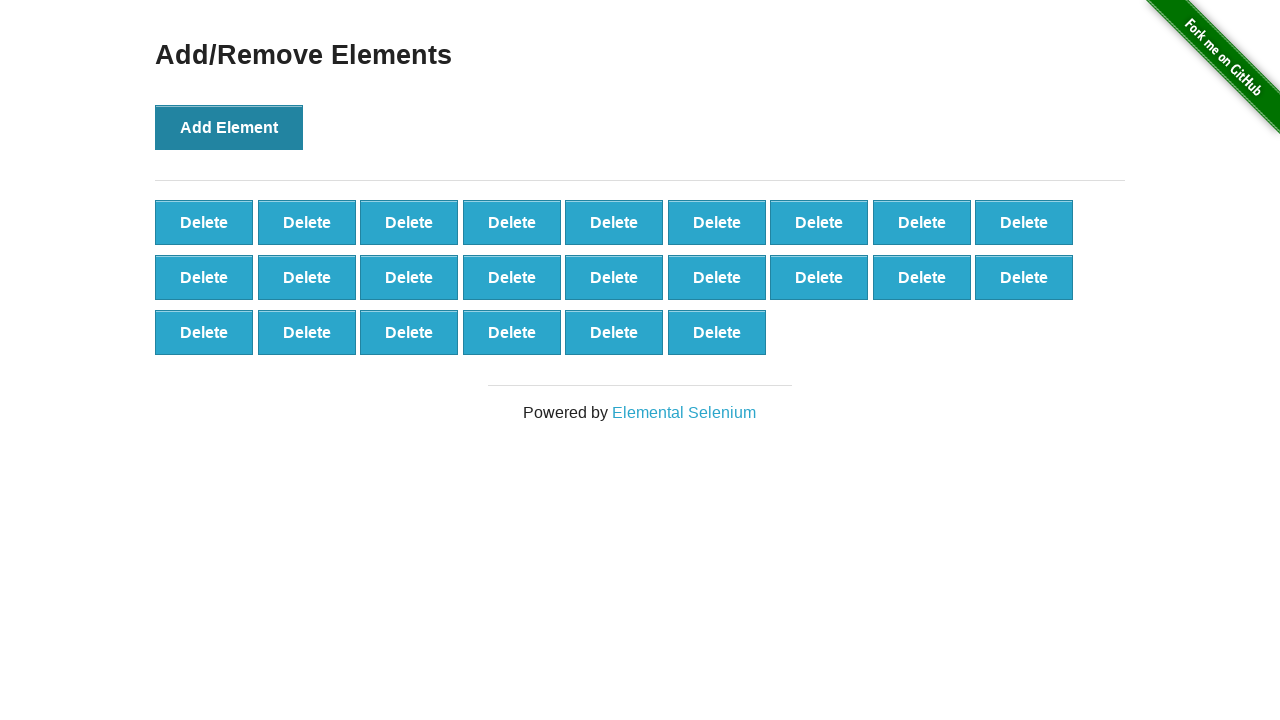

Clicked Add Element button (iteration 25/100) at (229, 127) on button[onclick='addElement()']
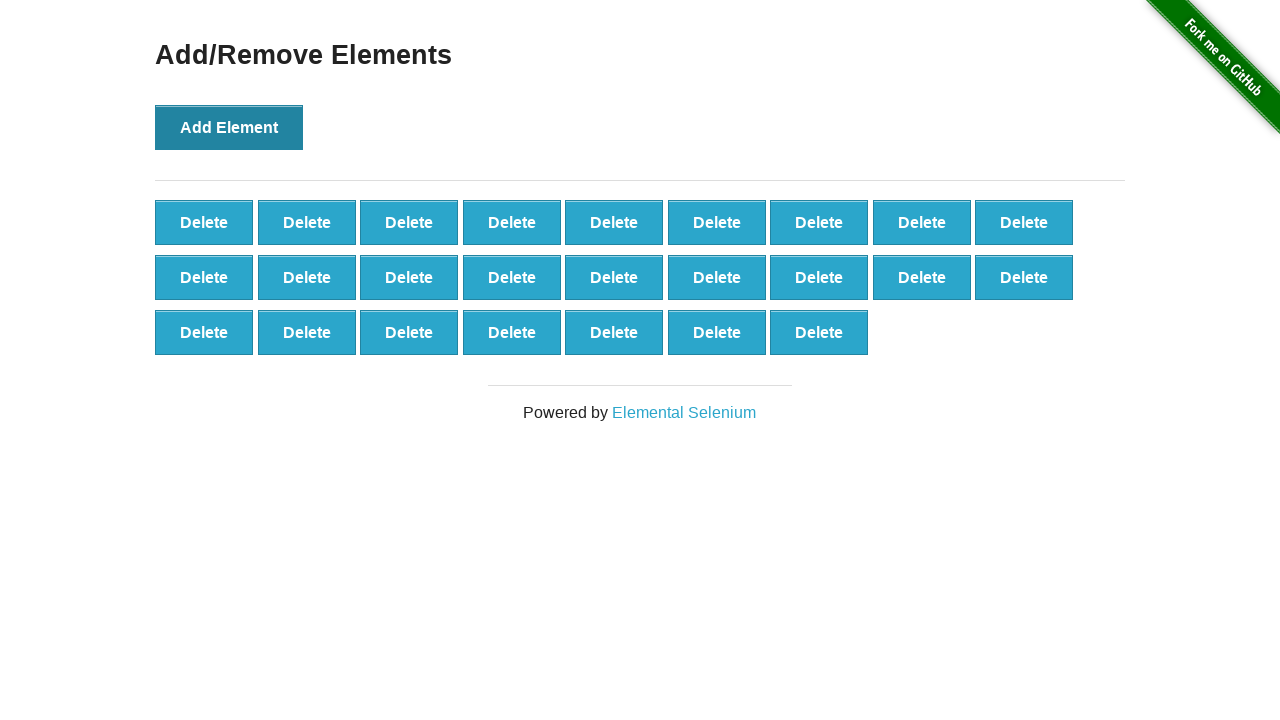

Clicked Add Element button (iteration 26/100) at (229, 127) on button[onclick='addElement()']
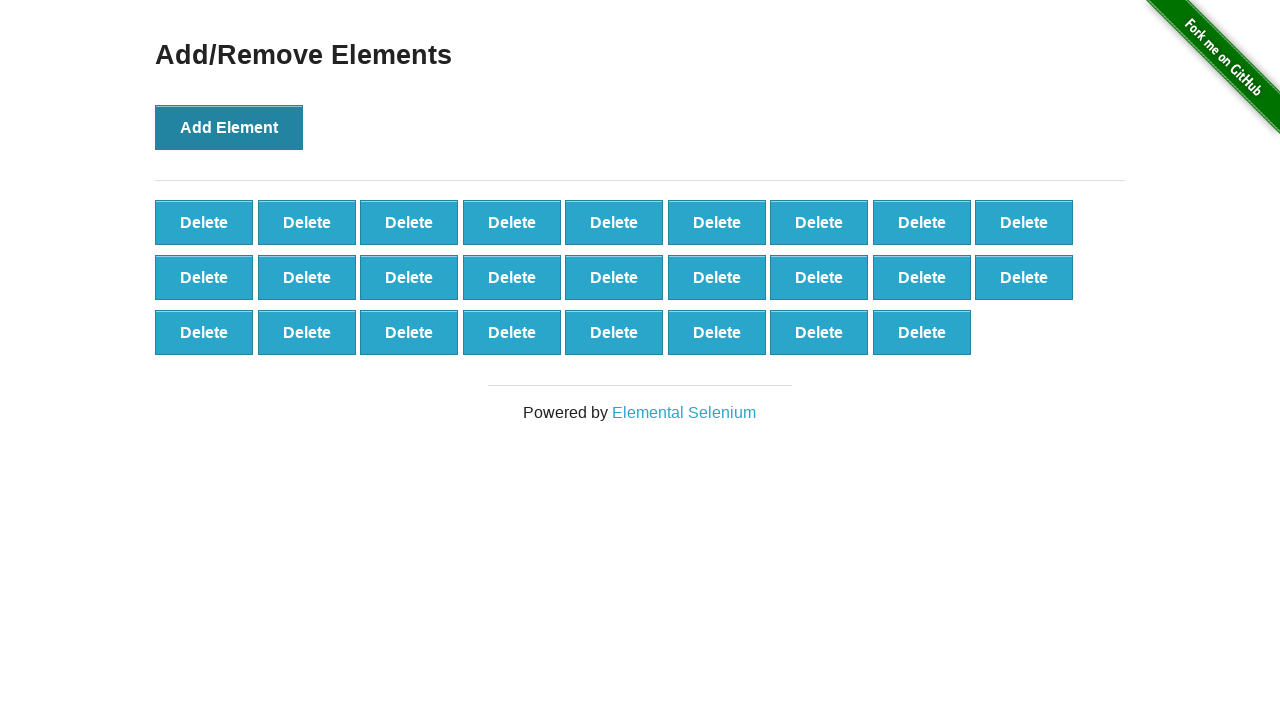

Clicked Add Element button (iteration 27/100) at (229, 127) on button[onclick='addElement()']
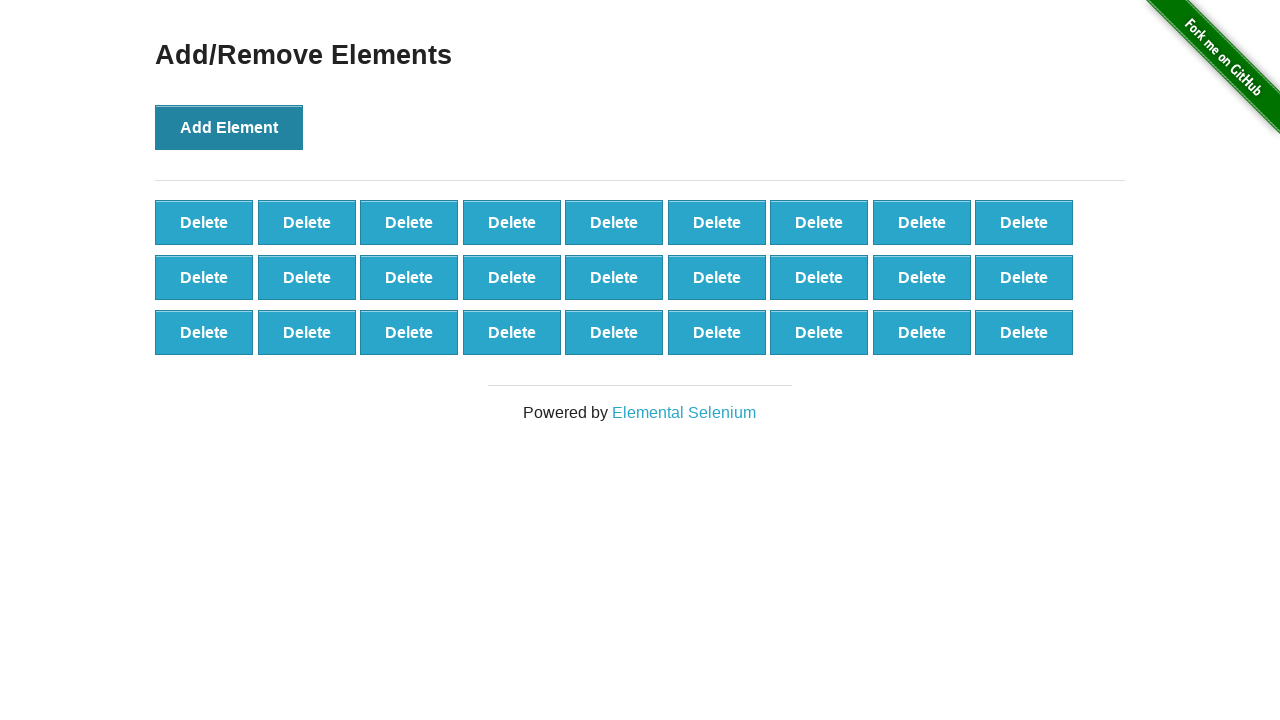

Clicked Add Element button (iteration 28/100) at (229, 127) on button[onclick='addElement()']
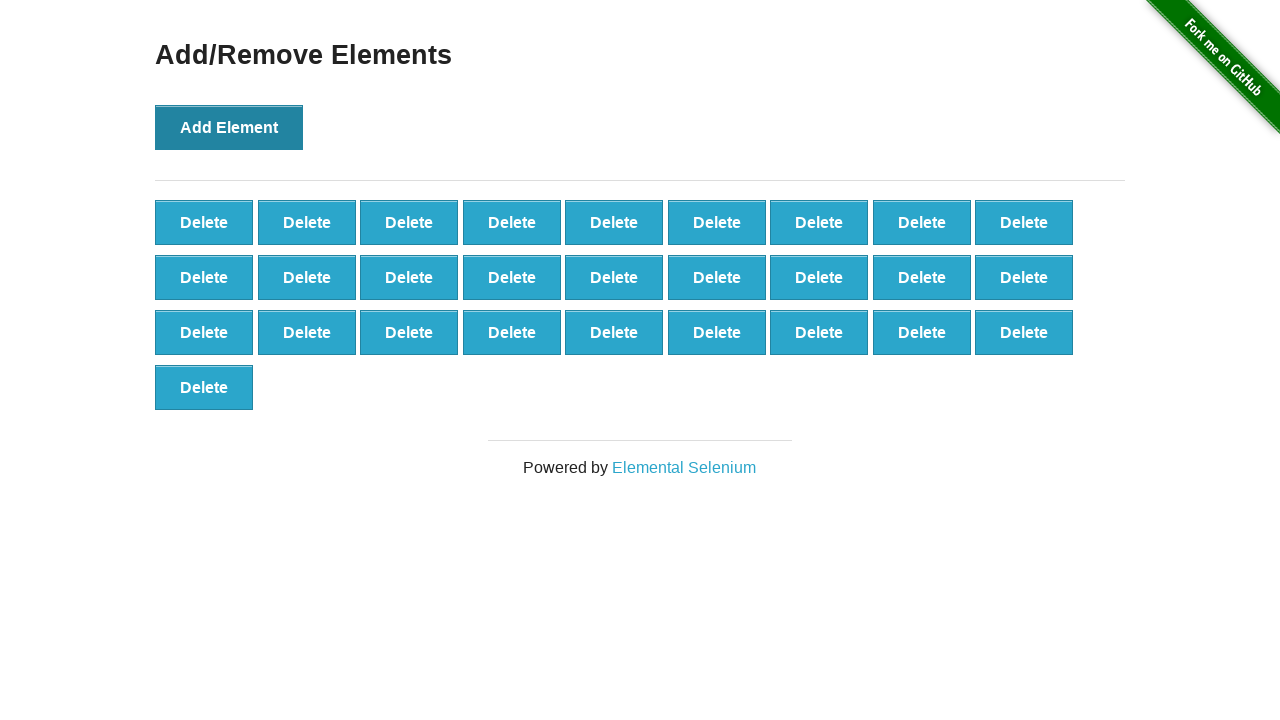

Clicked Add Element button (iteration 29/100) at (229, 127) on button[onclick='addElement()']
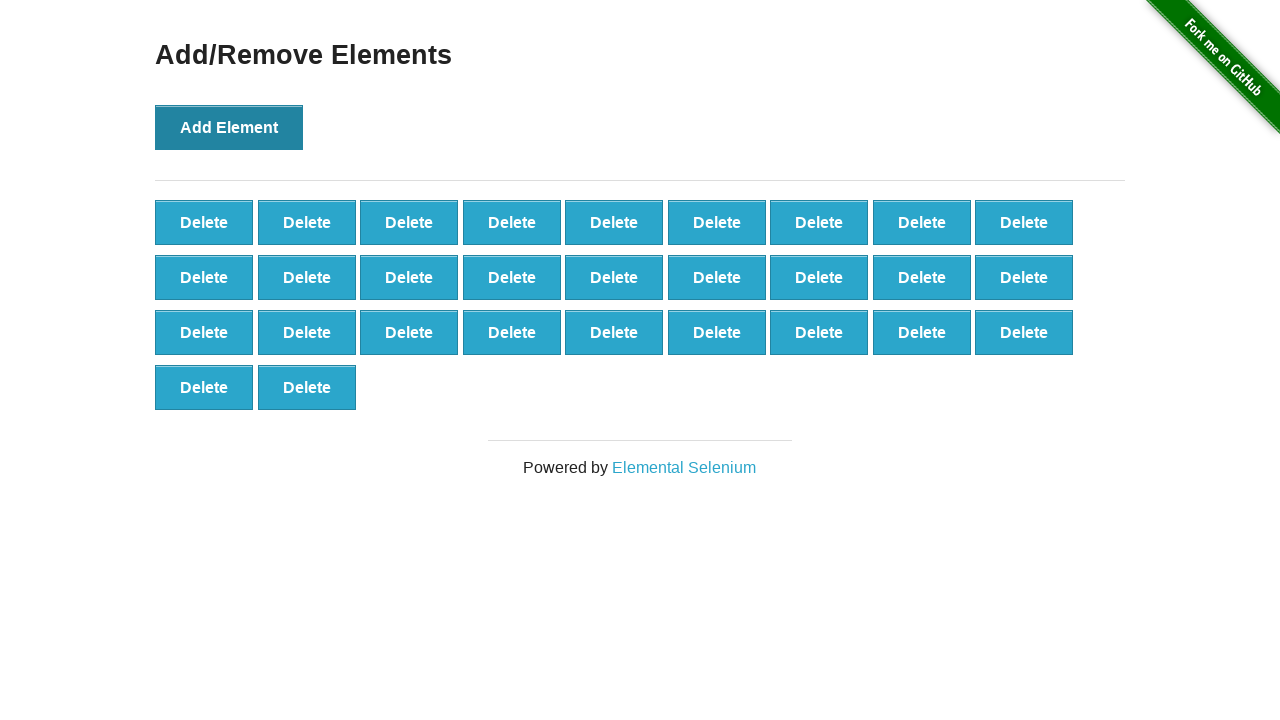

Clicked Add Element button (iteration 30/100) at (229, 127) on button[onclick='addElement()']
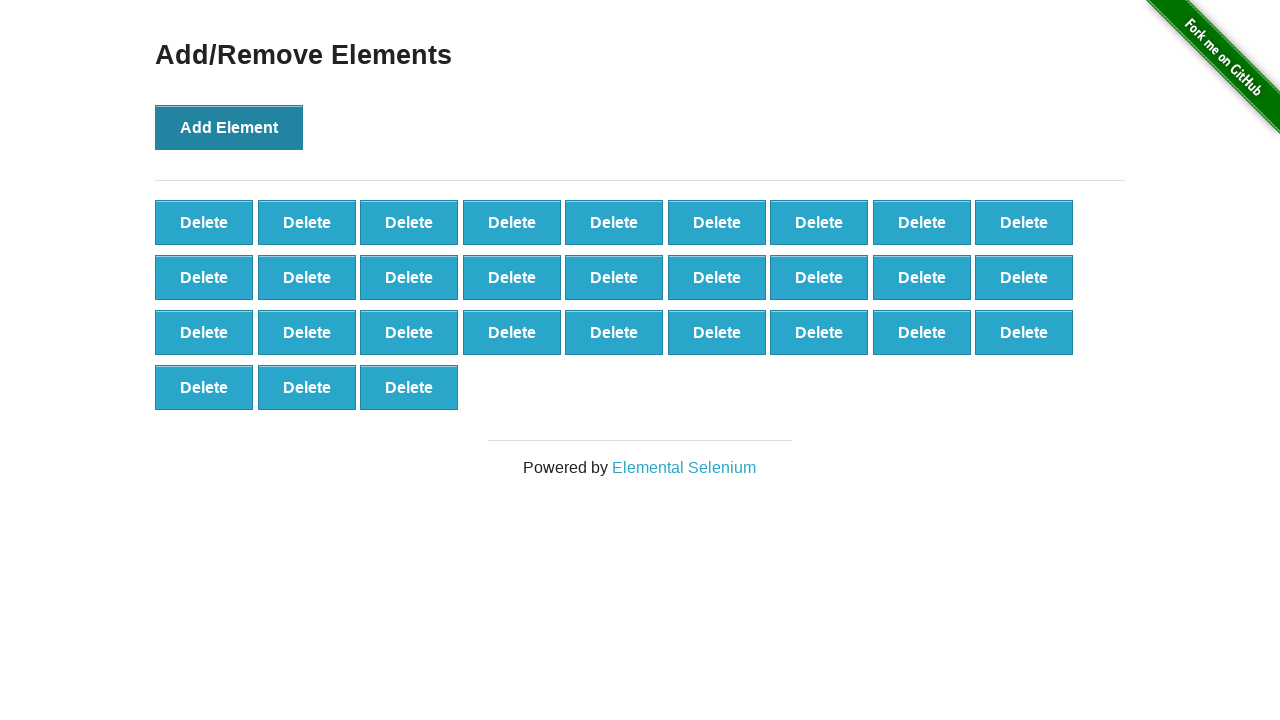

Clicked Add Element button (iteration 31/100) at (229, 127) on button[onclick='addElement()']
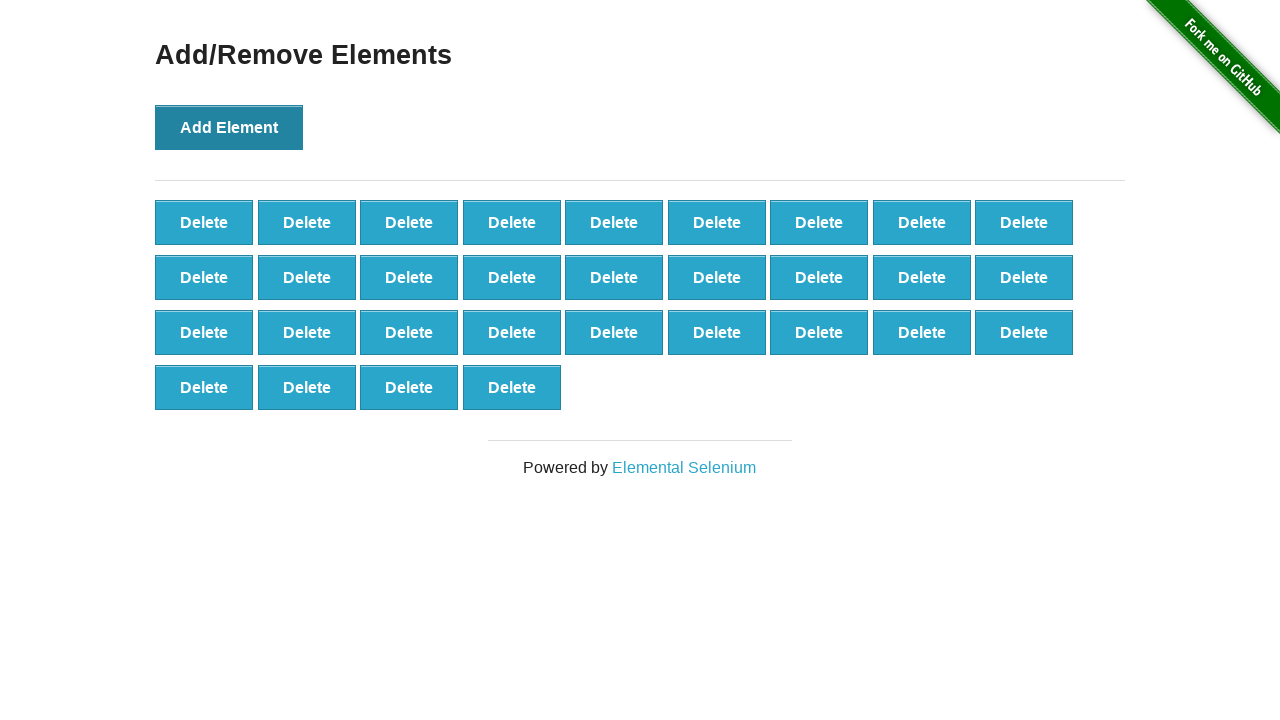

Clicked Add Element button (iteration 32/100) at (229, 127) on button[onclick='addElement()']
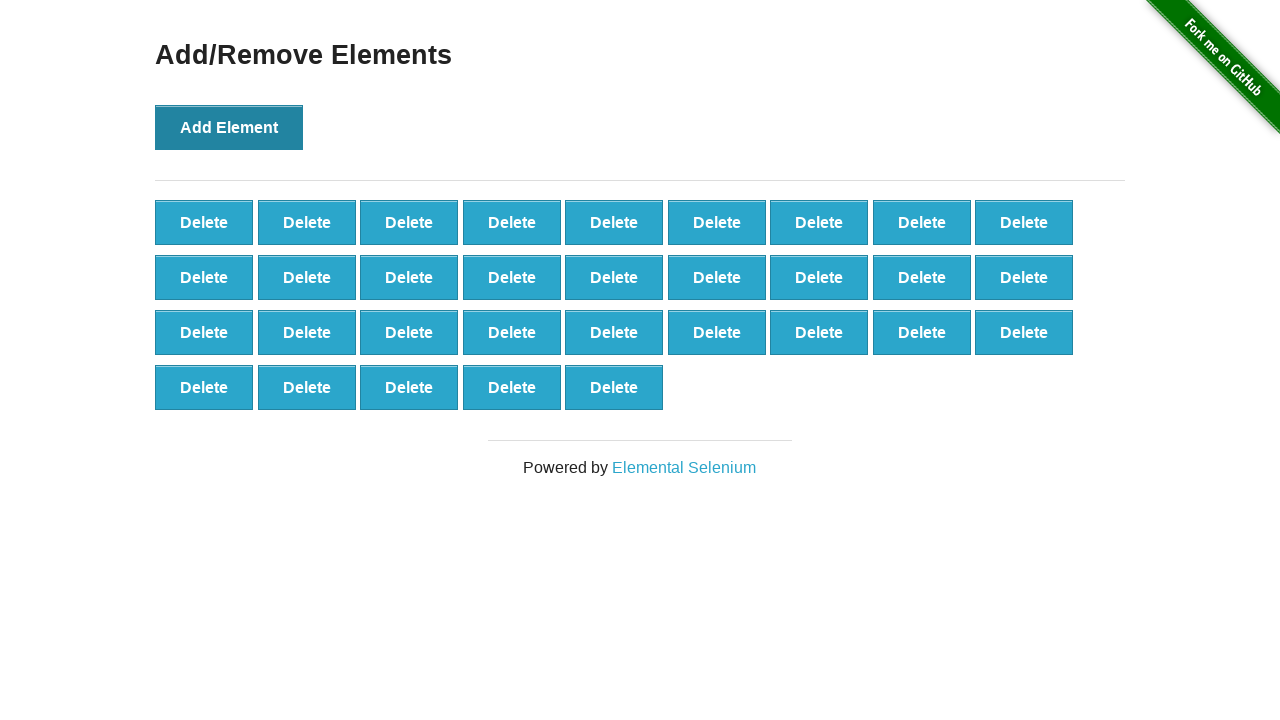

Clicked Add Element button (iteration 33/100) at (229, 127) on button[onclick='addElement()']
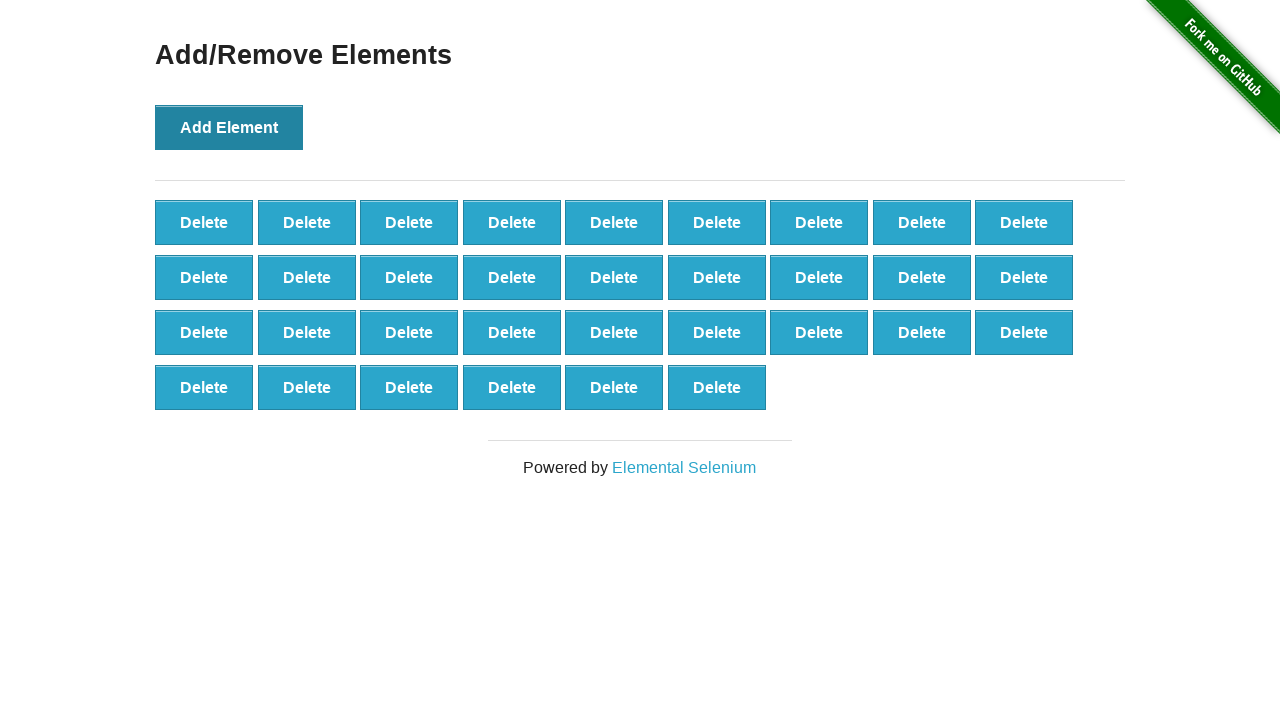

Clicked Add Element button (iteration 34/100) at (229, 127) on button[onclick='addElement()']
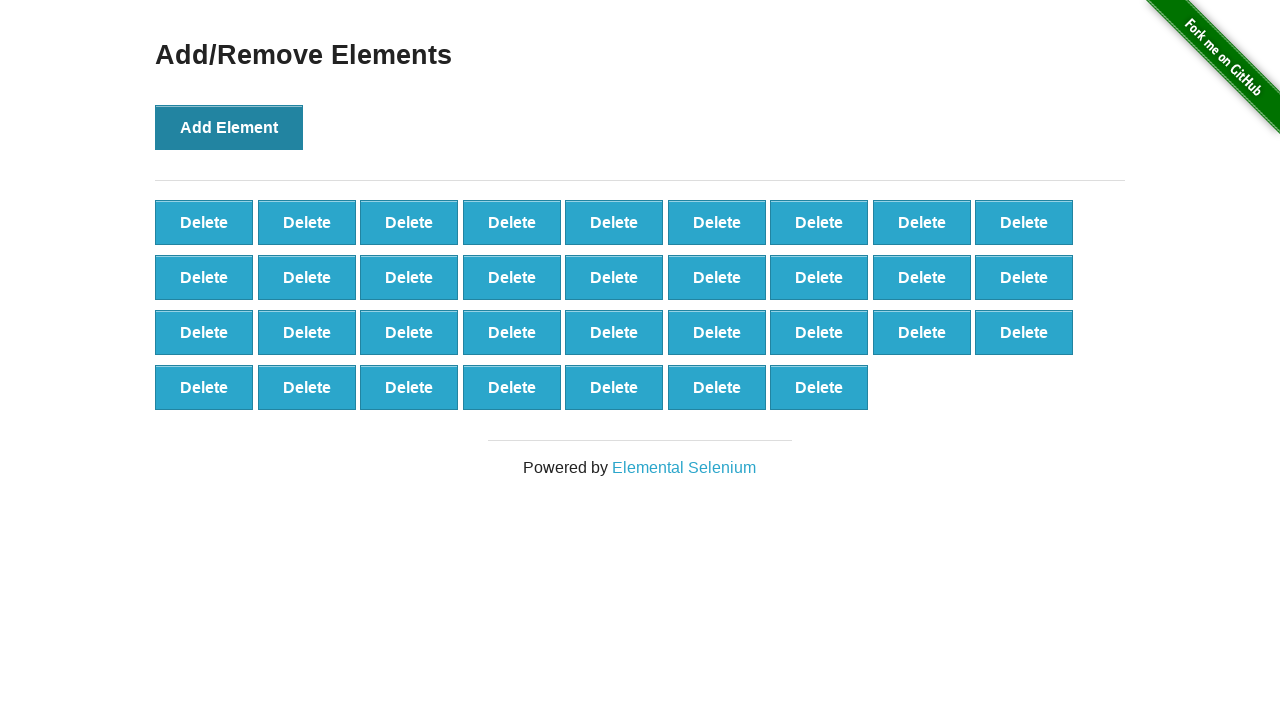

Clicked Add Element button (iteration 35/100) at (229, 127) on button[onclick='addElement()']
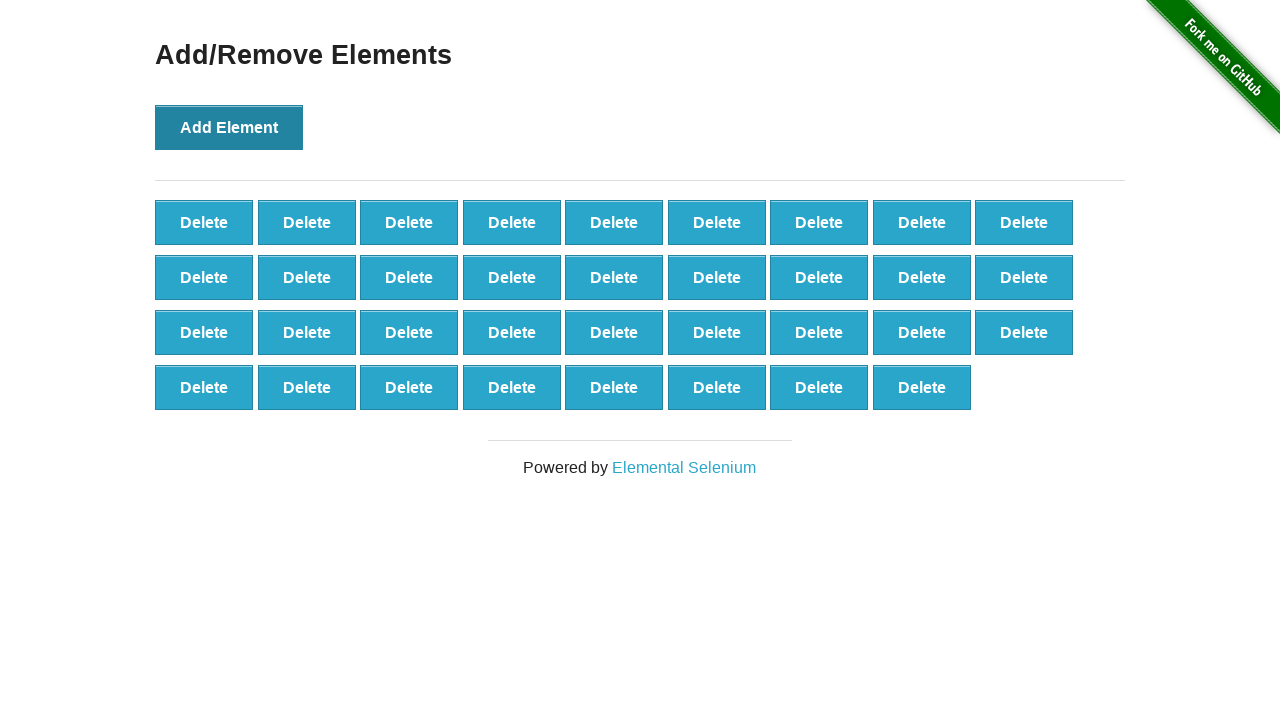

Clicked Add Element button (iteration 36/100) at (229, 127) on button[onclick='addElement()']
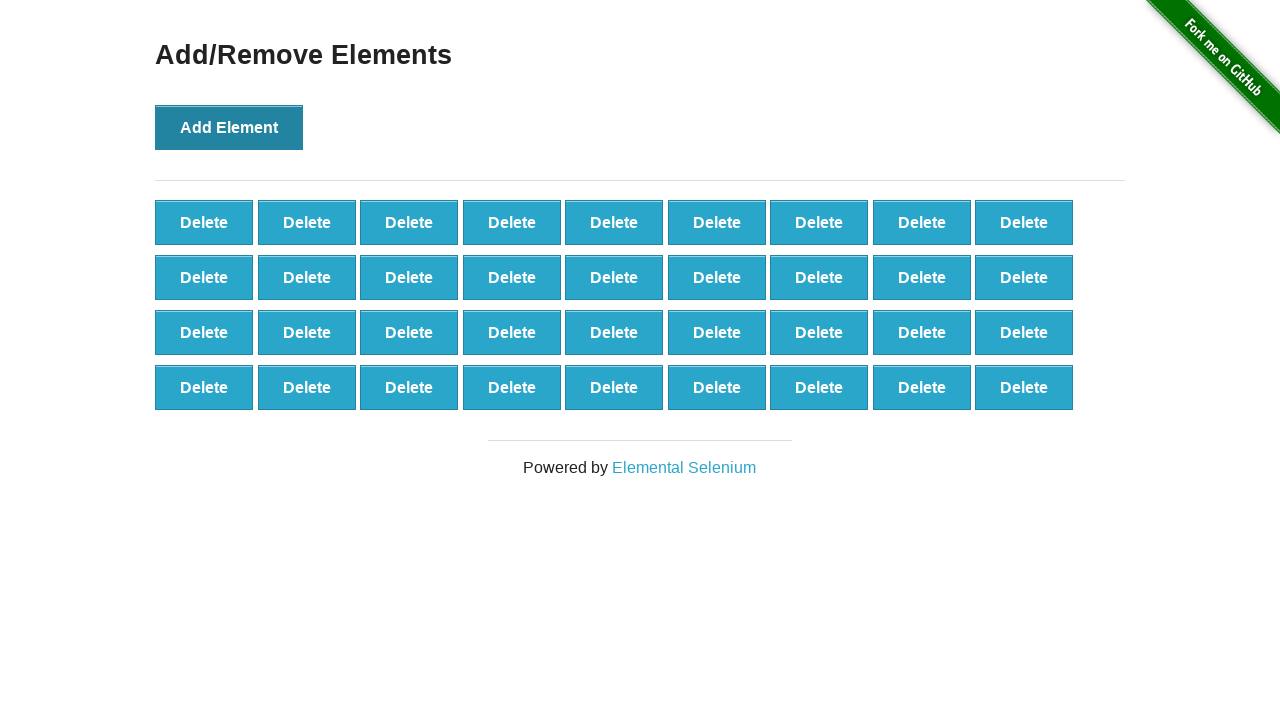

Clicked Add Element button (iteration 37/100) at (229, 127) on button[onclick='addElement()']
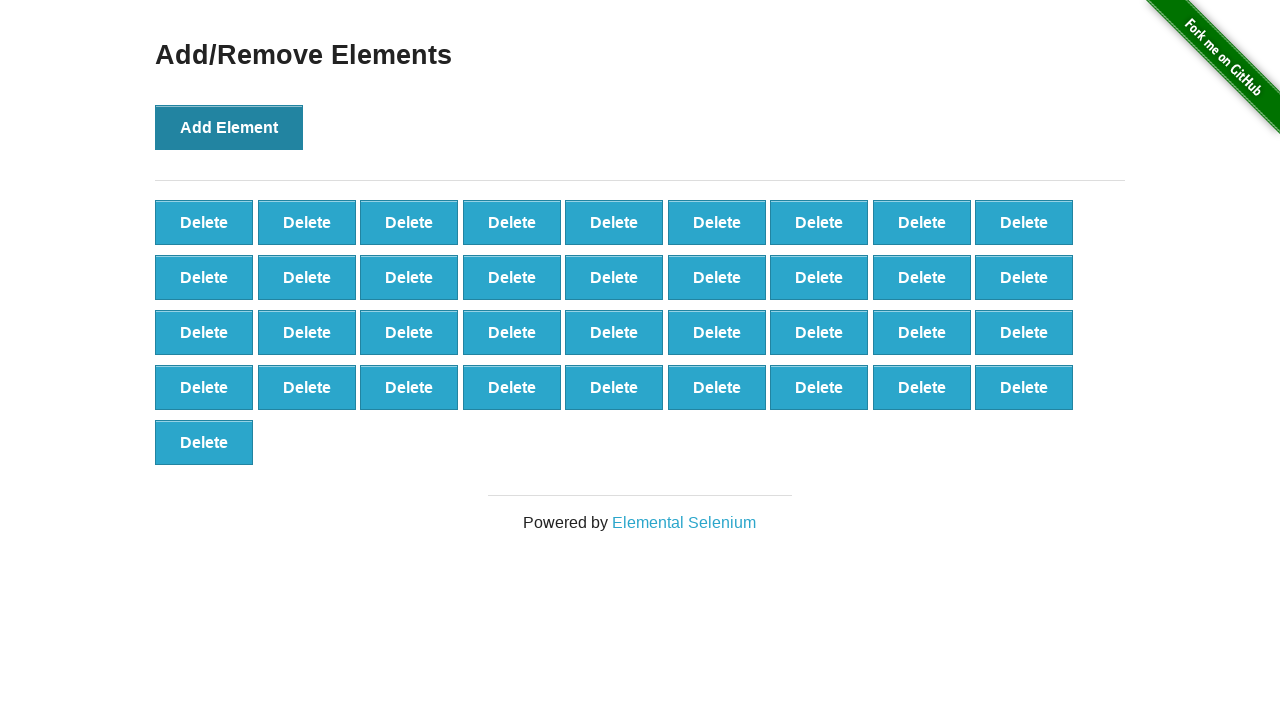

Clicked Add Element button (iteration 38/100) at (229, 127) on button[onclick='addElement()']
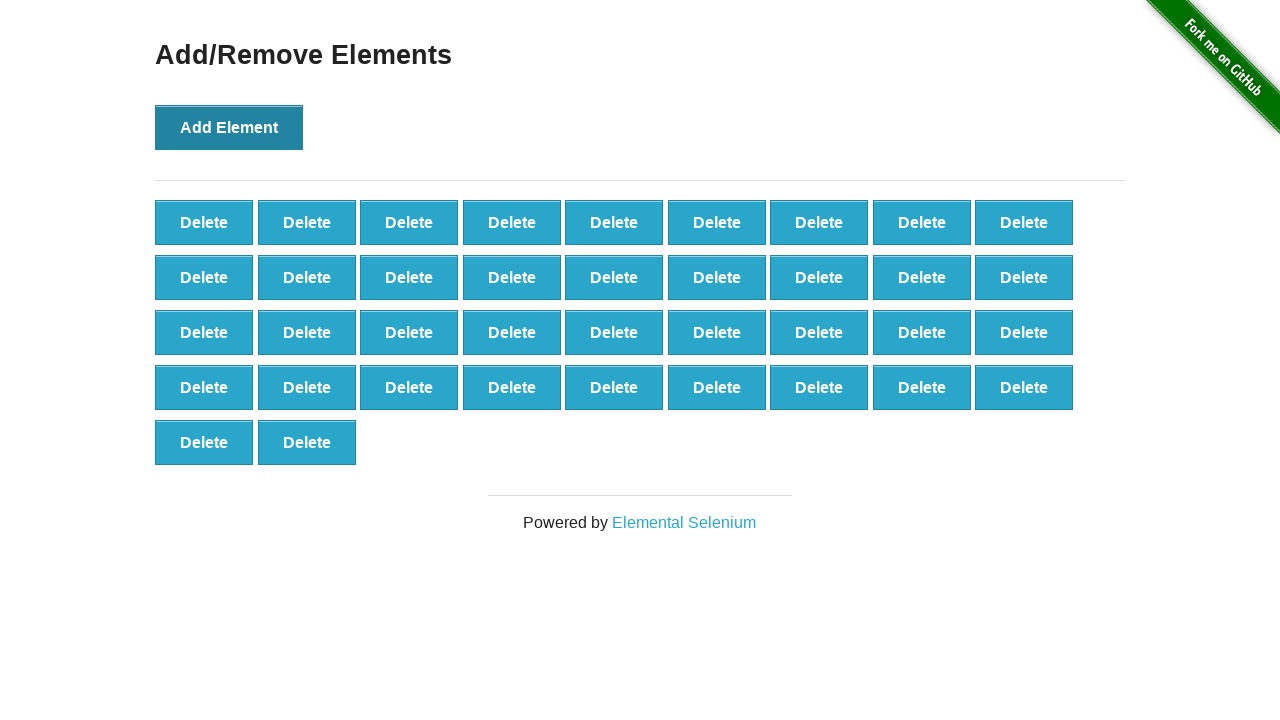

Clicked Add Element button (iteration 39/100) at (229, 127) on button[onclick='addElement()']
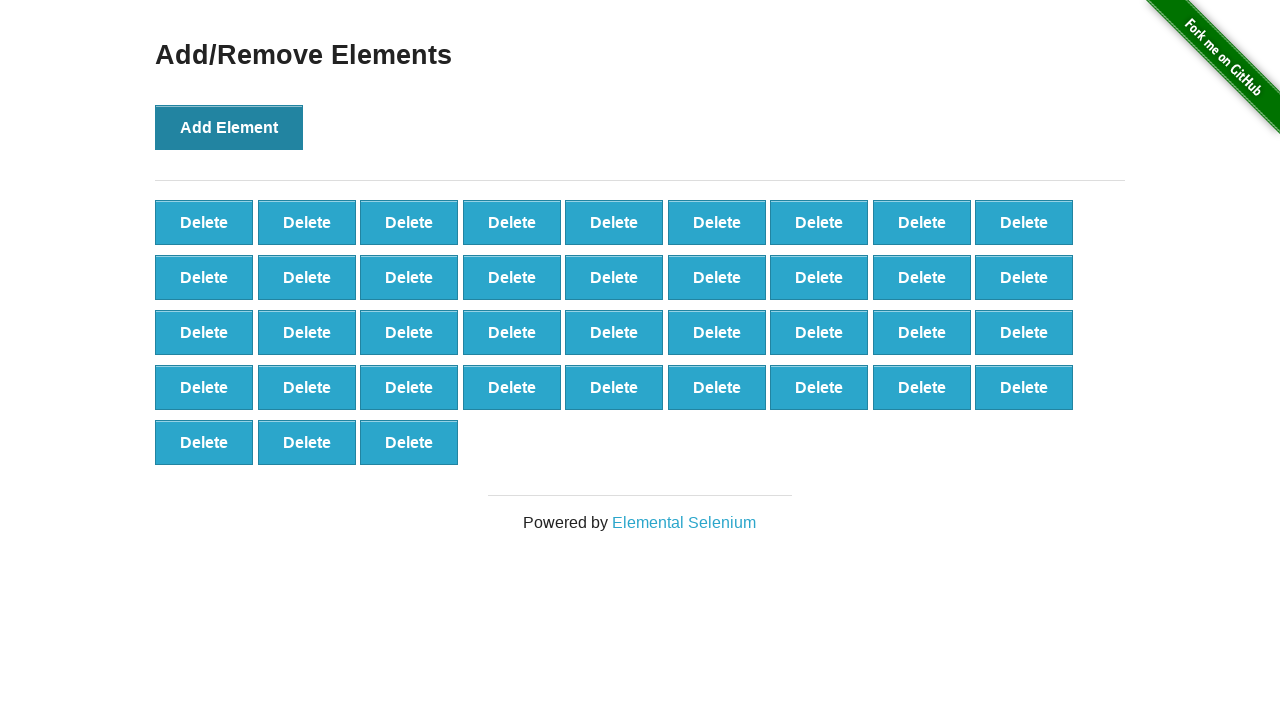

Clicked Add Element button (iteration 40/100) at (229, 127) on button[onclick='addElement()']
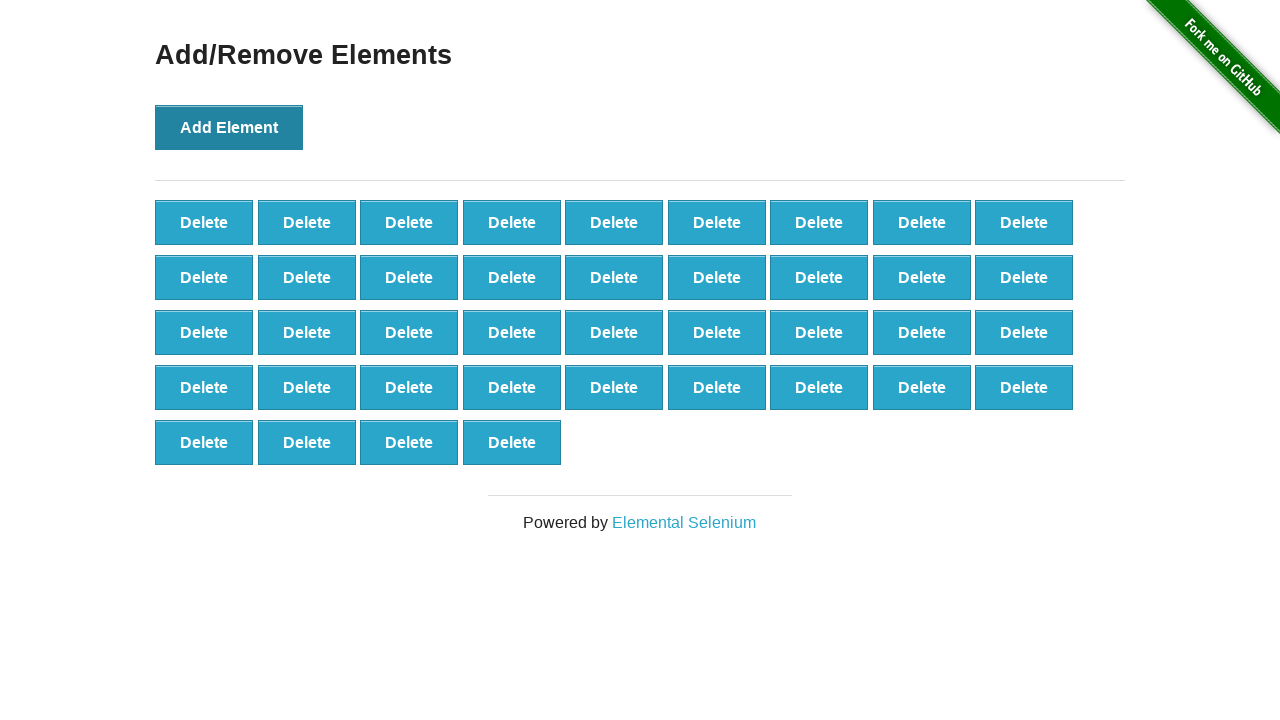

Clicked Add Element button (iteration 41/100) at (229, 127) on button[onclick='addElement()']
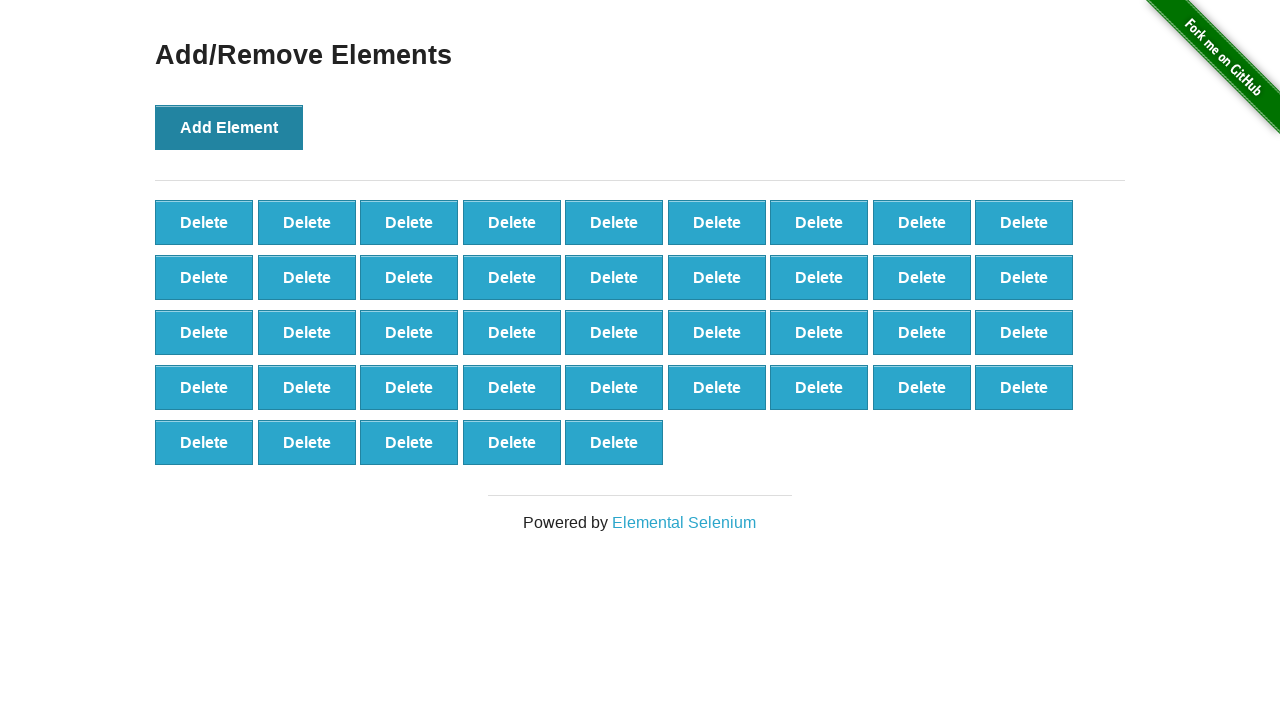

Clicked Add Element button (iteration 42/100) at (229, 127) on button[onclick='addElement()']
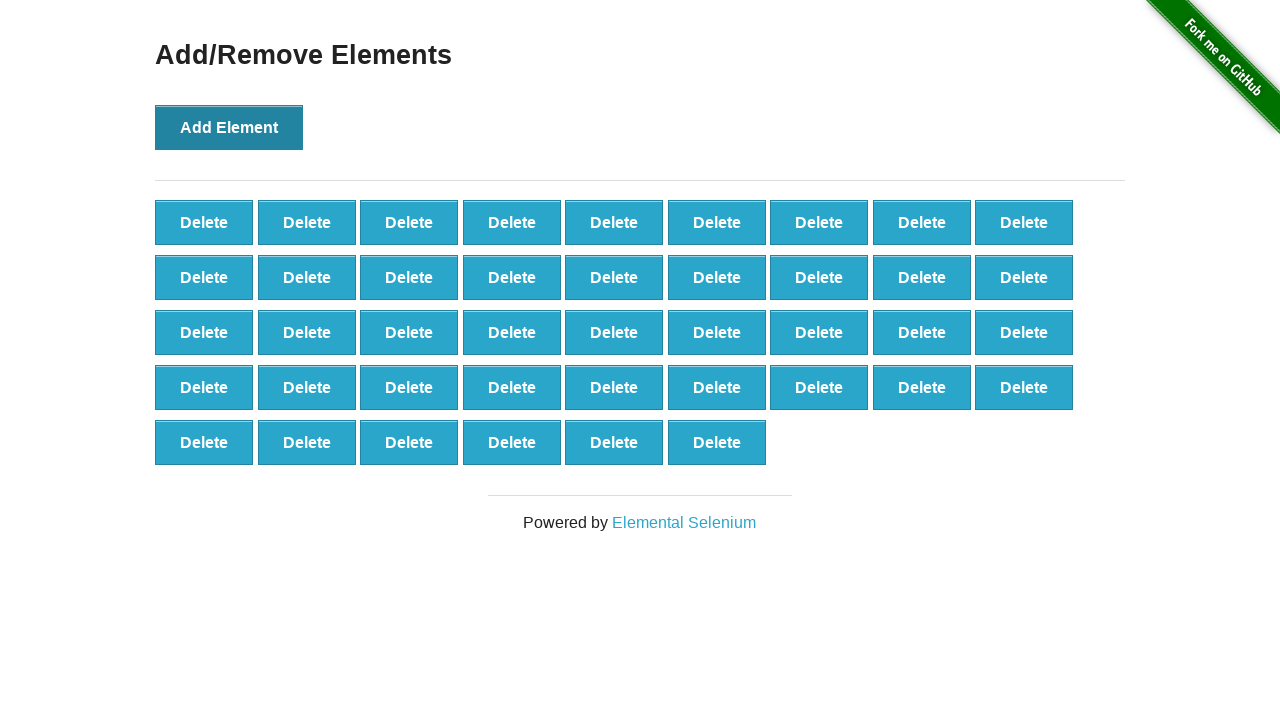

Clicked Add Element button (iteration 43/100) at (229, 127) on button[onclick='addElement()']
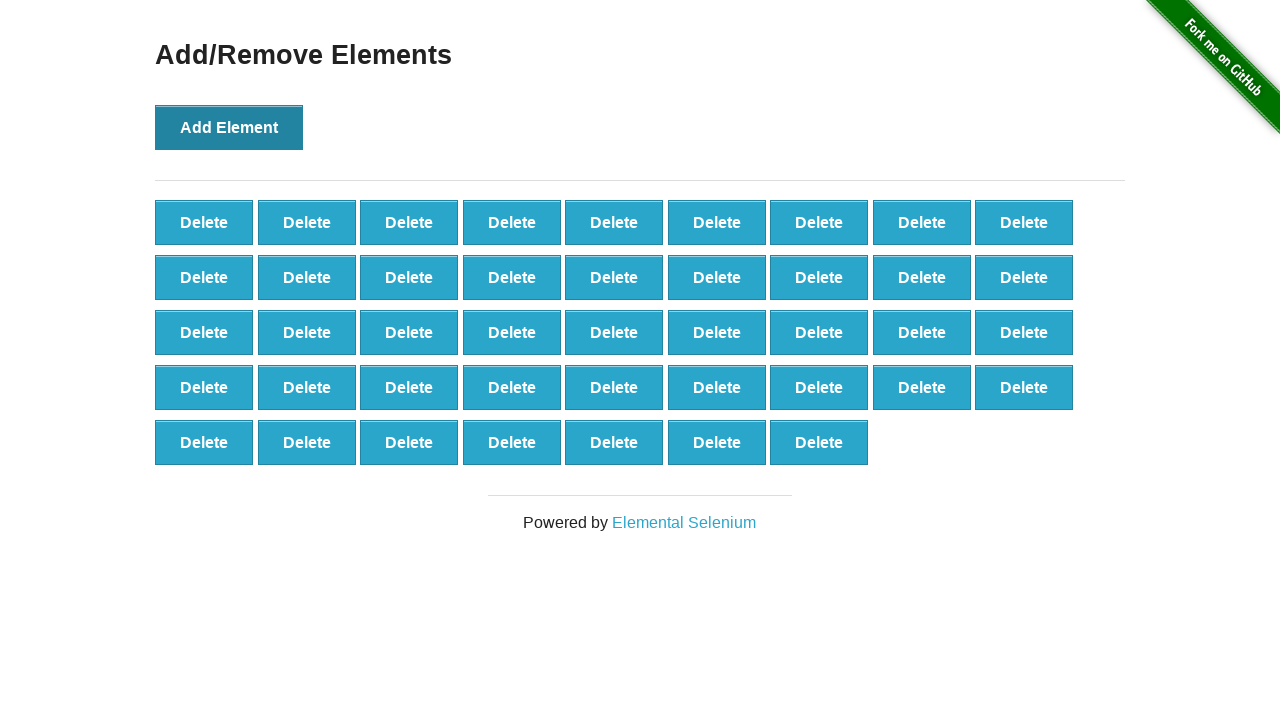

Clicked Add Element button (iteration 44/100) at (229, 127) on button[onclick='addElement()']
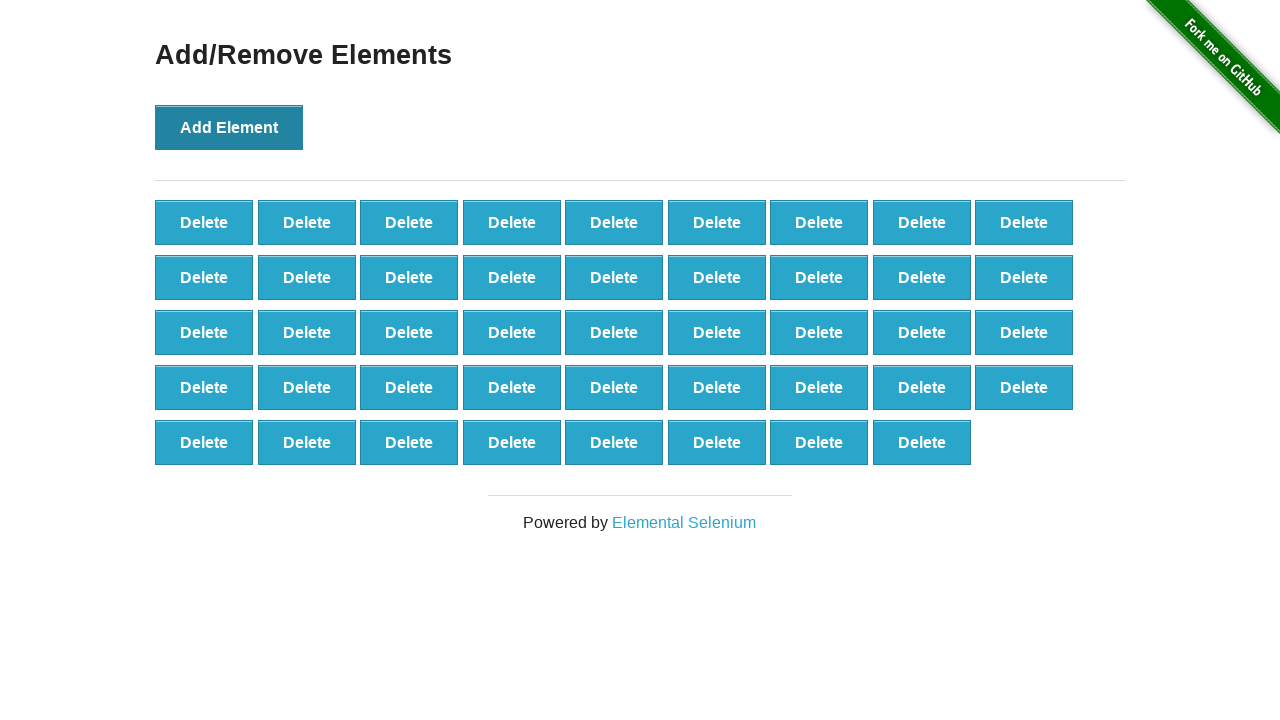

Clicked Add Element button (iteration 45/100) at (229, 127) on button[onclick='addElement()']
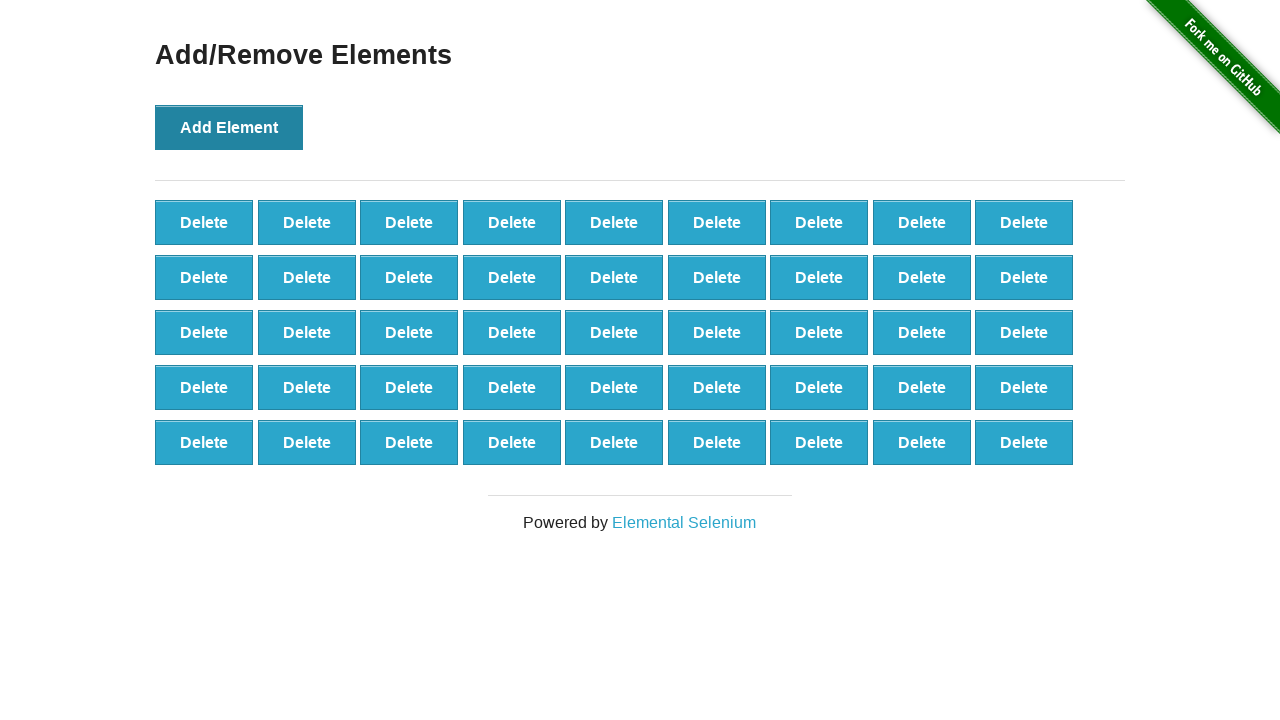

Clicked Add Element button (iteration 46/100) at (229, 127) on button[onclick='addElement()']
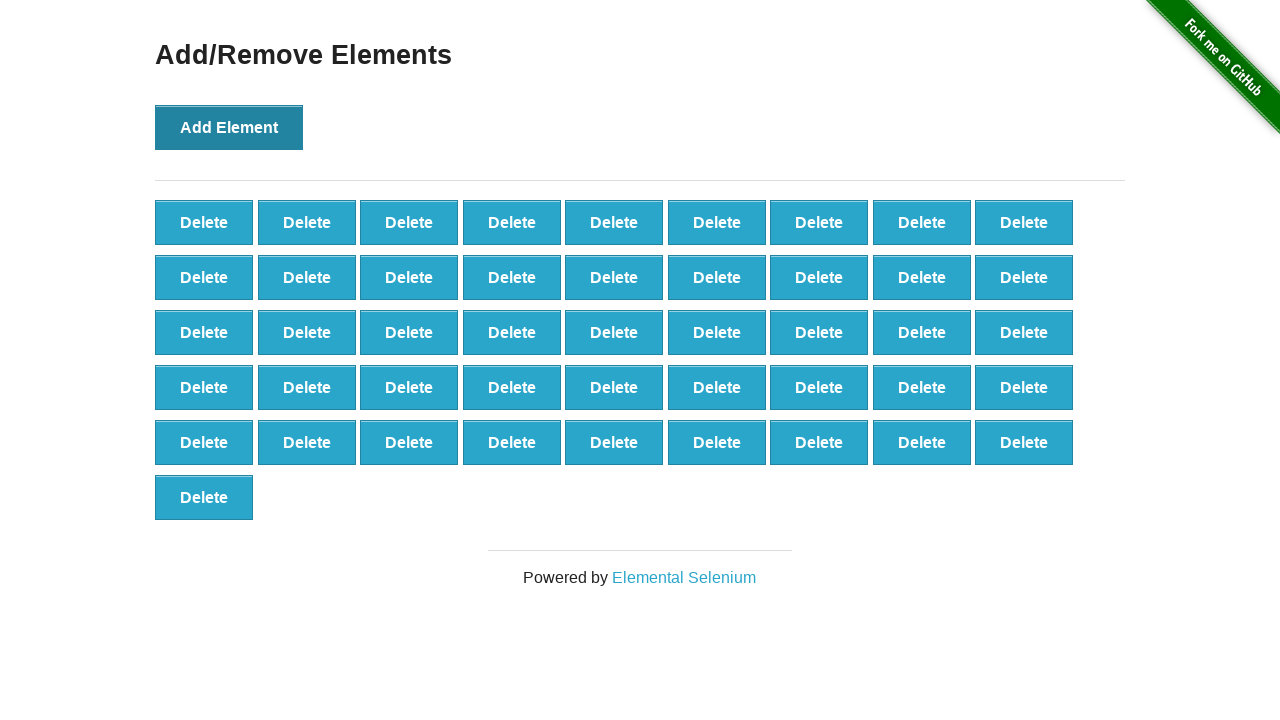

Clicked Add Element button (iteration 47/100) at (229, 127) on button[onclick='addElement()']
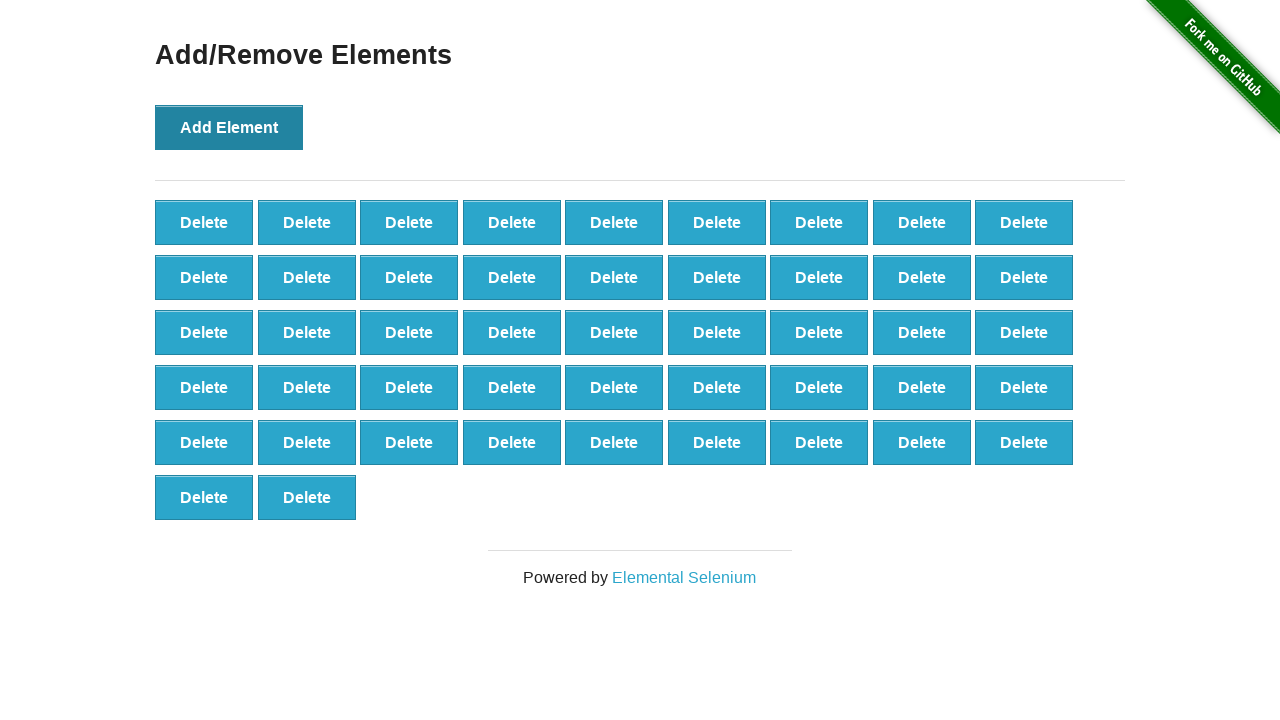

Clicked Add Element button (iteration 48/100) at (229, 127) on button[onclick='addElement()']
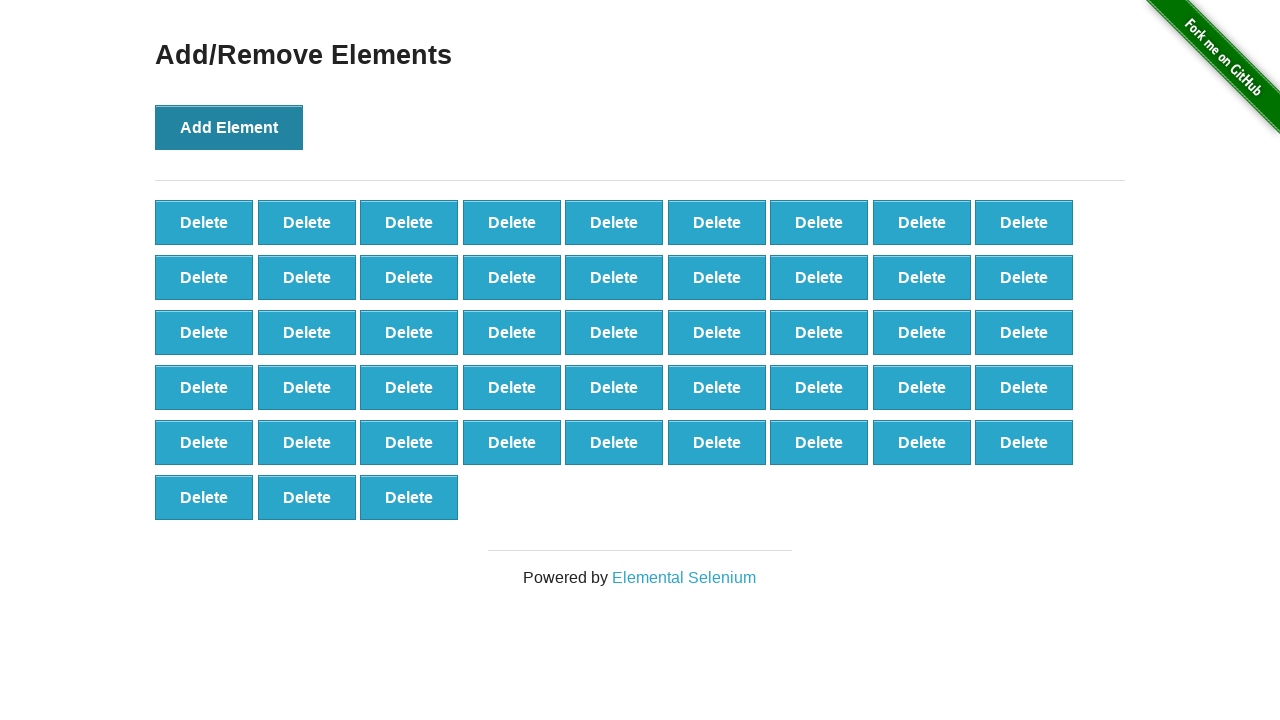

Clicked Add Element button (iteration 49/100) at (229, 127) on button[onclick='addElement()']
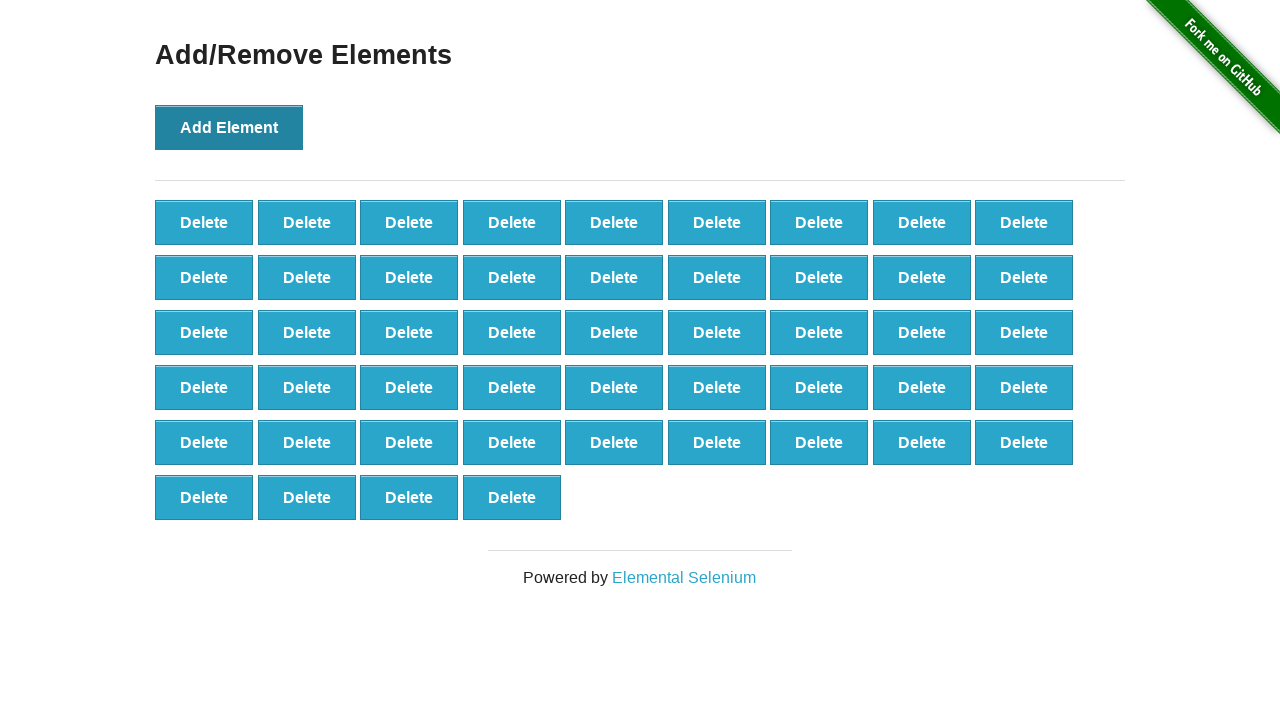

Clicked Add Element button (iteration 50/100) at (229, 127) on button[onclick='addElement()']
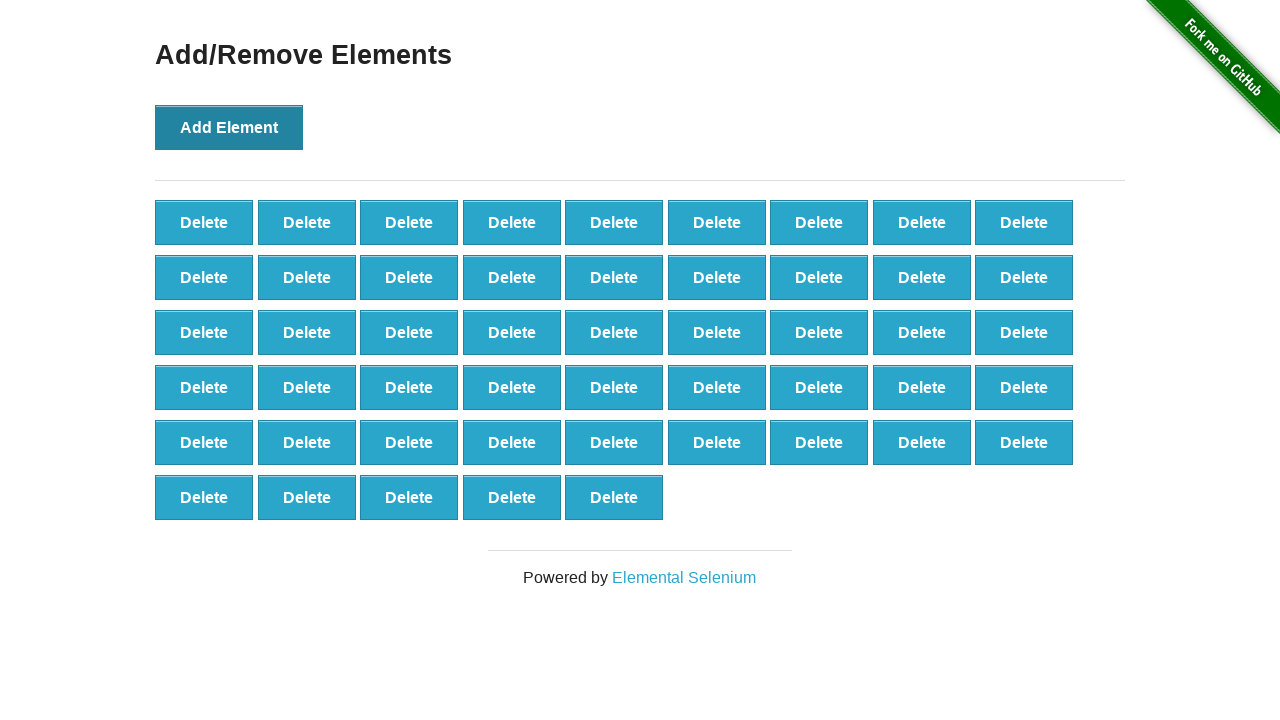

Clicked Add Element button (iteration 51/100) at (229, 127) on button[onclick='addElement()']
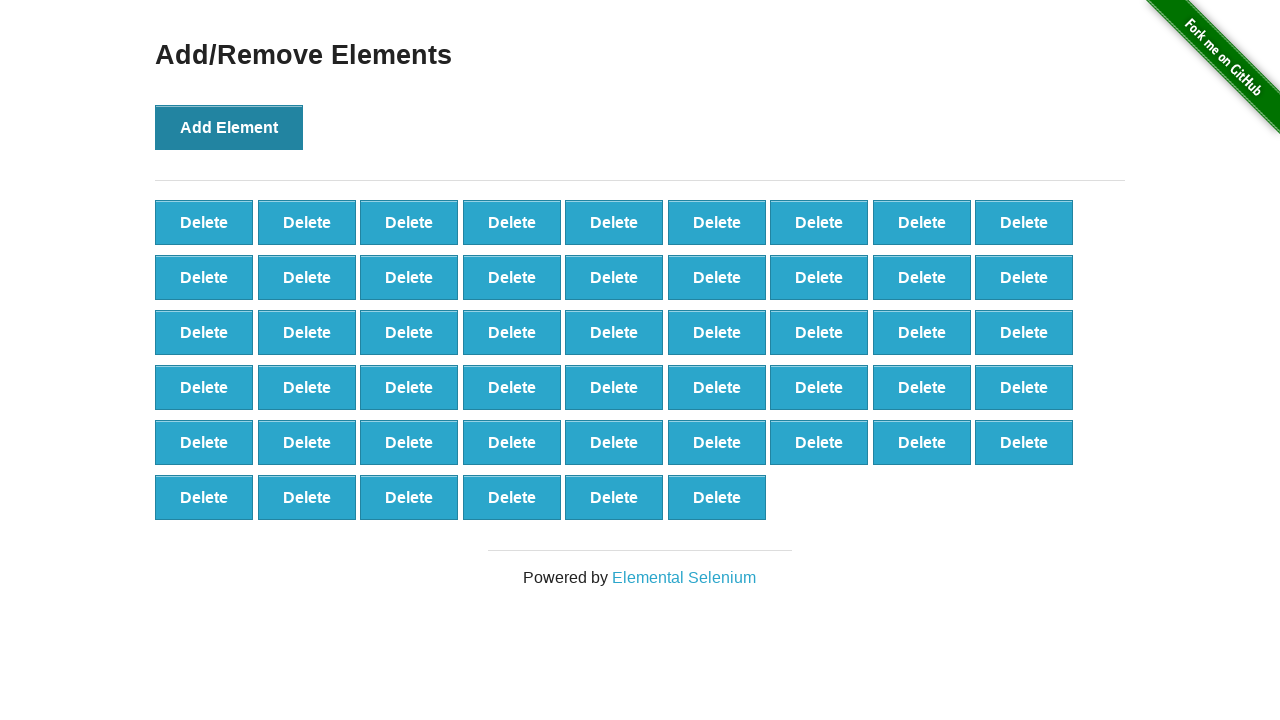

Clicked Add Element button (iteration 52/100) at (229, 127) on button[onclick='addElement()']
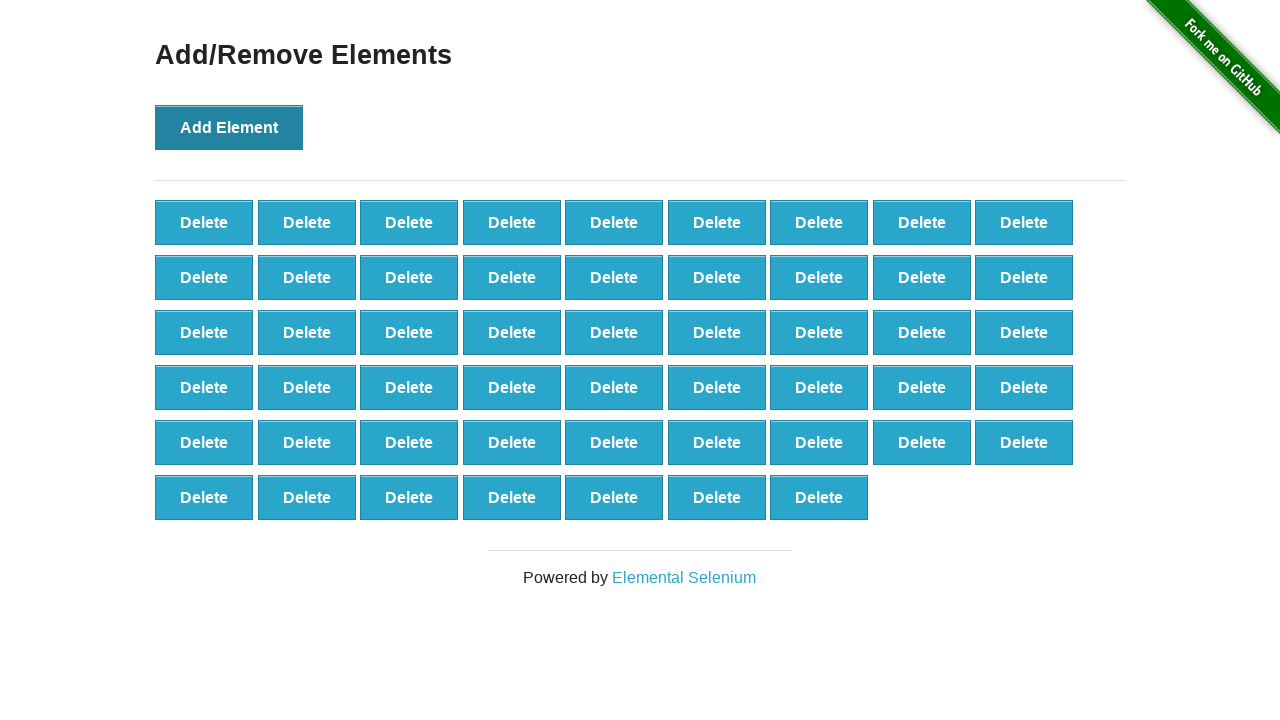

Clicked Add Element button (iteration 53/100) at (229, 127) on button[onclick='addElement()']
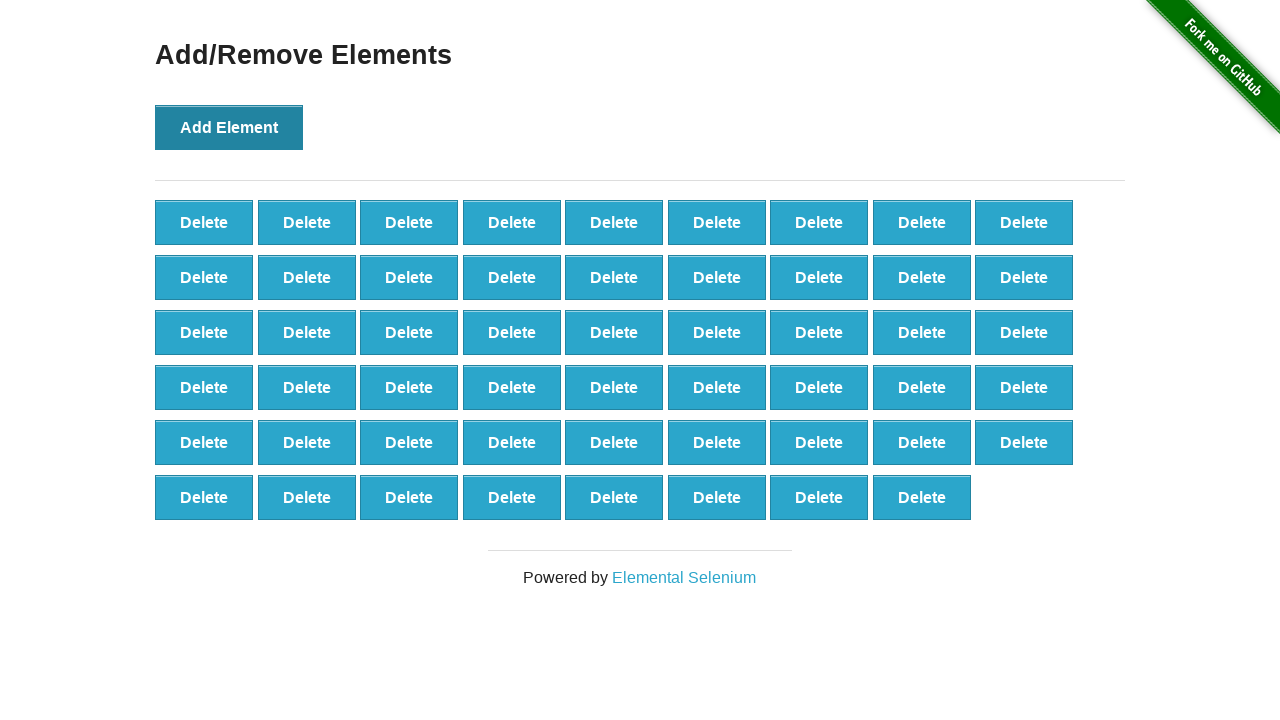

Clicked Add Element button (iteration 54/100) at (229, 127) on button[onclick='addElement()']
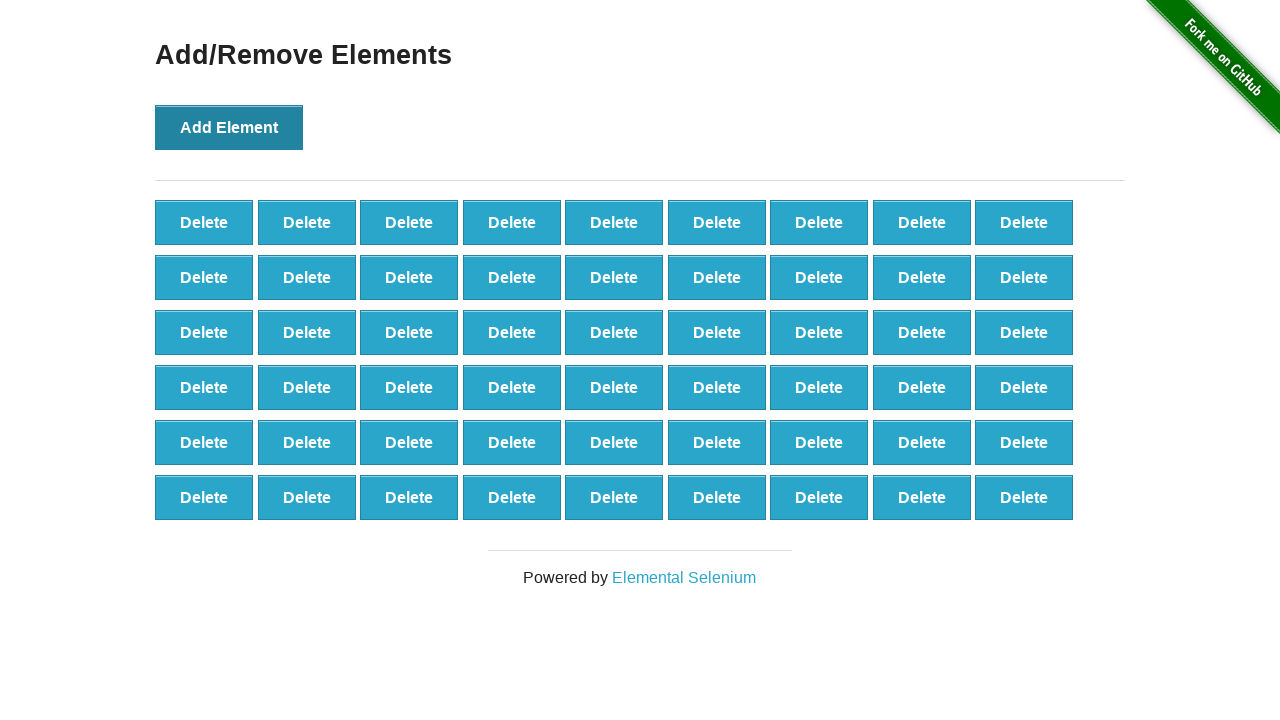

Clicked Add Element button (iteration 55/100) at (229, 127) on button[onclick='addElement()']
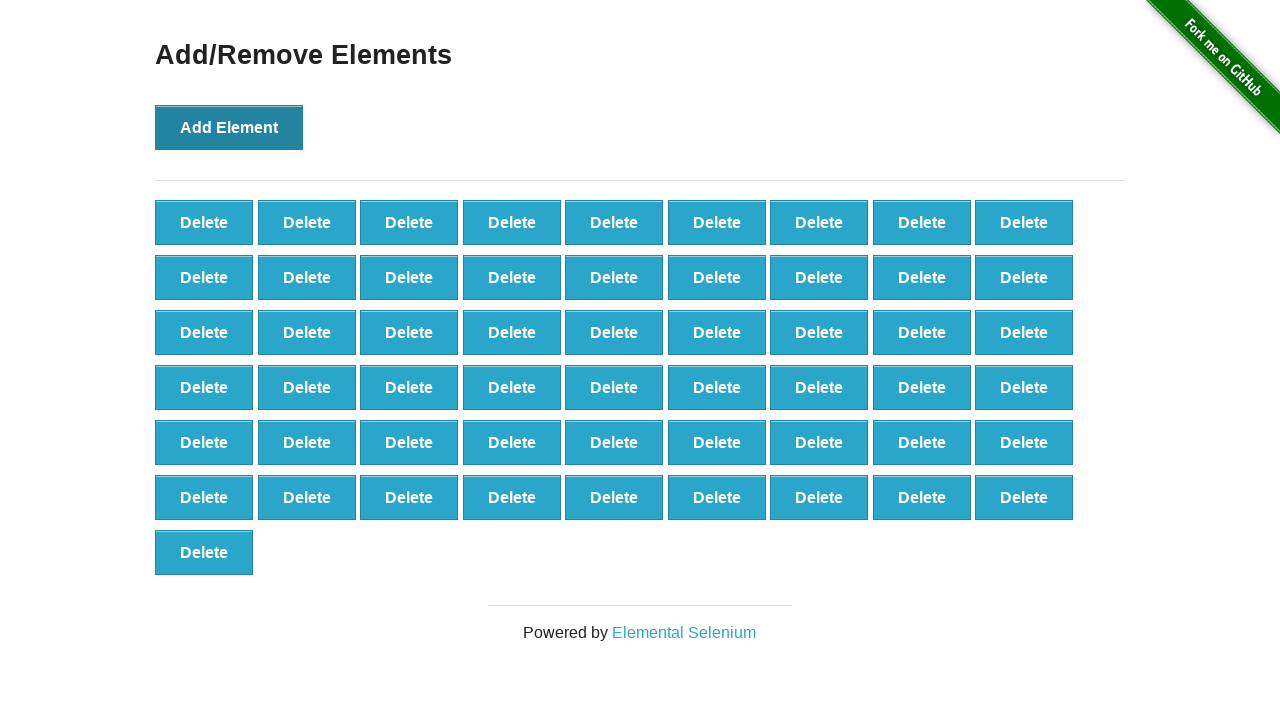

Clicked Add Element button (iteration 56/100) at (229, 127) on button[onclick='addElement()']
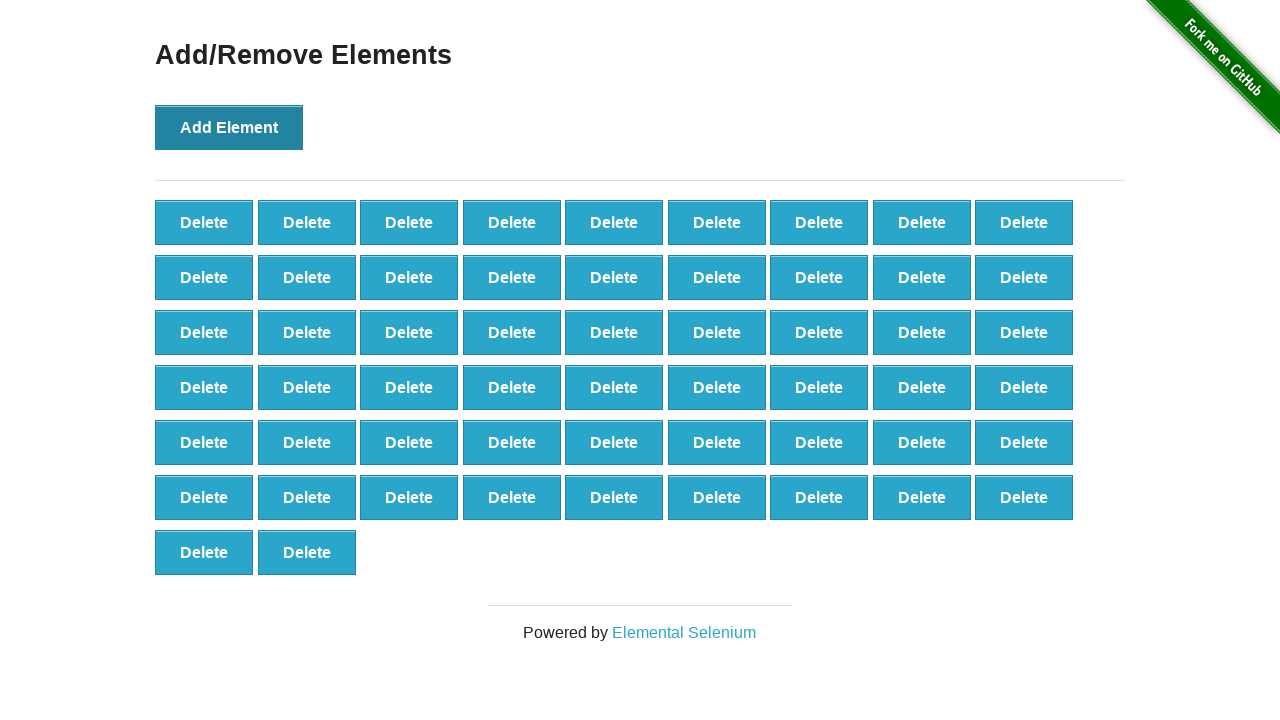

Clicked Add Element button (iteration 57/100) at (229, 127) on button[onclick='addElement()']
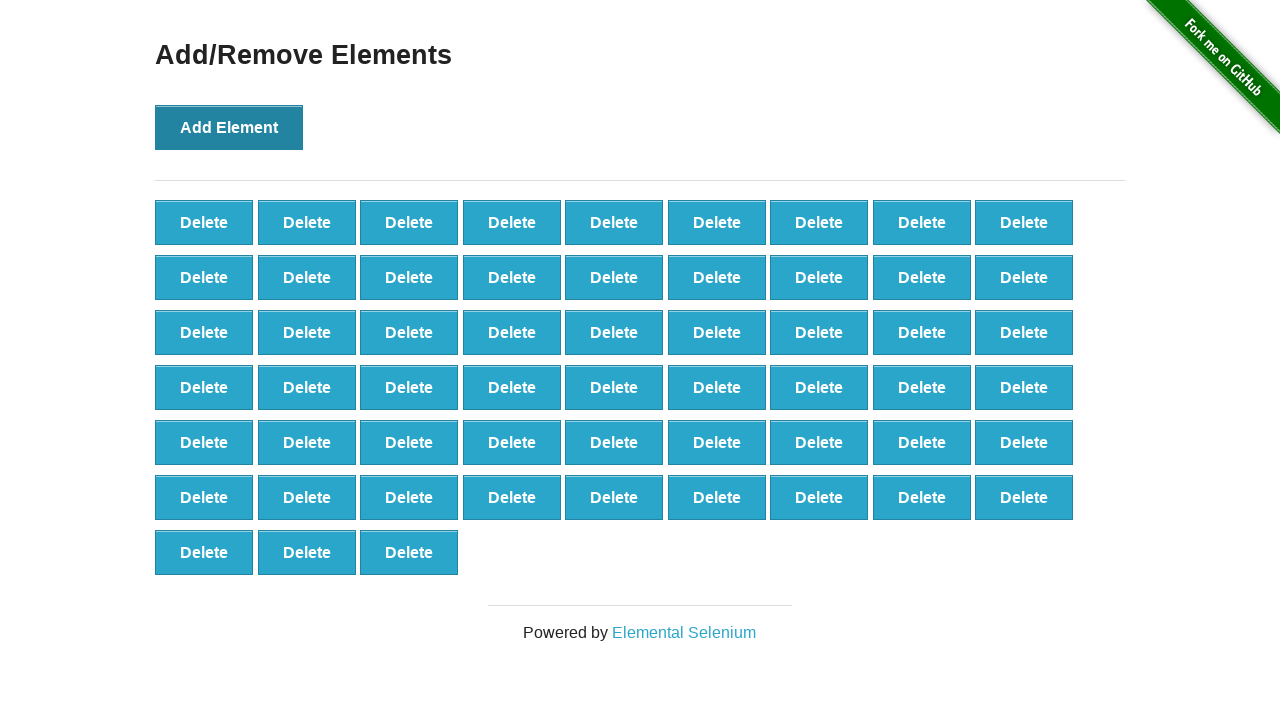

Clicked Add Element button (iteration 58/100) at (229, 127) on button[onclick='addElement()']
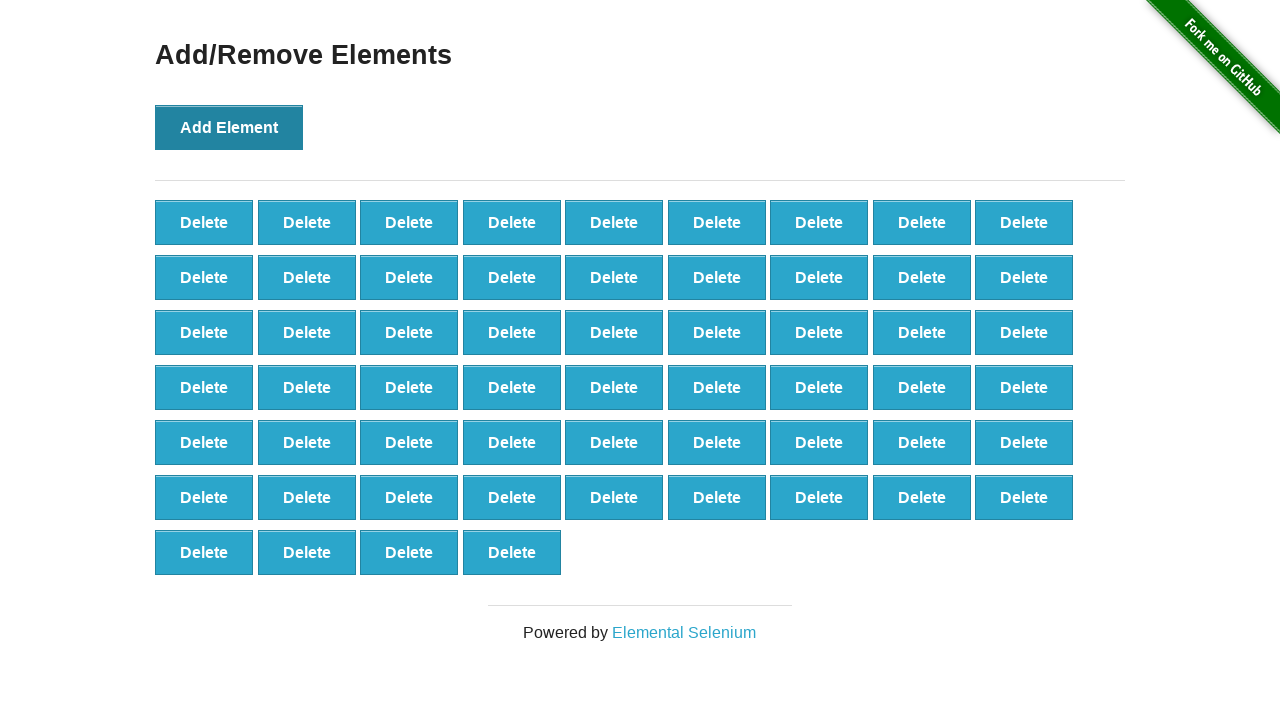

Clicked Add Element button (iteration 59/100) at (229, 127) on button[onclick='addElement()']
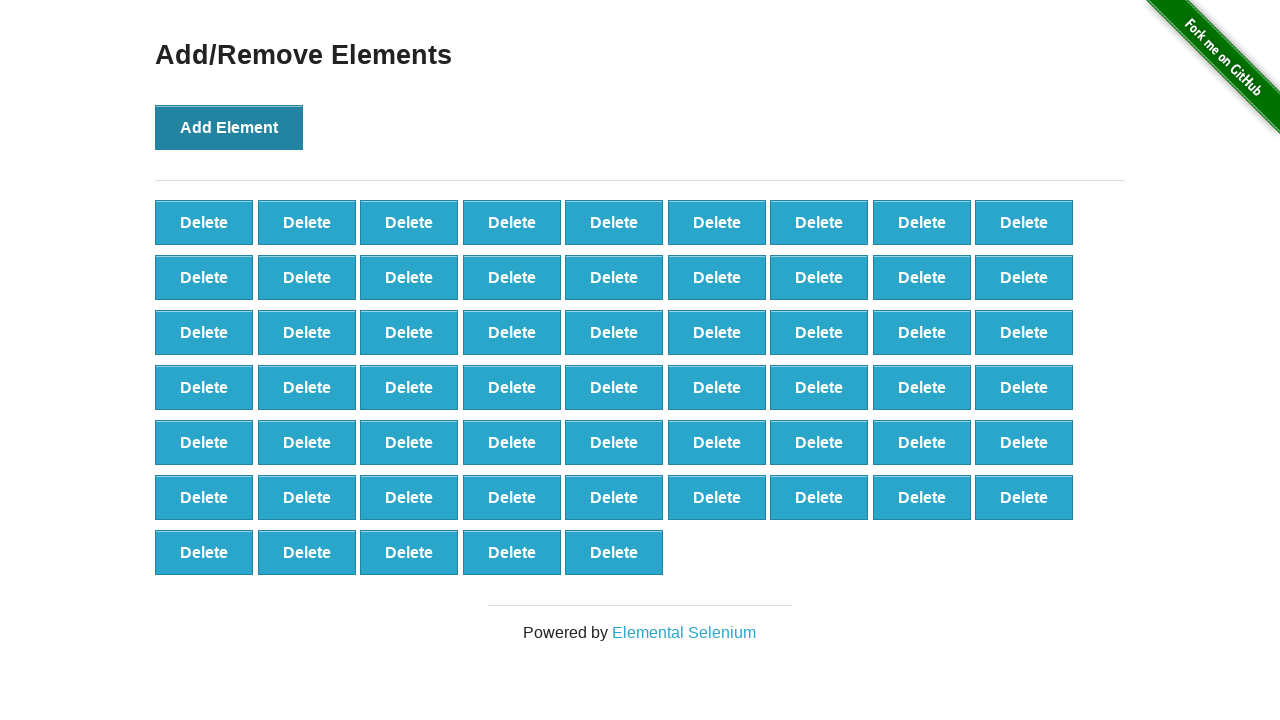

Clicked Add Element button (iteration 60/100) at (229, 127) on button[onclick='addElement()']
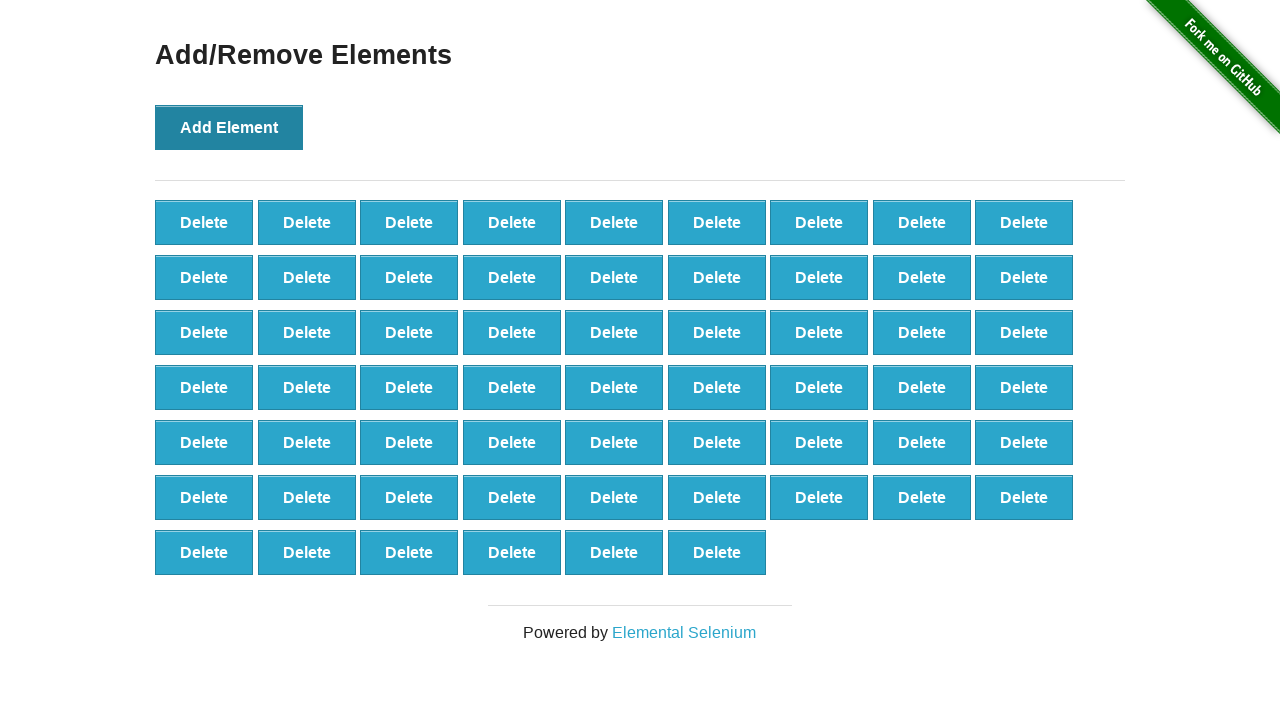

Clicked Add Element button (iteration 61/100) at (229, 127) on button[onclick='addElement()']
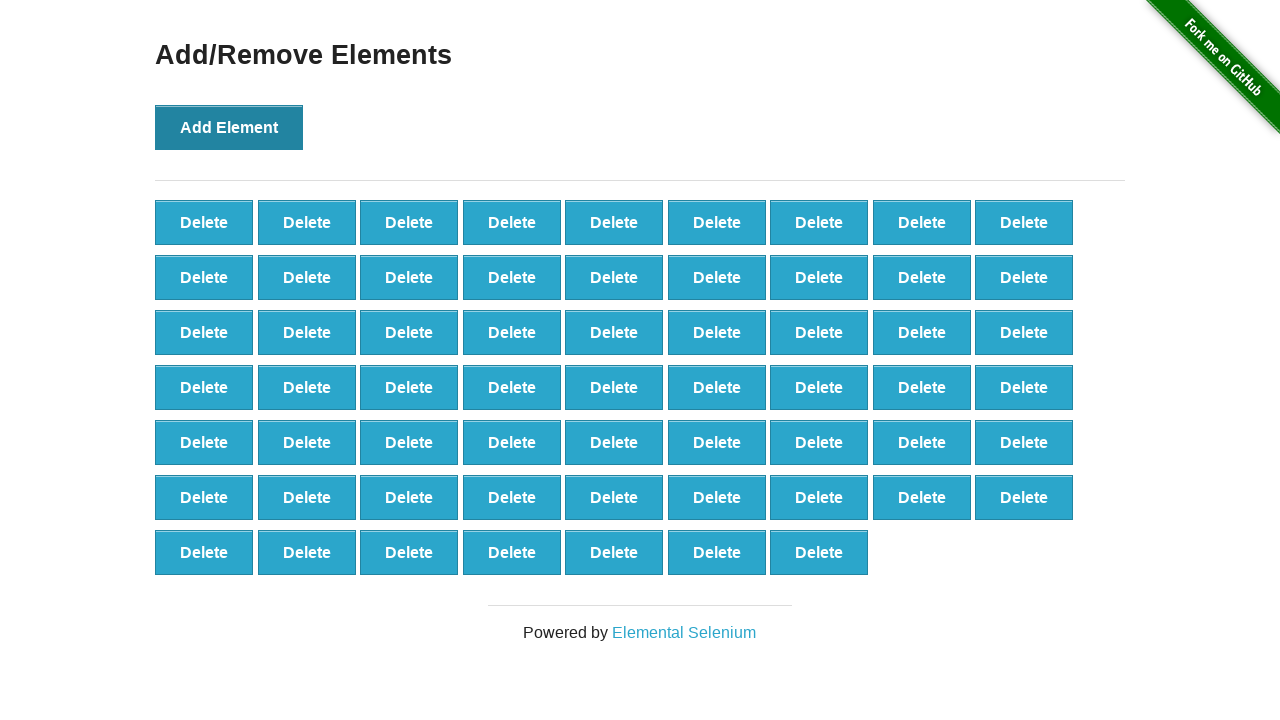

Clicked Add Element button (iteration 62/100) at (229, 127) on button[onclick='addElement()']
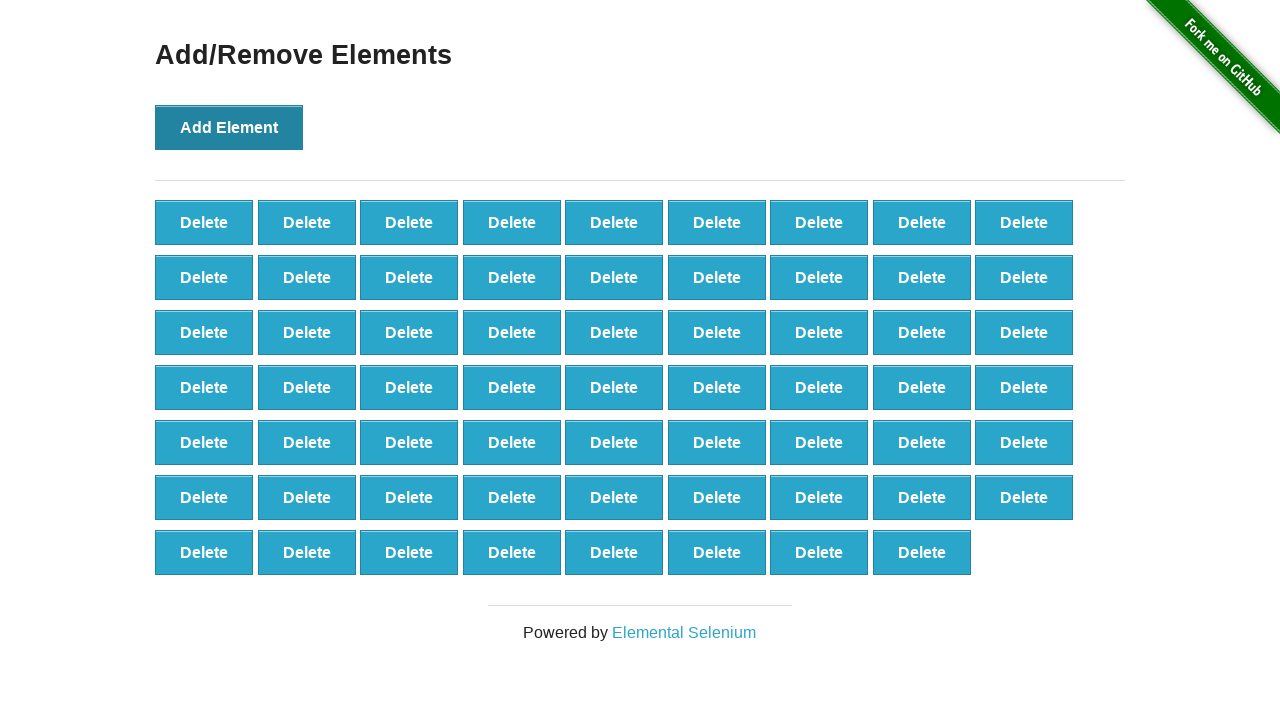

Clicked Add Element button (iteration 63/100) at (229, 127) on button[onclick='addElement()']
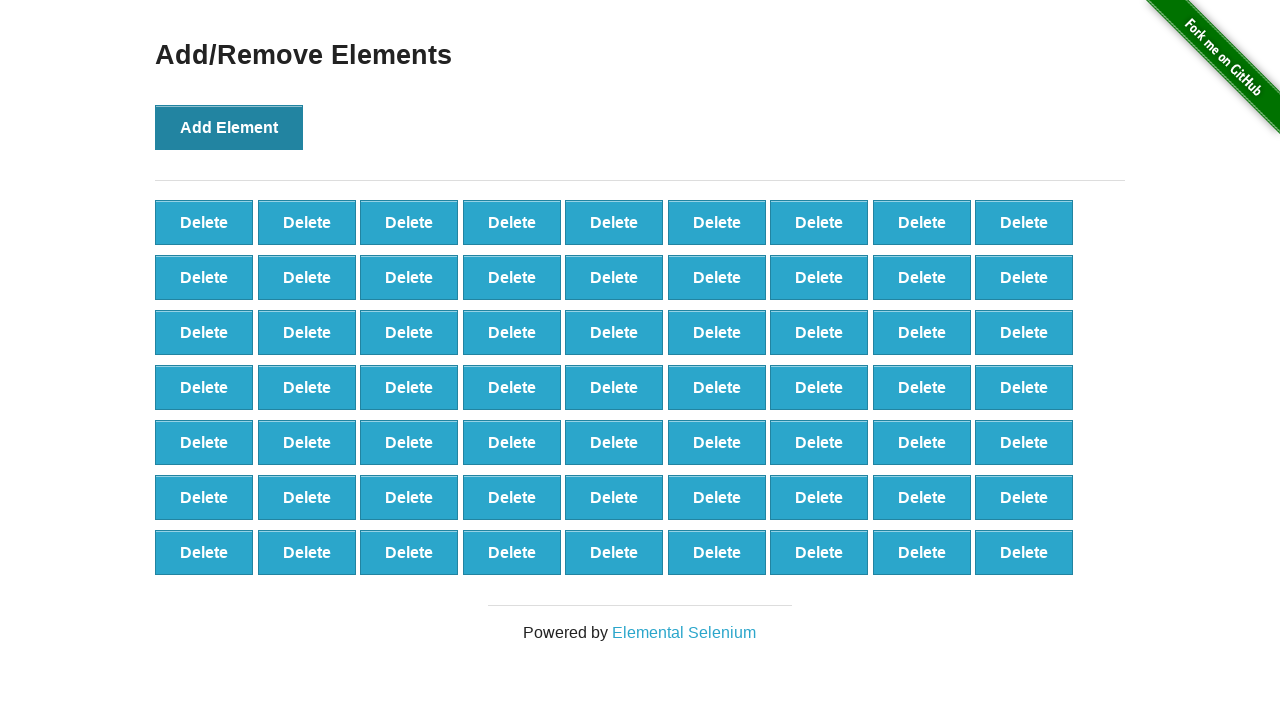

Clicked Add Element button (iteration 64/100) at (229, 127) on button[onclick='addElement()']
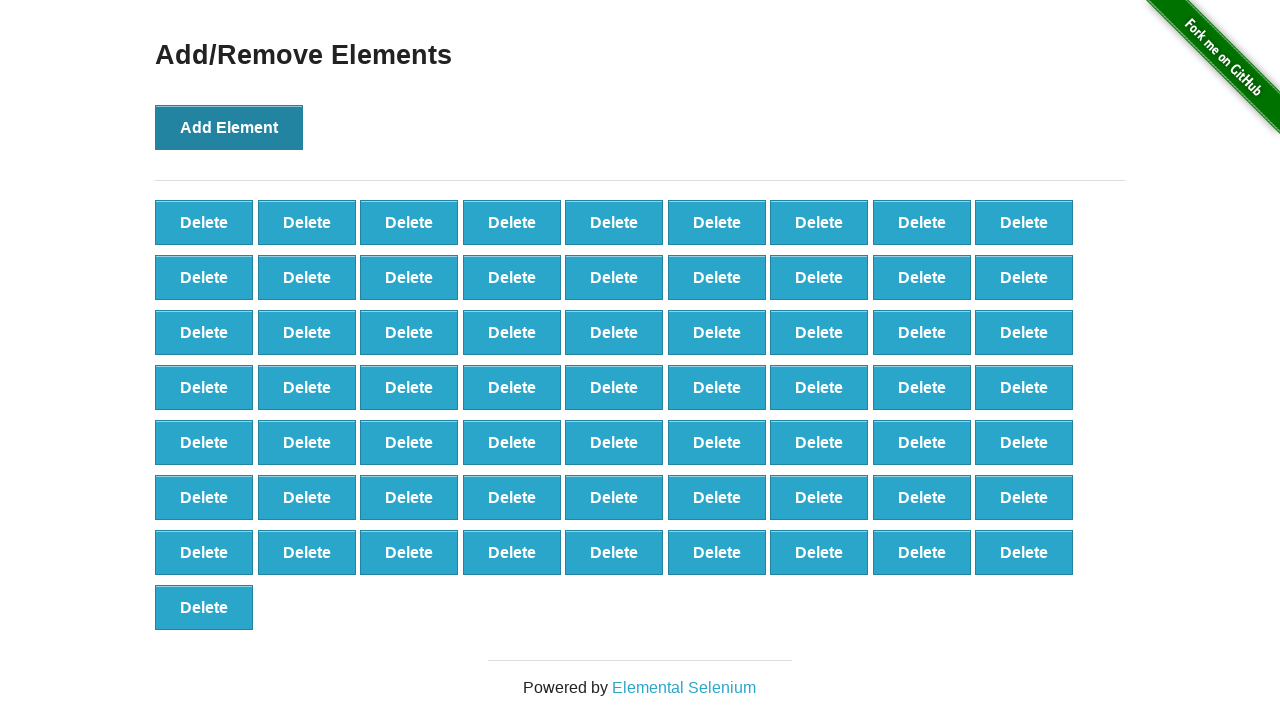

Clicked Add Element button (iteration 65/100) at (229, 127) on button[onclick='addElement()']
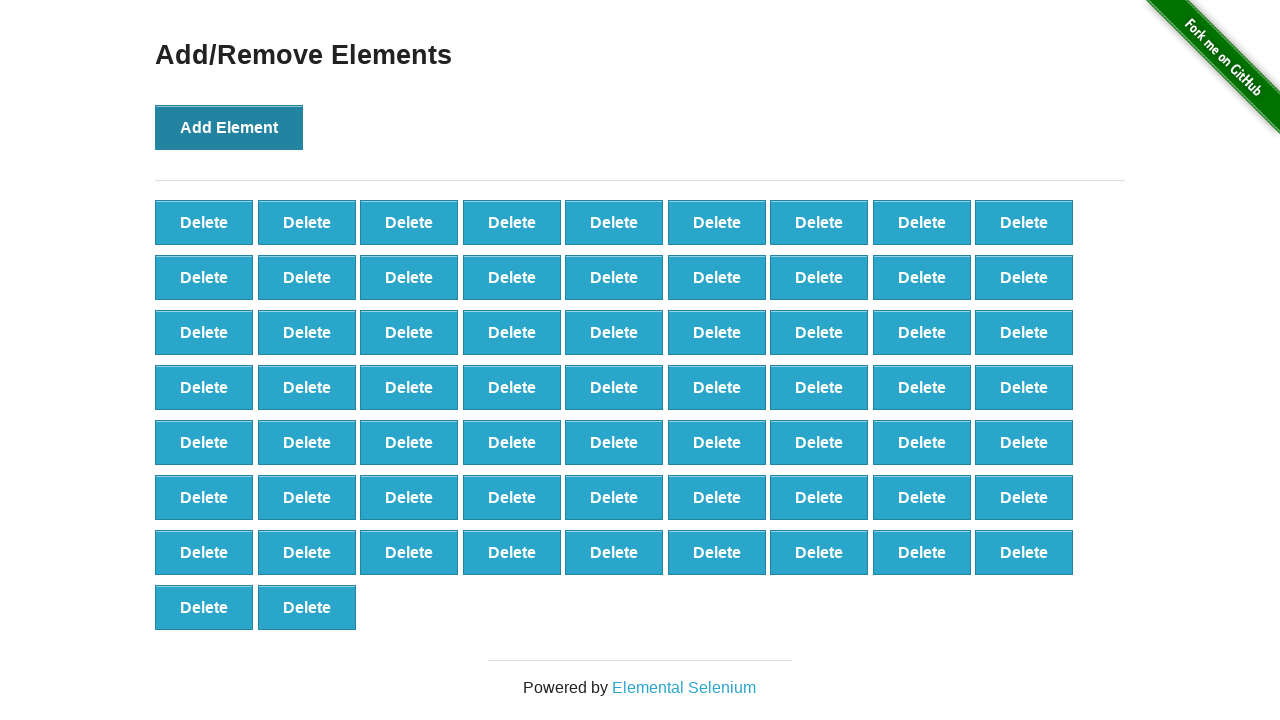

Clicked Add Element button (iteration 66/100) at (229, 127) on button[onclick='addElement()']
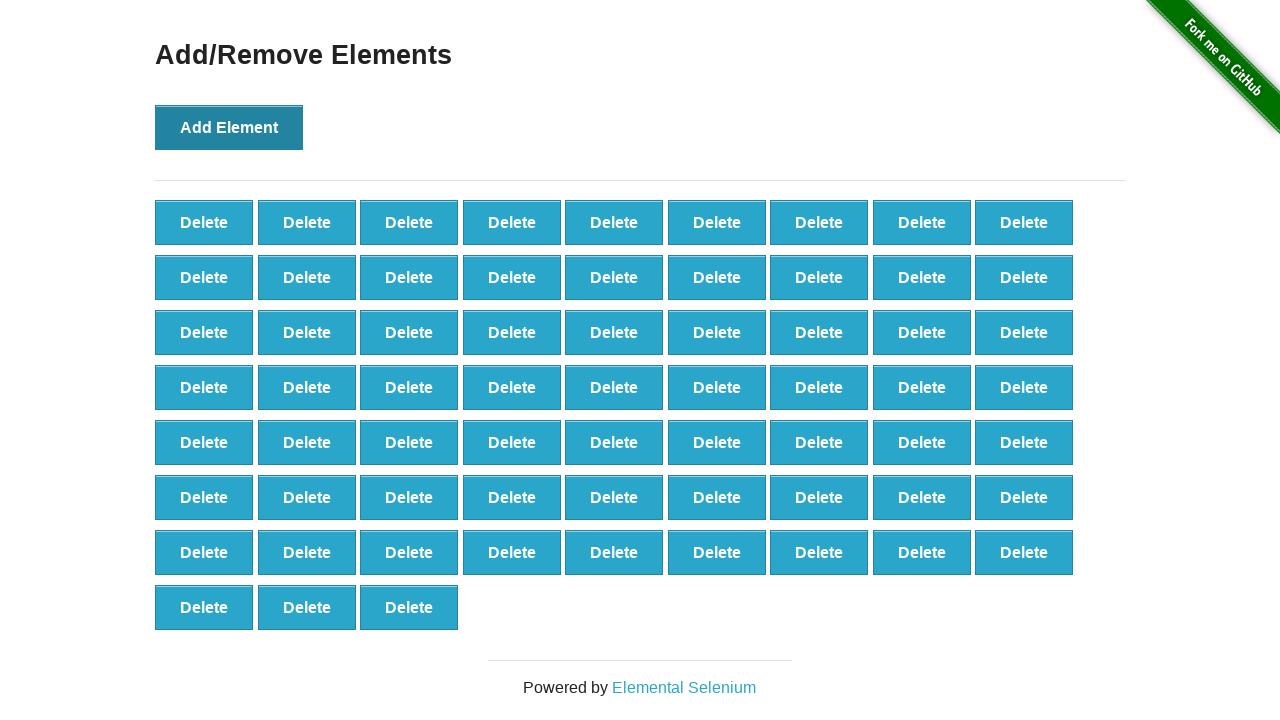

Clicked Add Element button (iteration 67/100) at (229, 127) on button[onclick='addElement()']
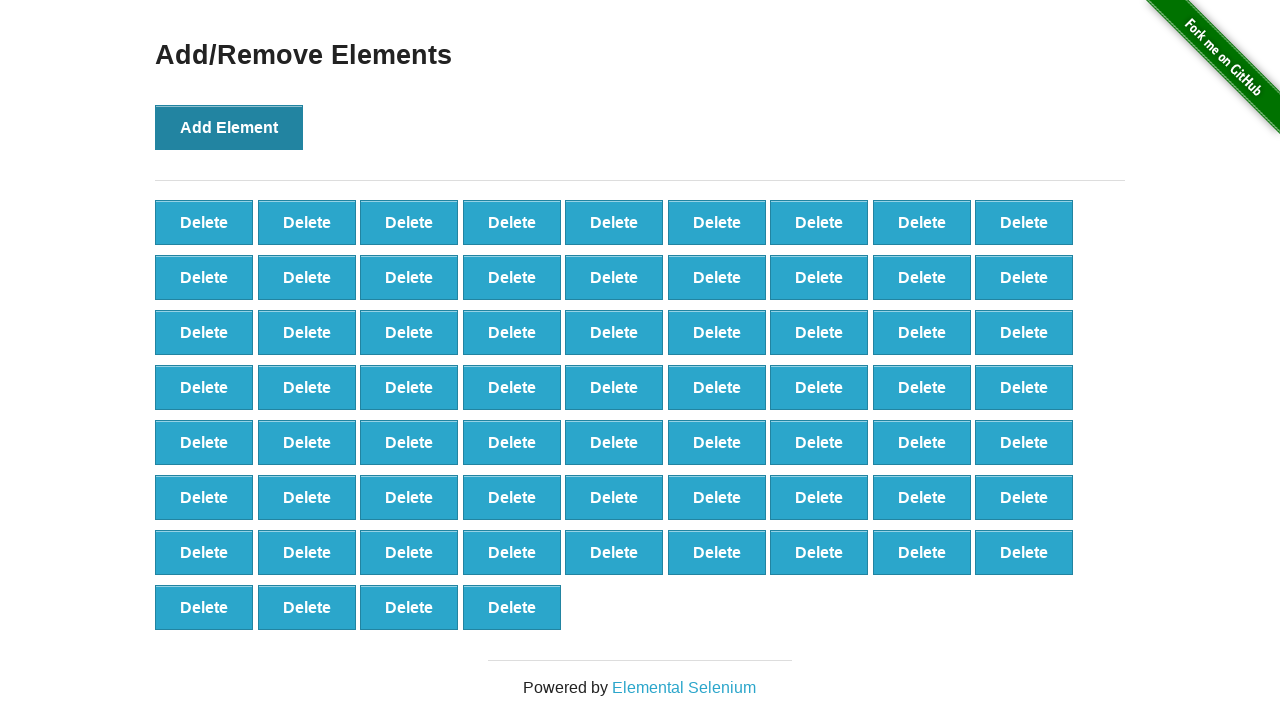

Clicked Add Element button (iteration 68/100) at (229, 127) on button[onclick='addElement()']
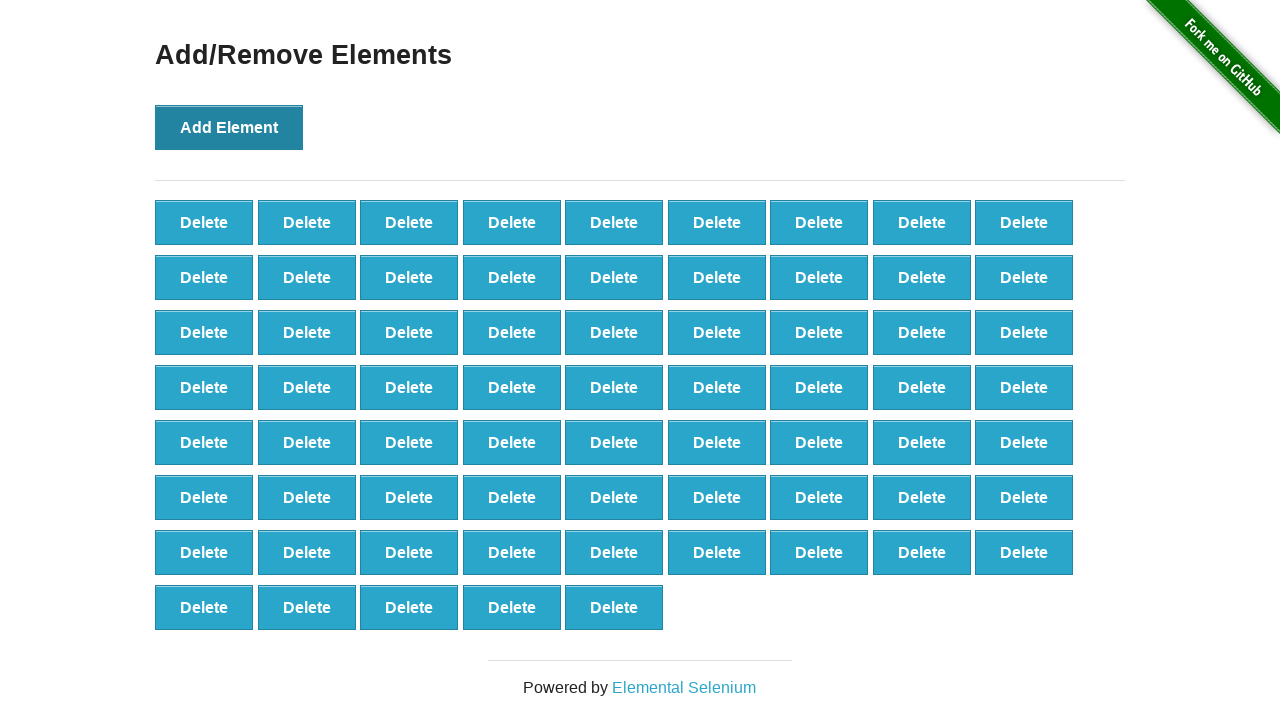

Clicked Add Element button (iteration 69/100) at (229, 127) on button[onclick='addElement()']
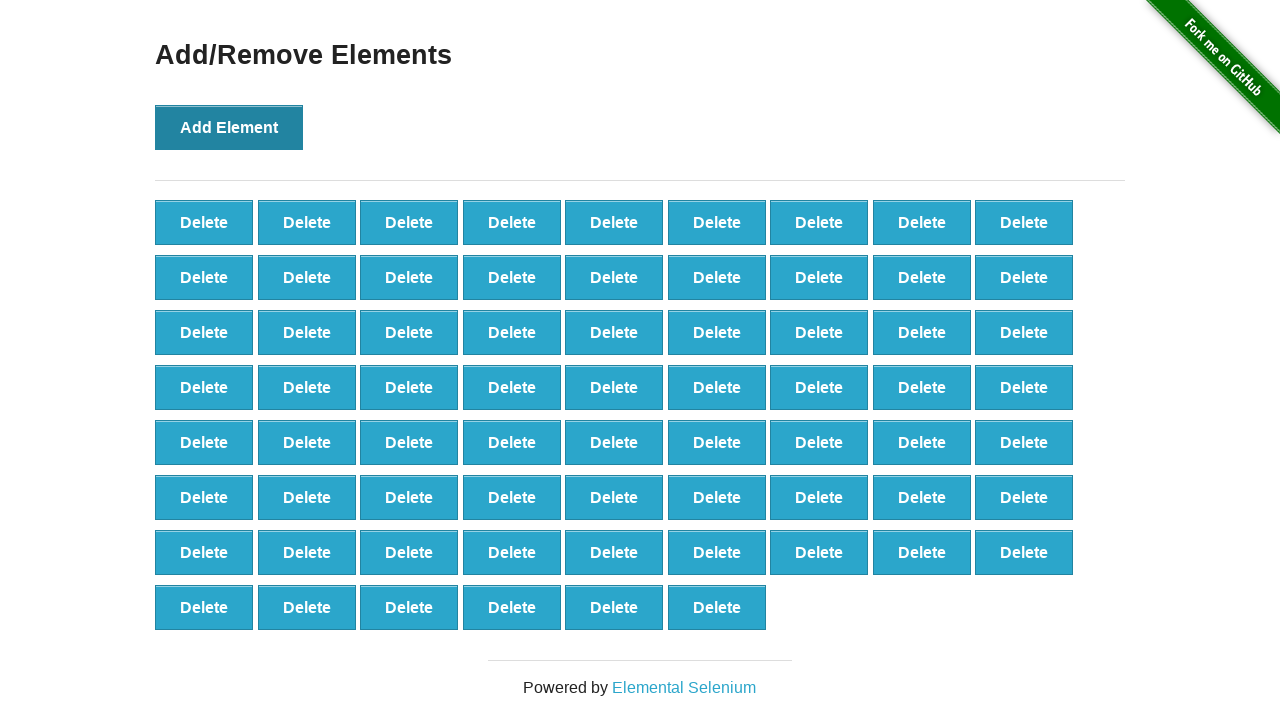

Clicked Add Element button (iteration 70/100) at (229, 127) on button[onclick='addElement()']
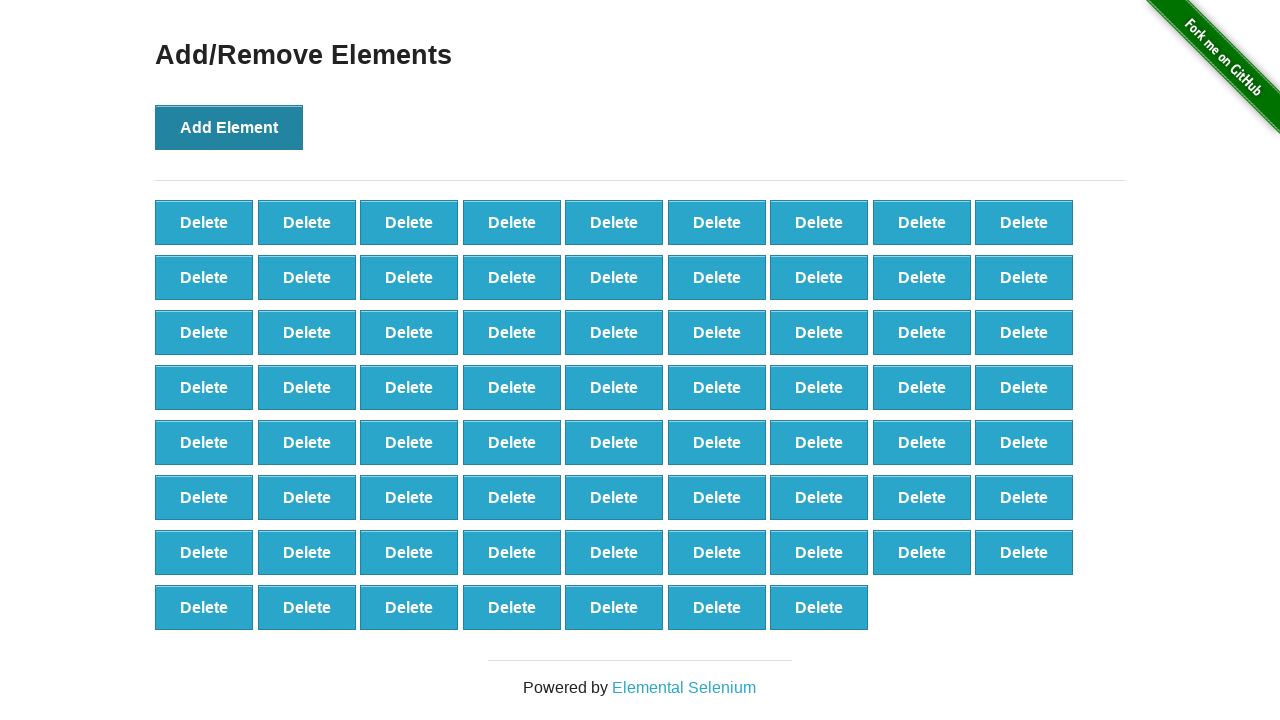

Clicked Add Element button (iteration 71/100) at (229, 127) on button[onclick='addElement()']
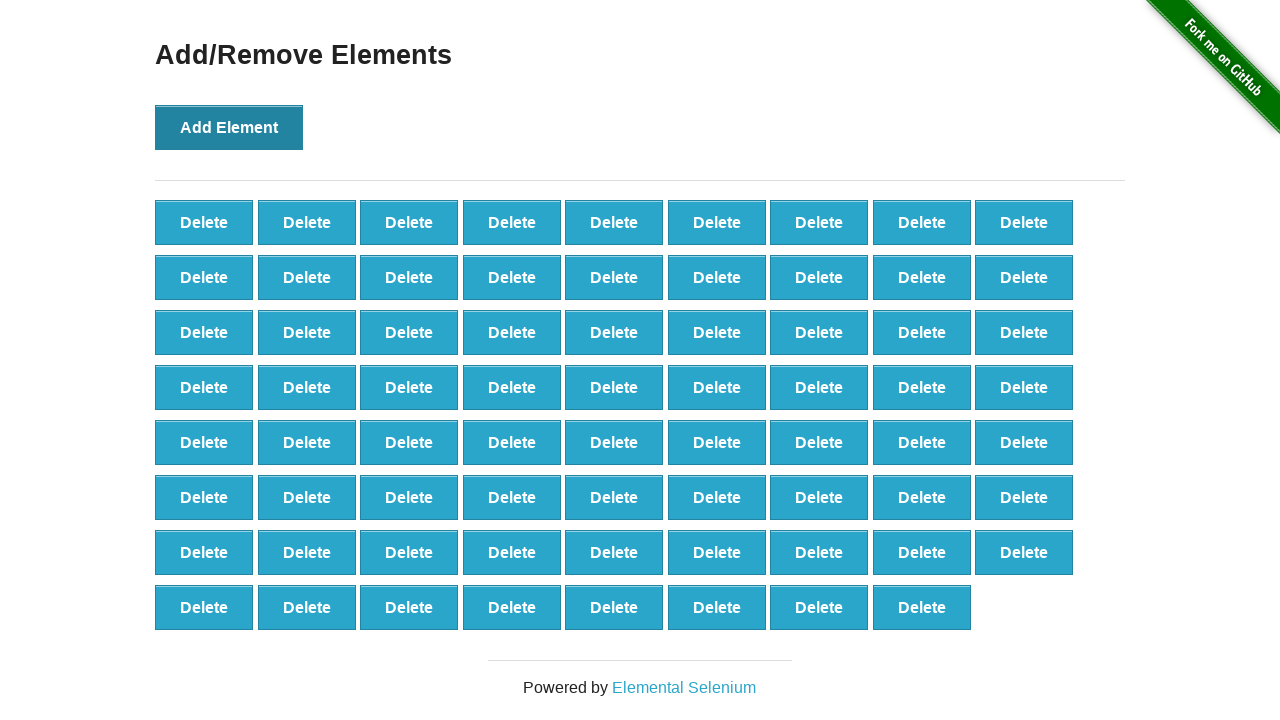

Clicked Add Element button (iteration 72/100) at (229, 127) on button[onclick='addElement()']
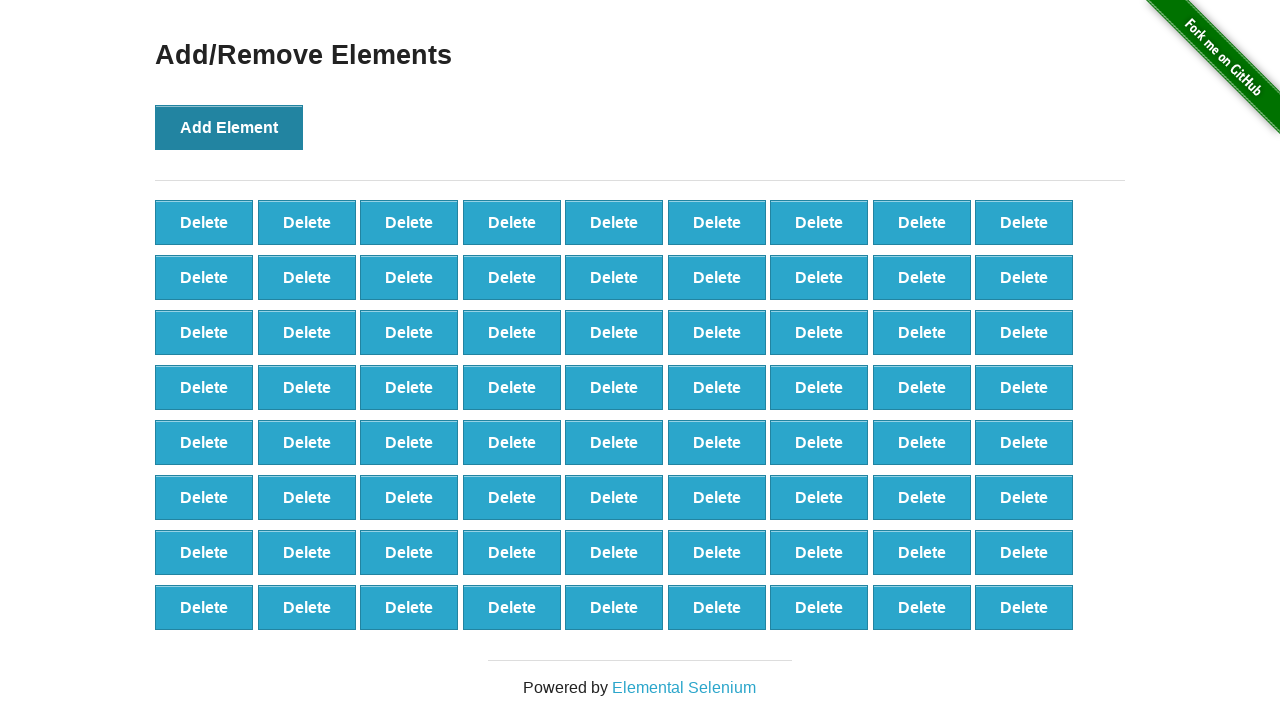

Clicked Add Element button (iteration 73/100) at (229, 127) on button[onclick='addElement()']
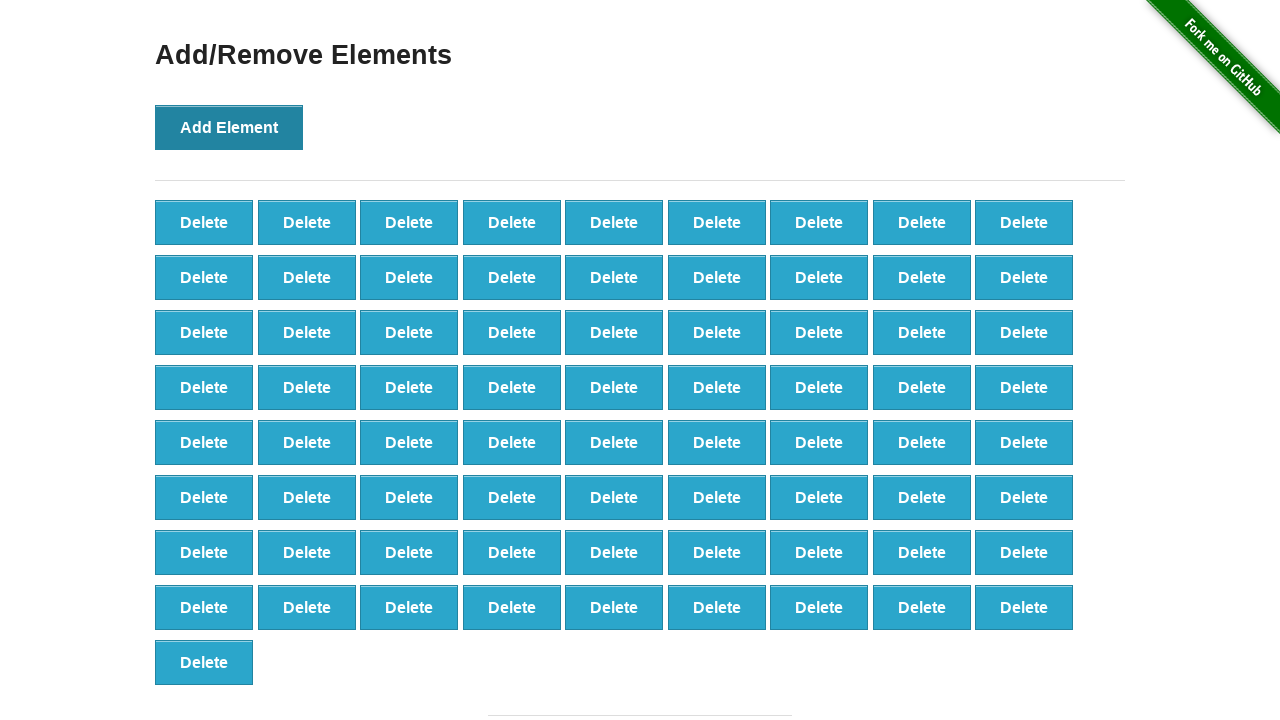

Clicked Add Element button (iteration 74/100) at (229, 127) on button[onclick='addElement()']
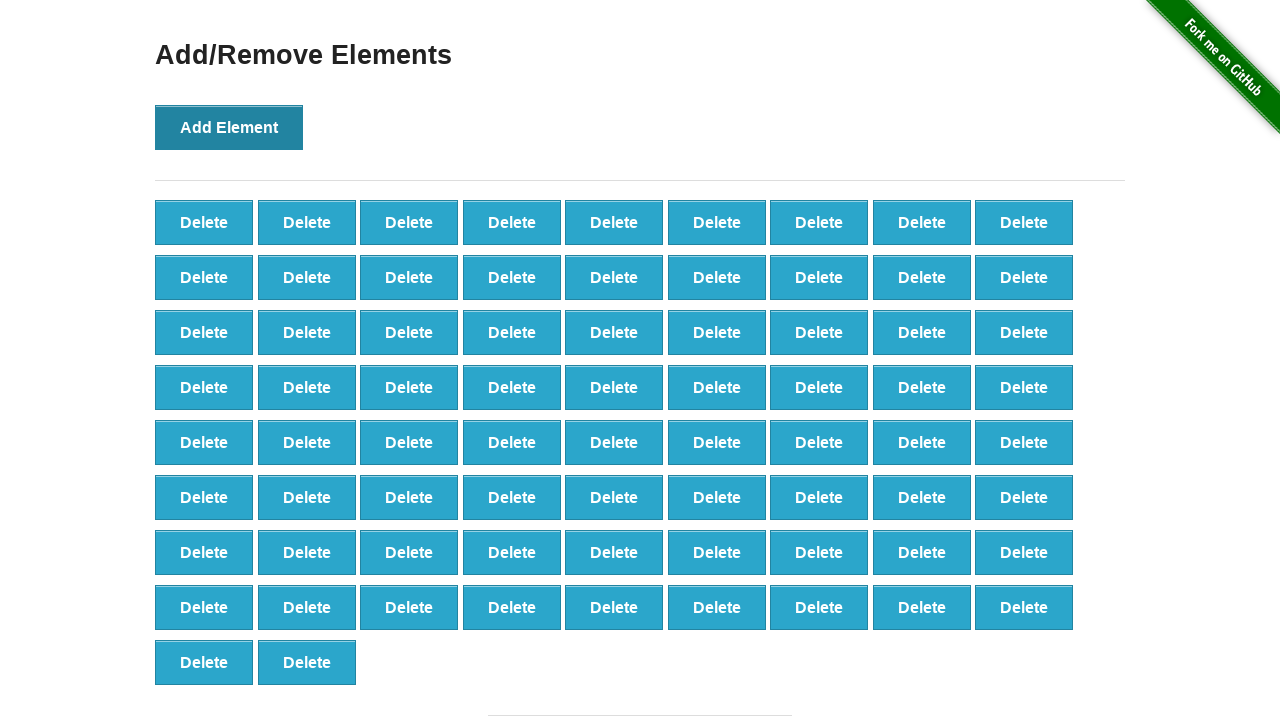

Clicked Add Element button (iteration 75/100) at (229, 127) on button[onclick='addElement()']
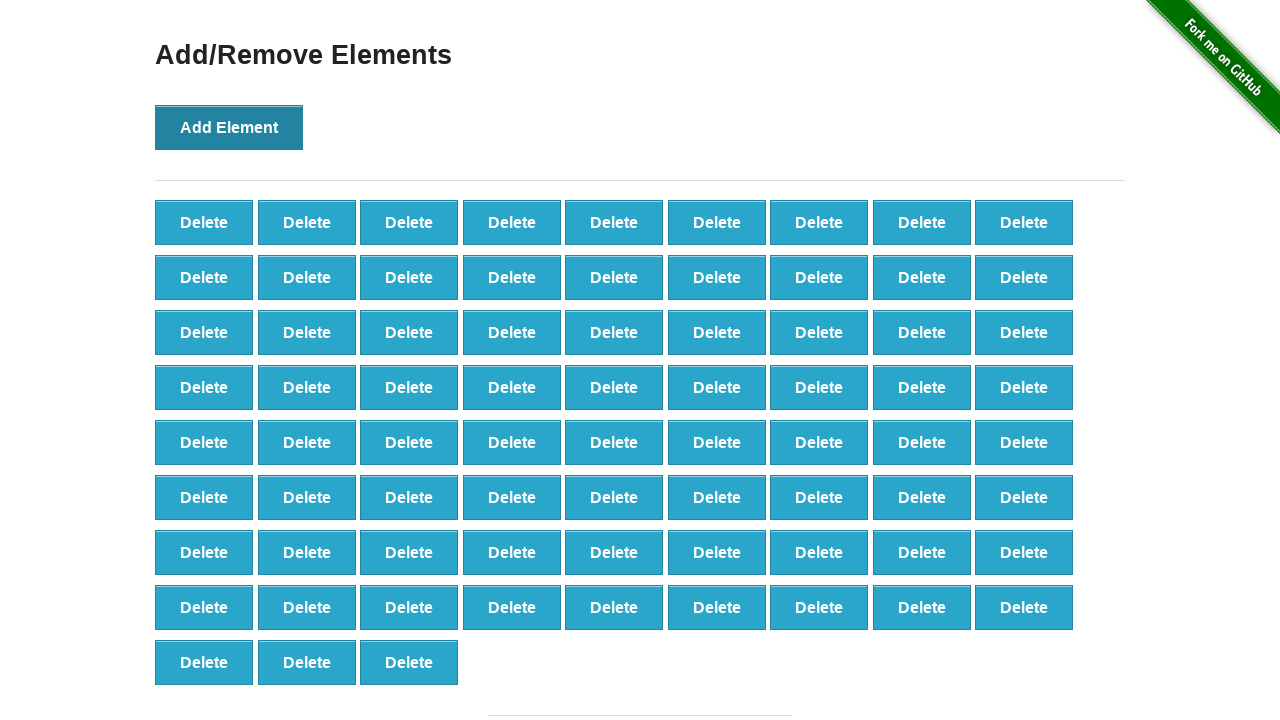

Clicked Add Element button (iteration 76/100) at (229, 127) on button[onclick='addElement()']
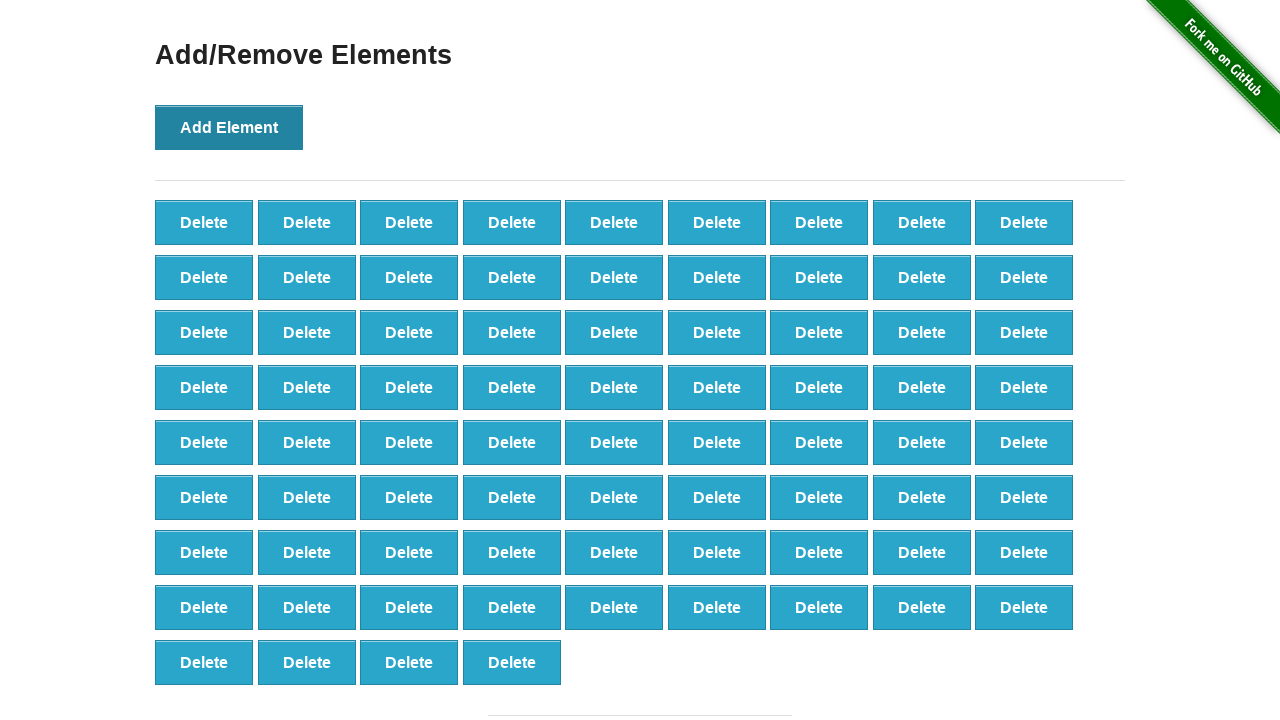

Clicked Add Element button (iteration 77/100) at (229, 127) on button[onclick='addElement()']
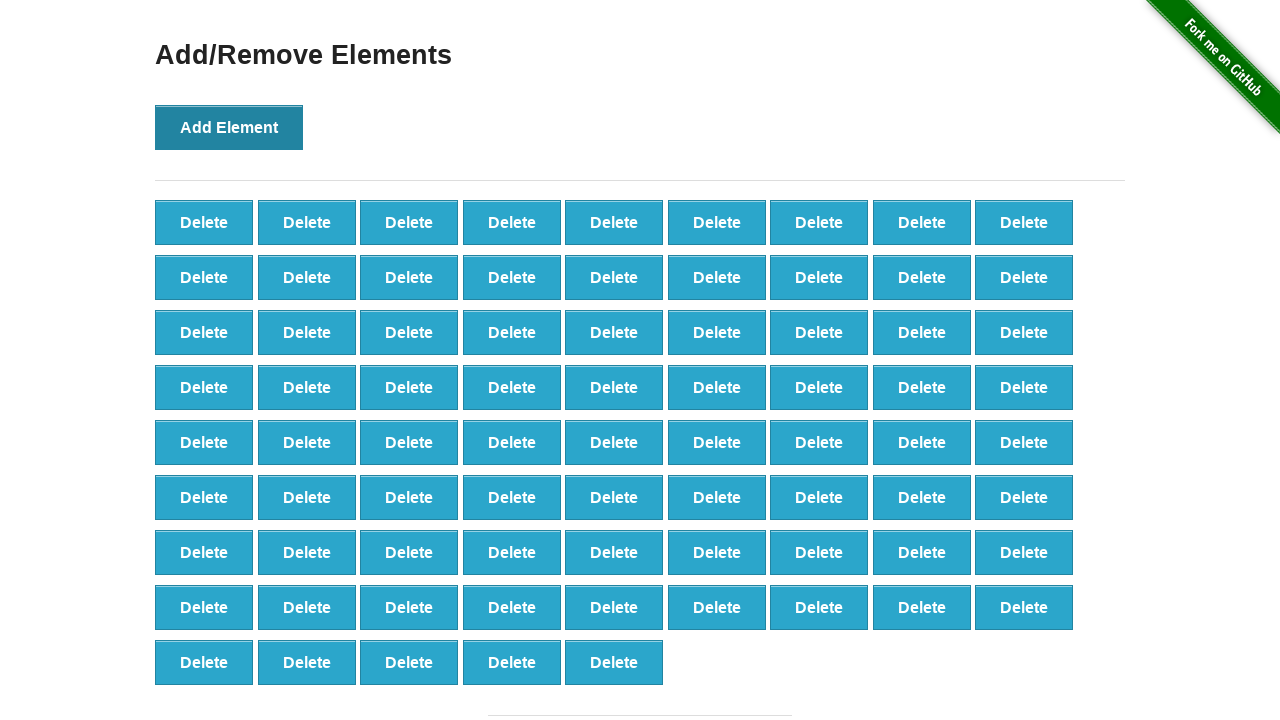

Clicked Add Element button (iteration 78/100) at (229, 127) on button[onclick='addElement()']
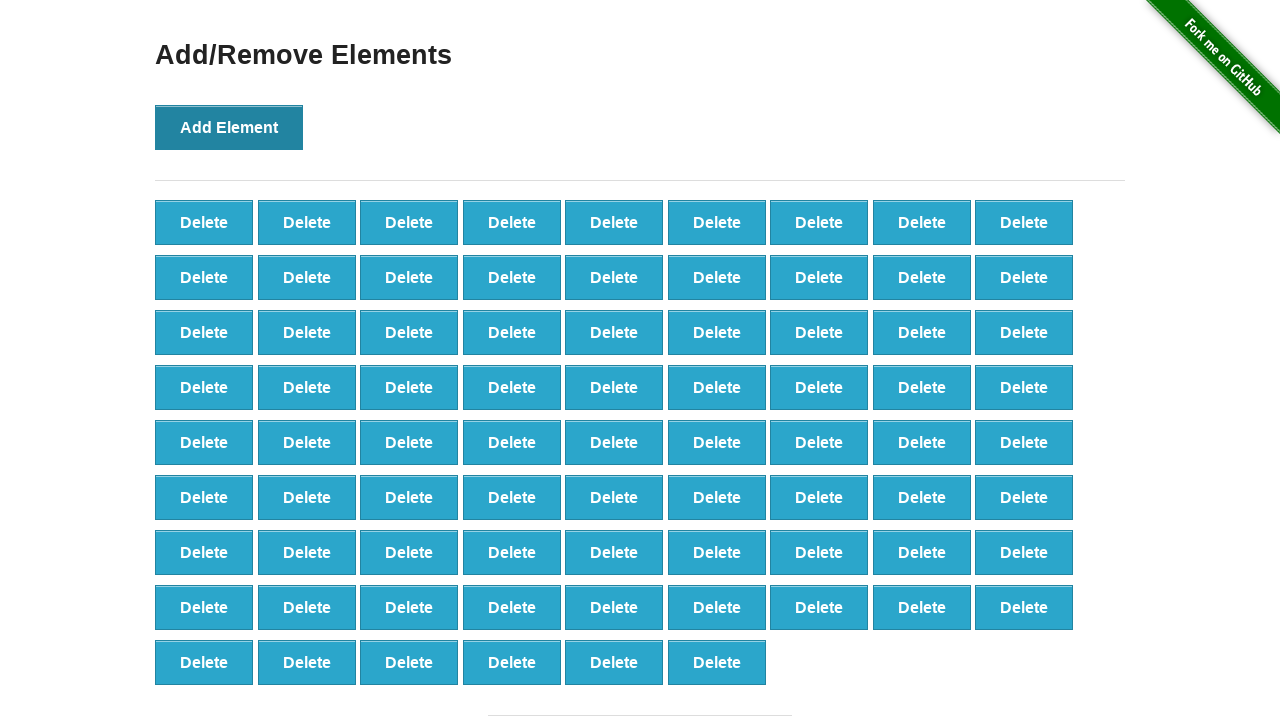

Clicked Add Element button (iteration 79/100) at (229, 127) on button[onclick='addElement()']
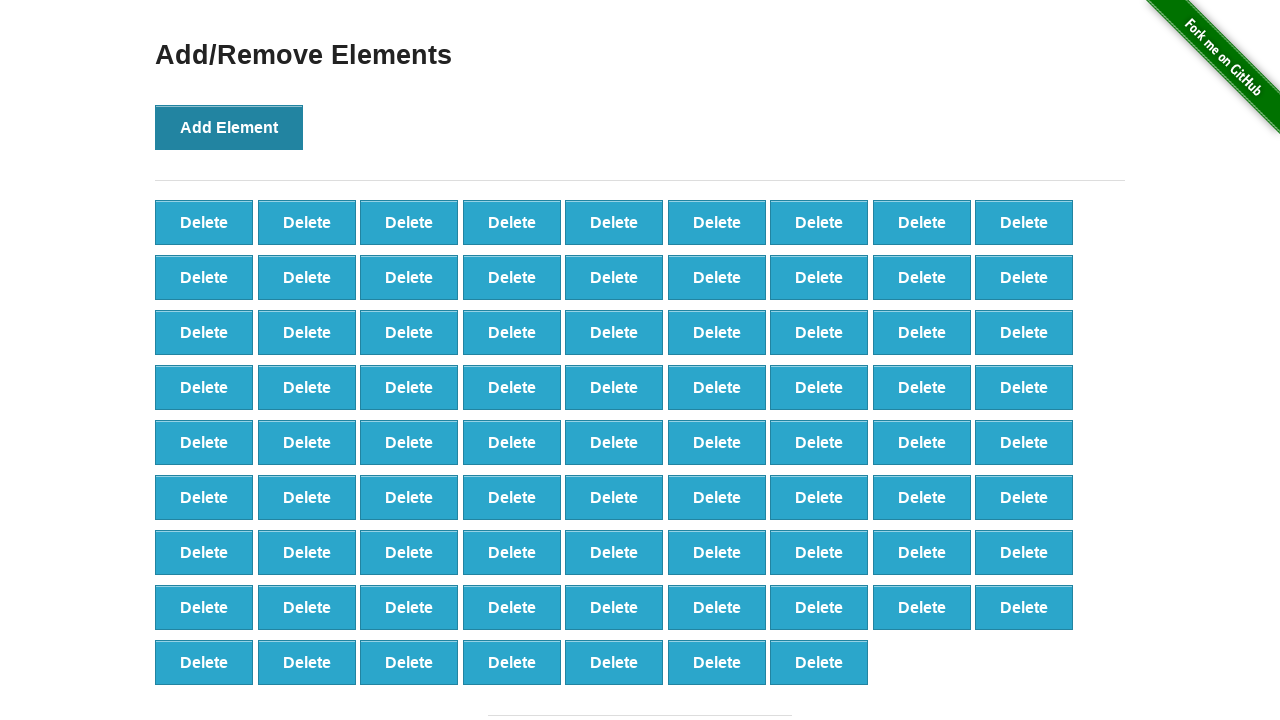

Clicked Add Element button (iteration 80/100) at (229, 127) on button[onclick='addElement()']
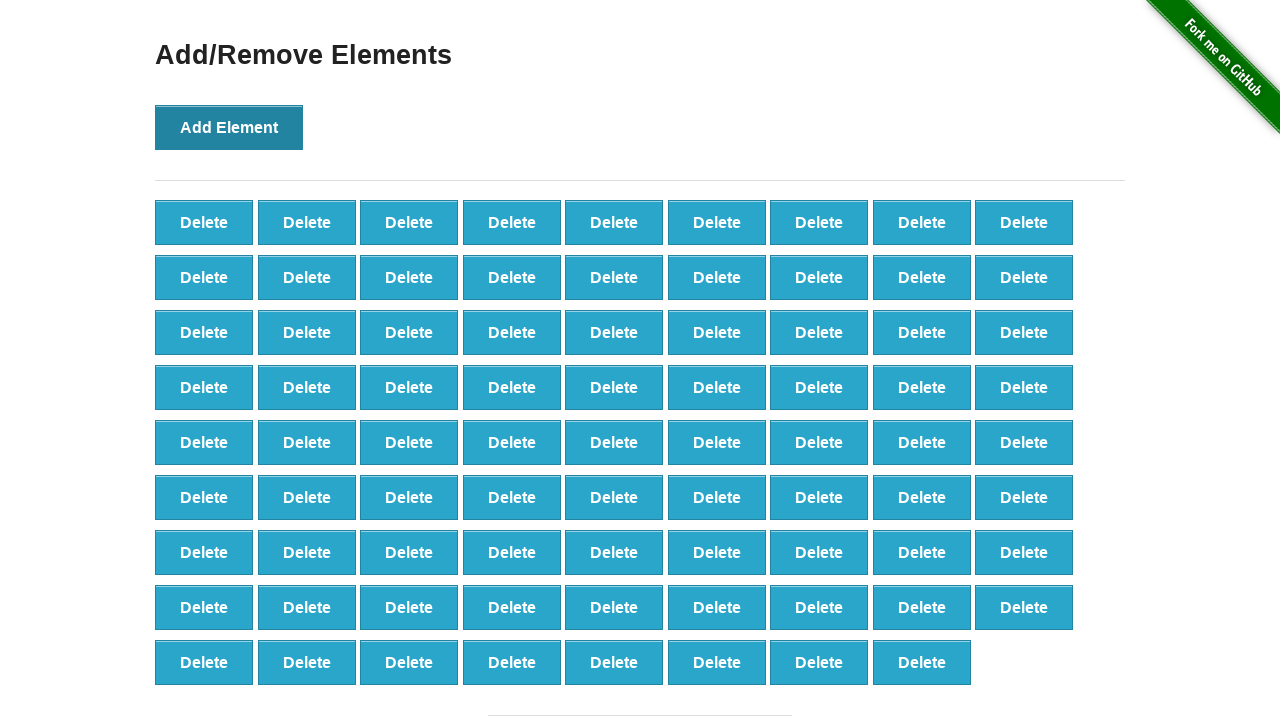

Clicked Add Element button (iteration 81/100) at (229, 127) on button[onclick='addElement()']
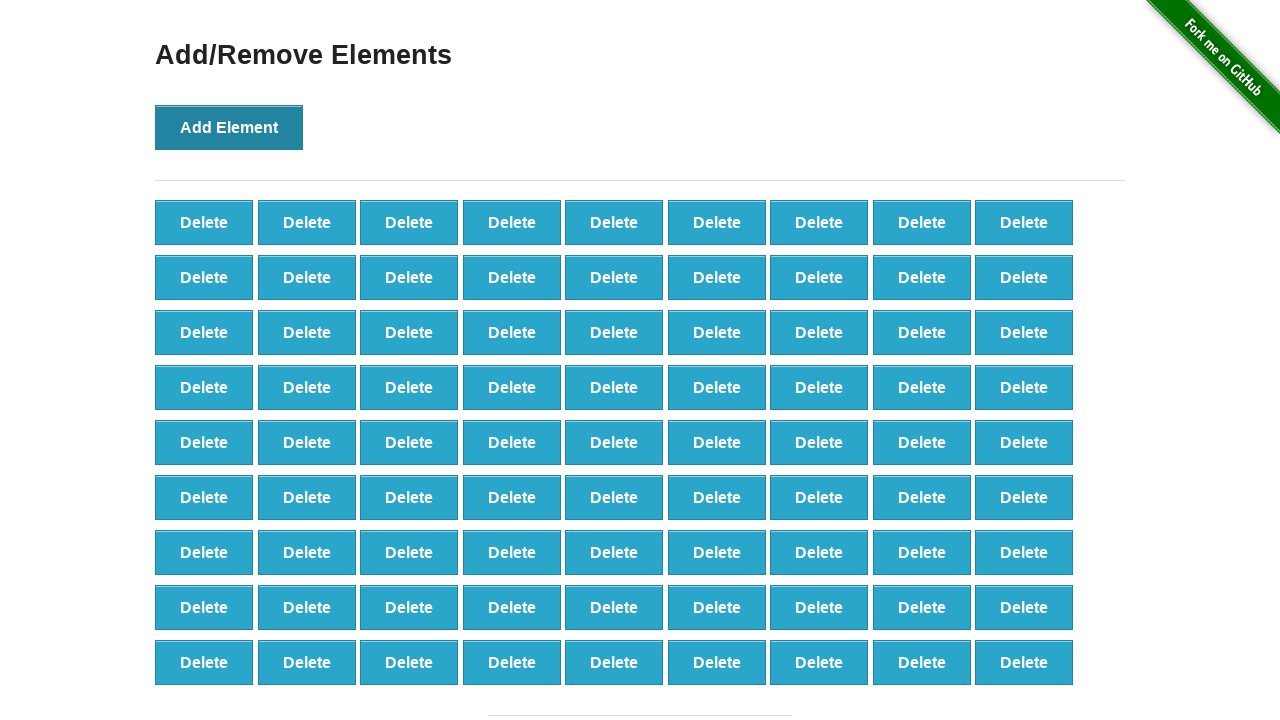

Clicked Add Element button (iteration 82/100) at (229, 127) on button[onclick='addElement()']
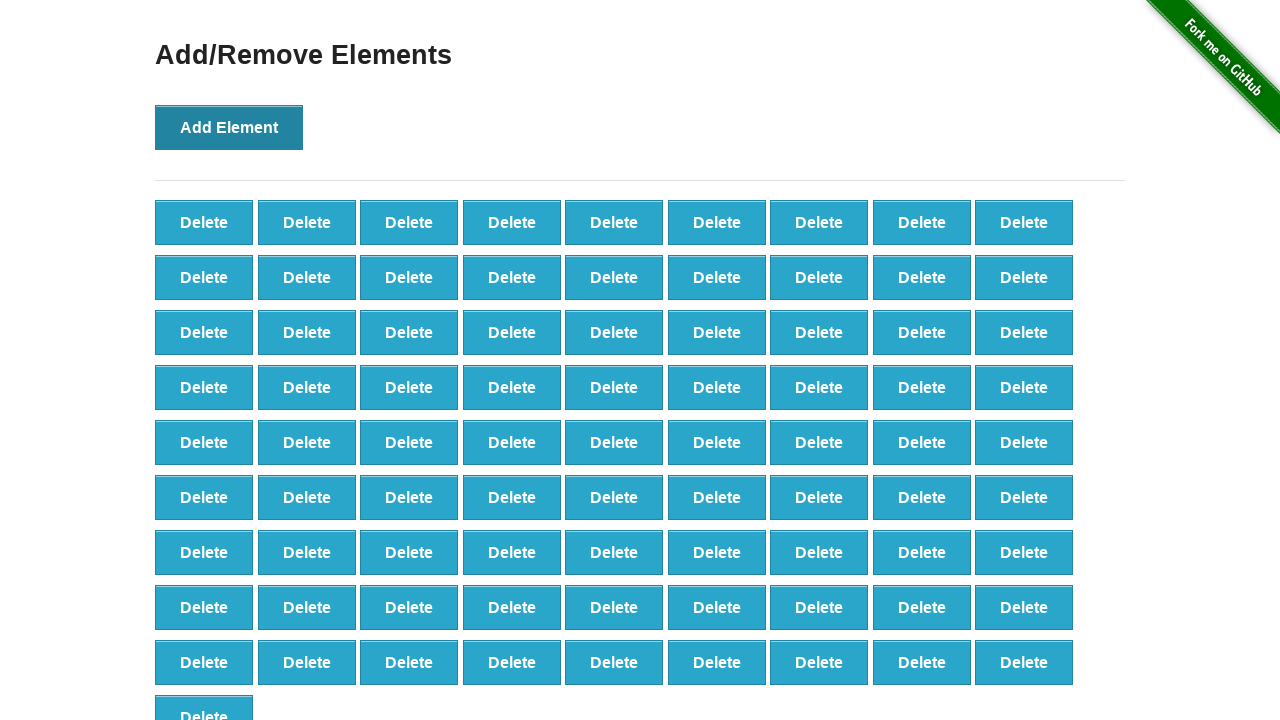

Clicked Add Element button (iteration 83/100) at (229, 127) on button[onclick='addElement()']
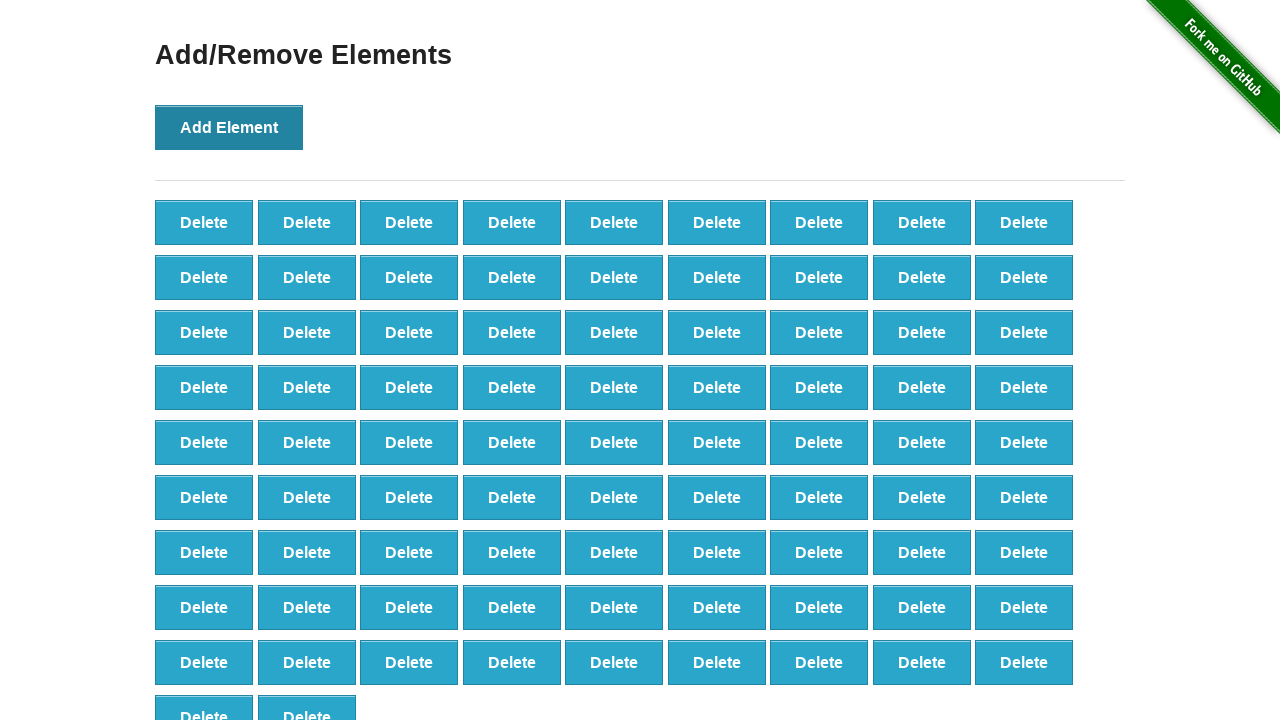

Clicked Add Element button (iteration 84/100) at (229, 127) on button[onclick='addElement()']
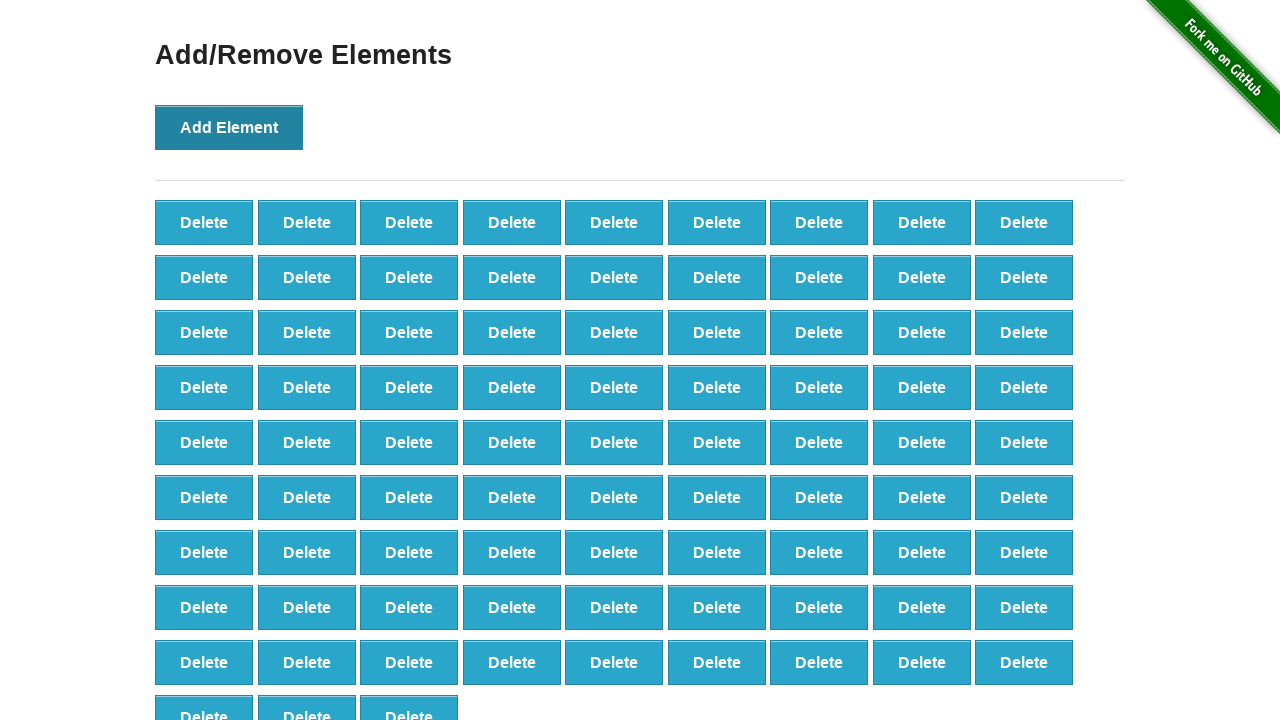

Clicked Add Element button (iteration 85/100) at (229, 127) on button[onclick='addElement()']
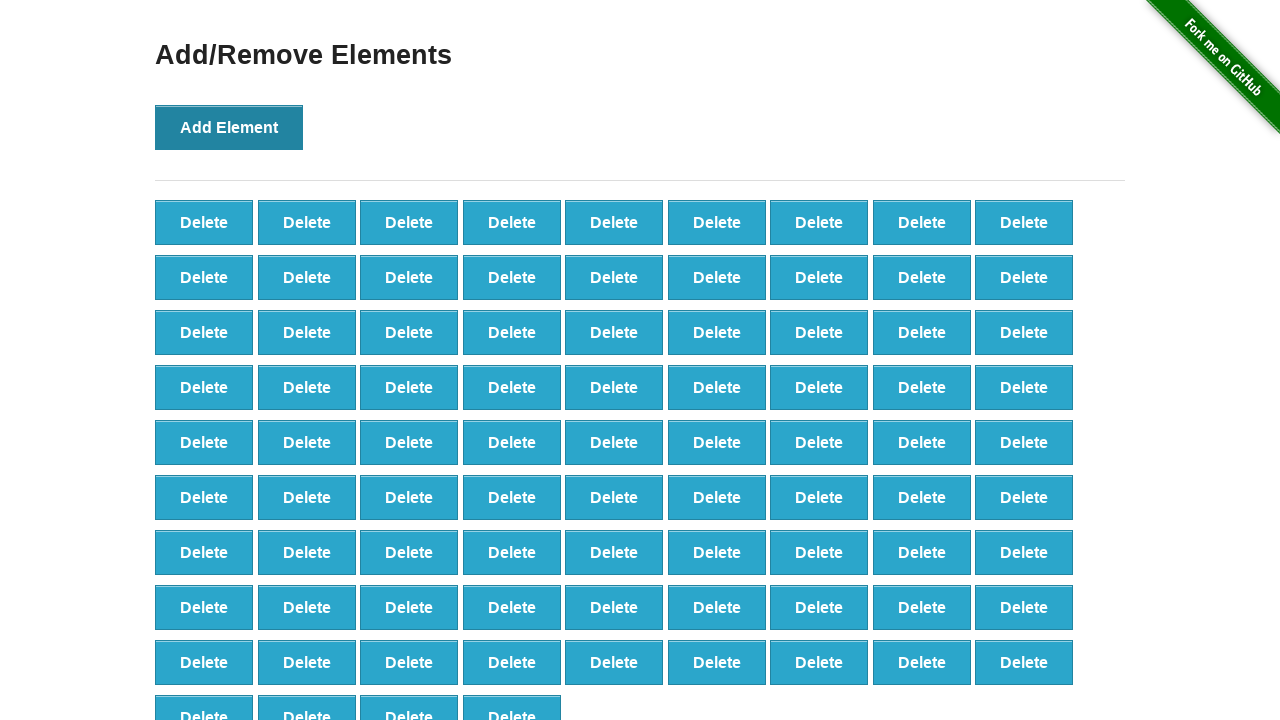

Clicked Add Element button (iteration 86/100) at (229, 127) on button[onclick='addElement()']
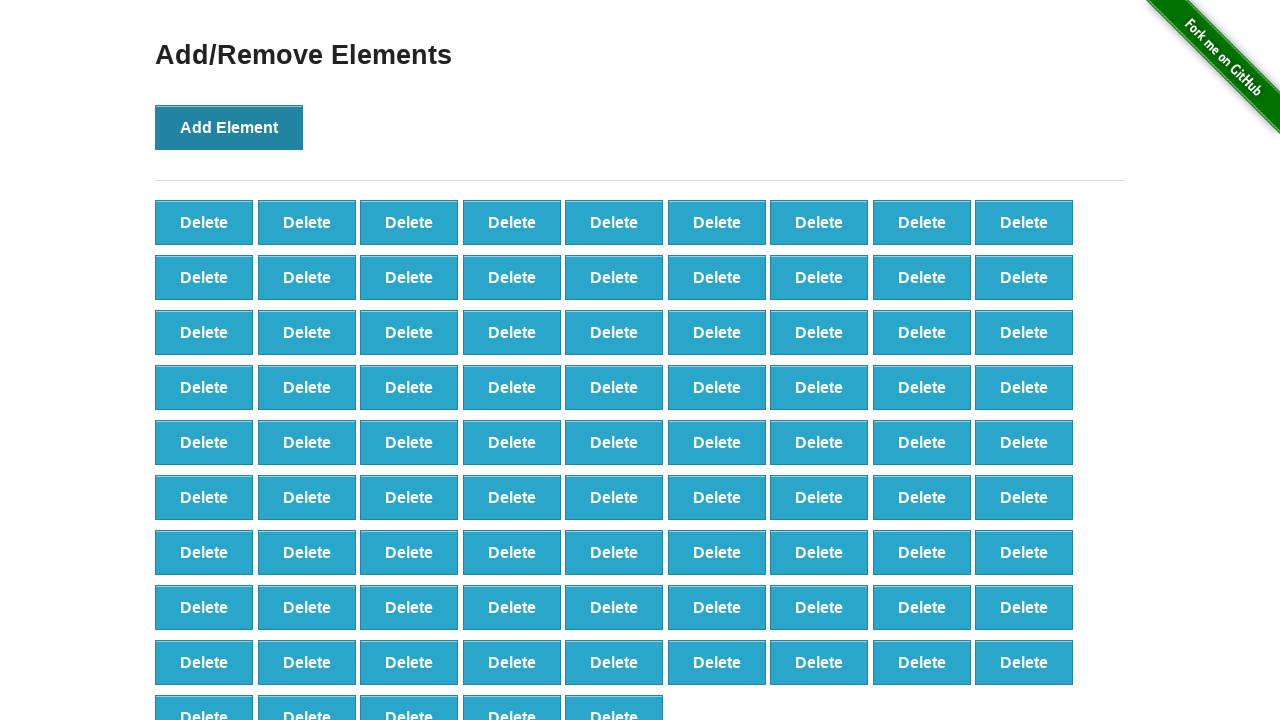

Clicked Add Element button (iteration 87/100) at (229, 127) on button[onclick='addElement()']
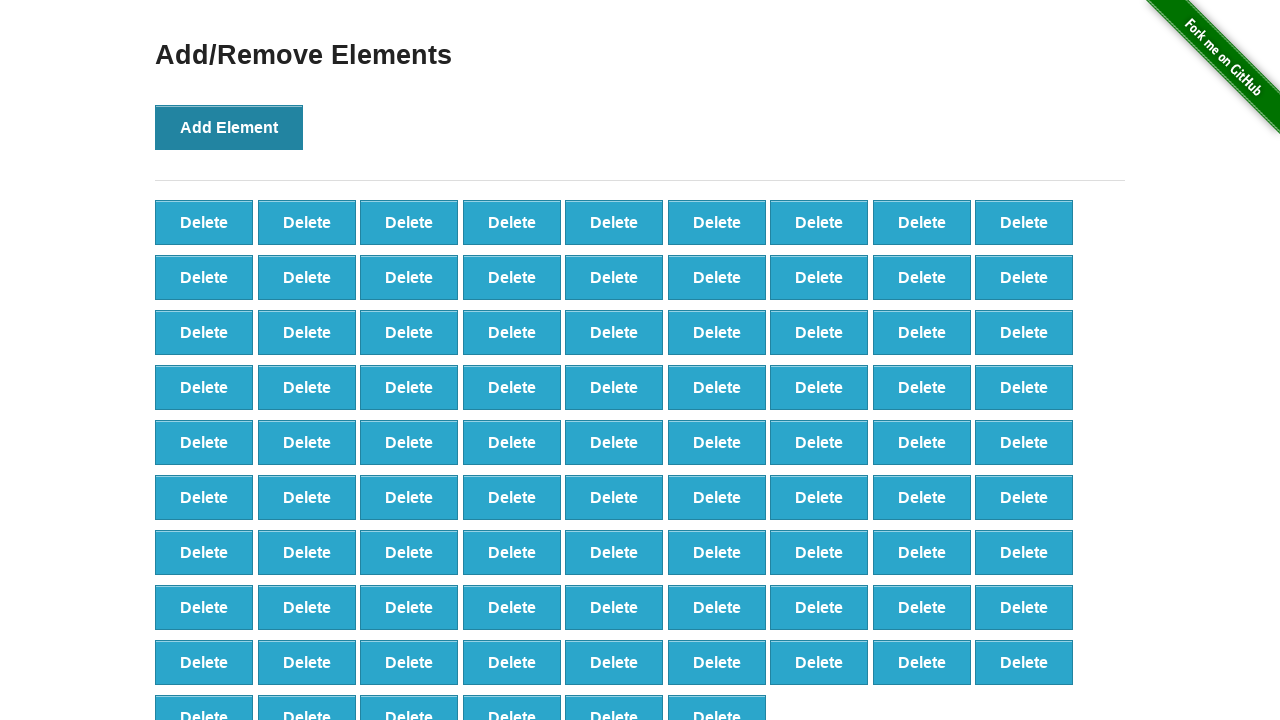

Clicked Add Element button (iteration 88/100) at (229, 127) on button[onclick='addElement()']
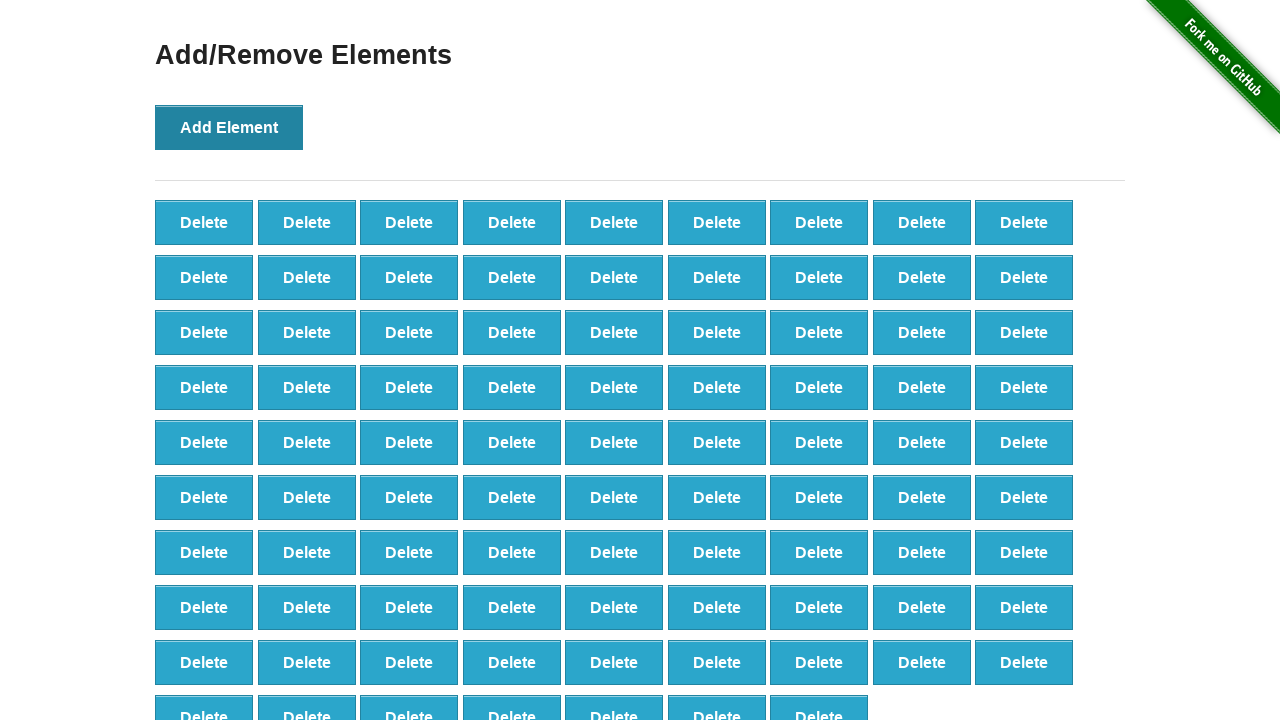

Clicked Add Element button (iteration 89/100) at (229, 127) on button[onclick='addElement()']
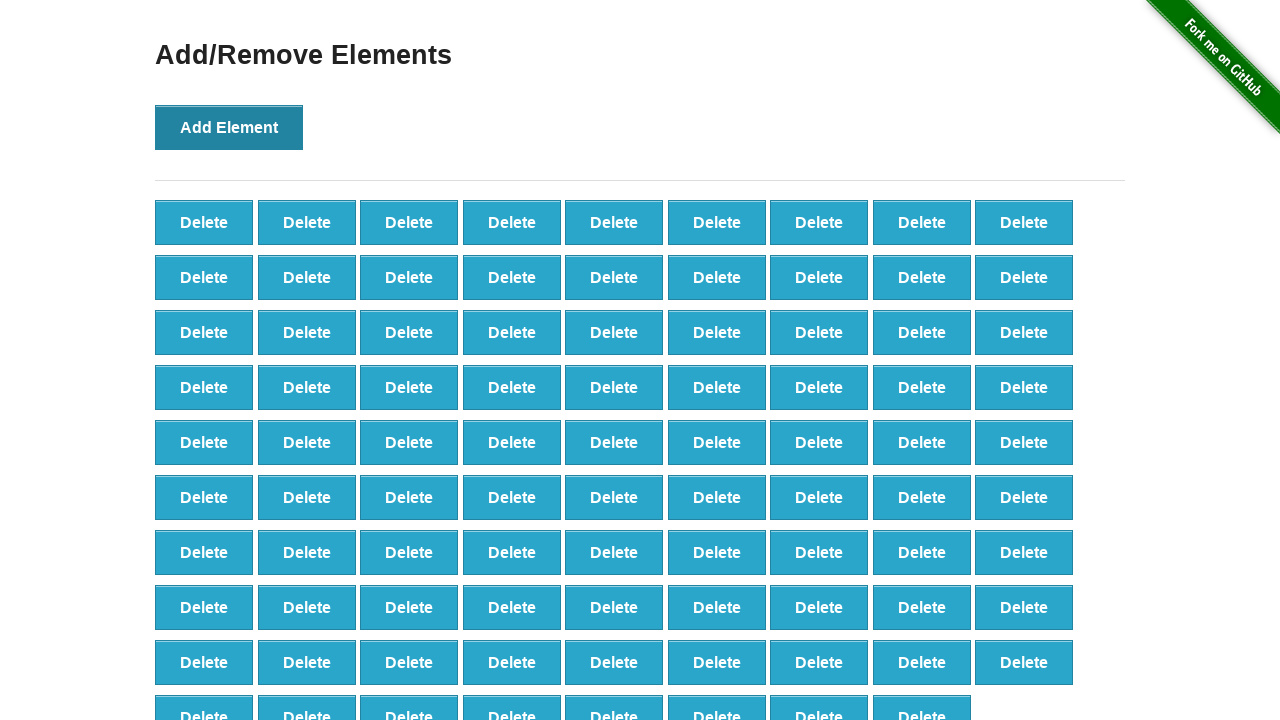

Clicked Add Element button (iteration 90/100) at (229, 127) on button[onclick='addElement()']
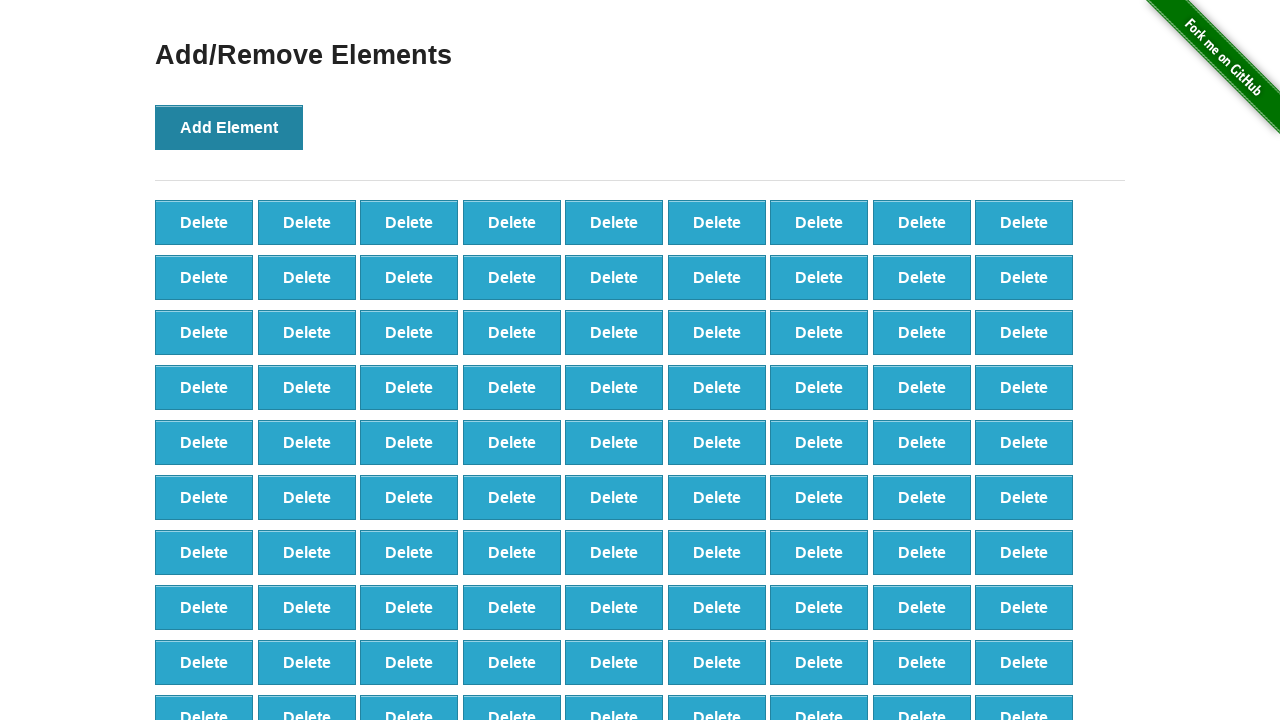

Clicked Add Element button (iteration 91/100) at (229, 127) on button[onclick='addElement()']
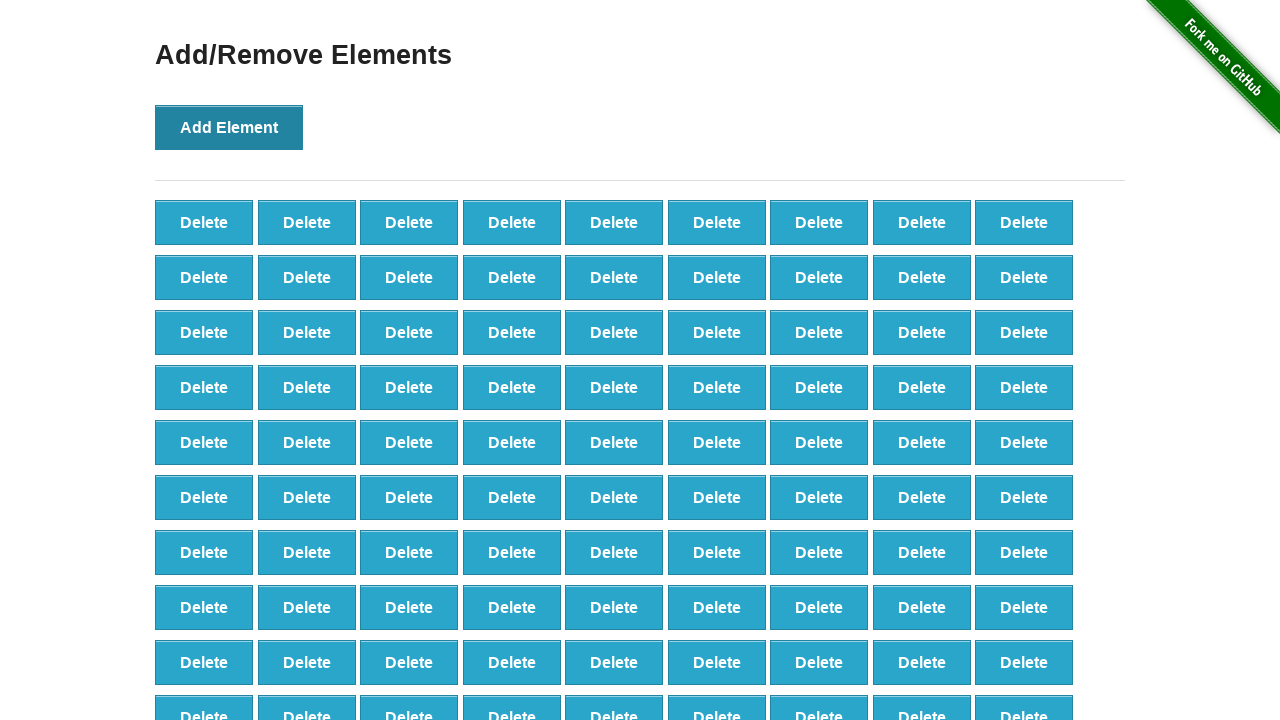

Clicked Add Element button (iteration 92/100) at (229, 127) on button[onclick='addElement()']
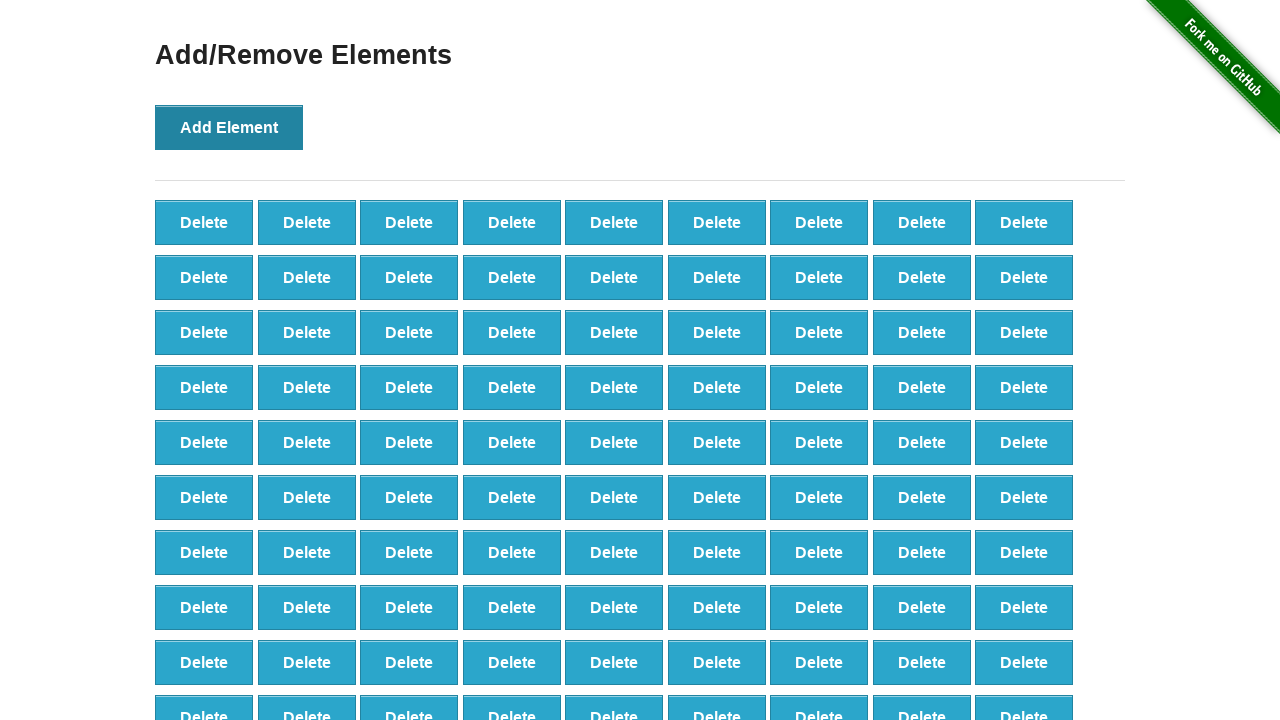

Clicked Add Element button (iteration 93/100) at (229, 127) on button[onclick='addElement()']
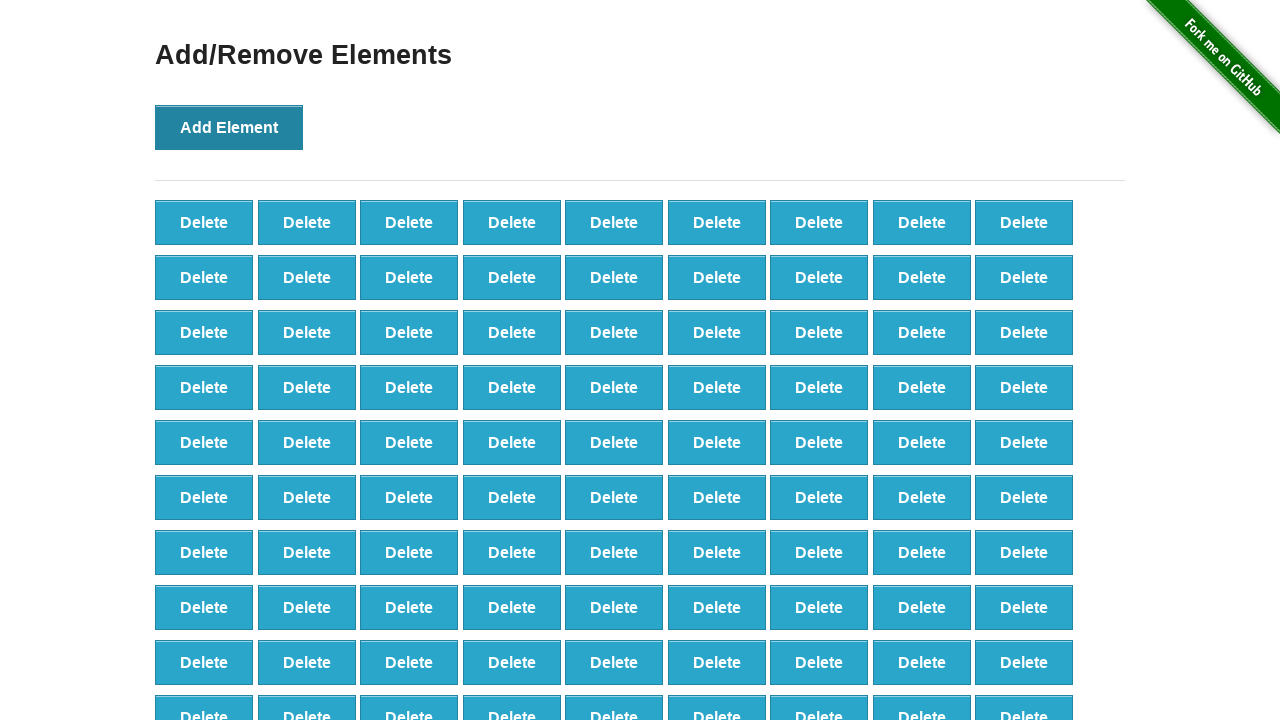

Clicked Add Element button (iteration 94/100) at (229, 127) on button[onclick='addElement()']
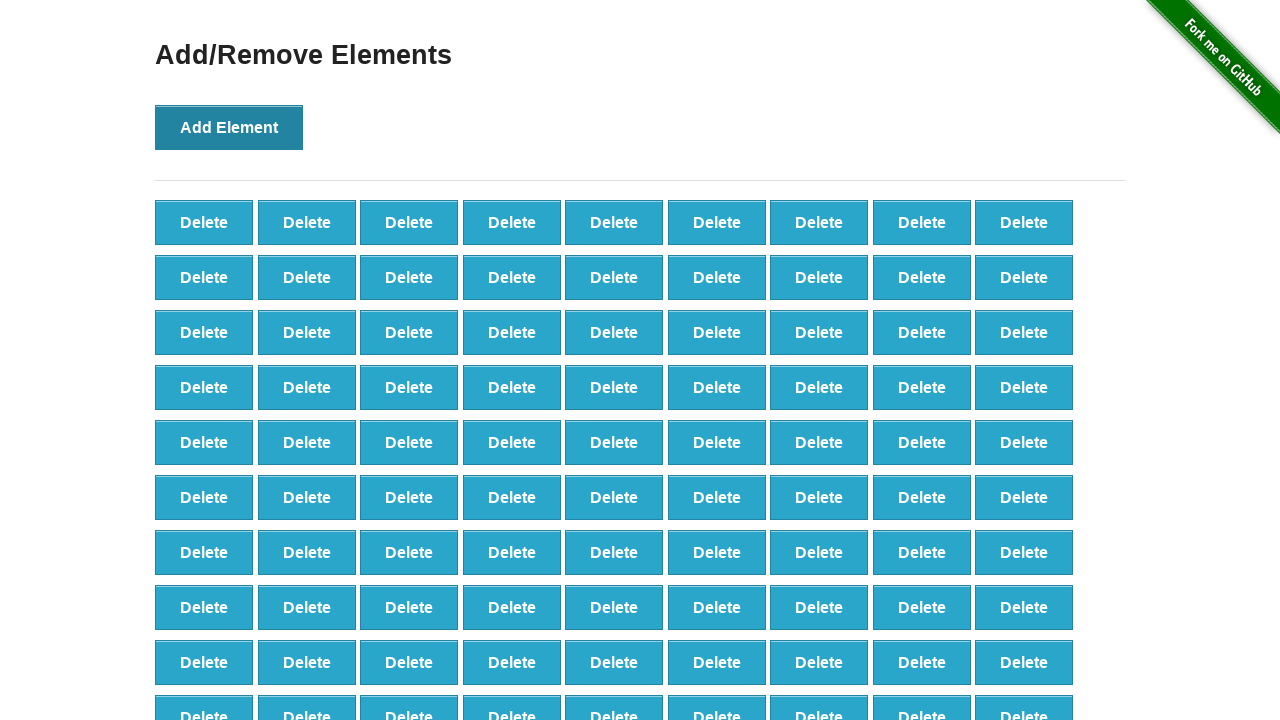

Clicked Add Element button (iteration 95/100) at (229, 127) on button[onclick='addElement()']
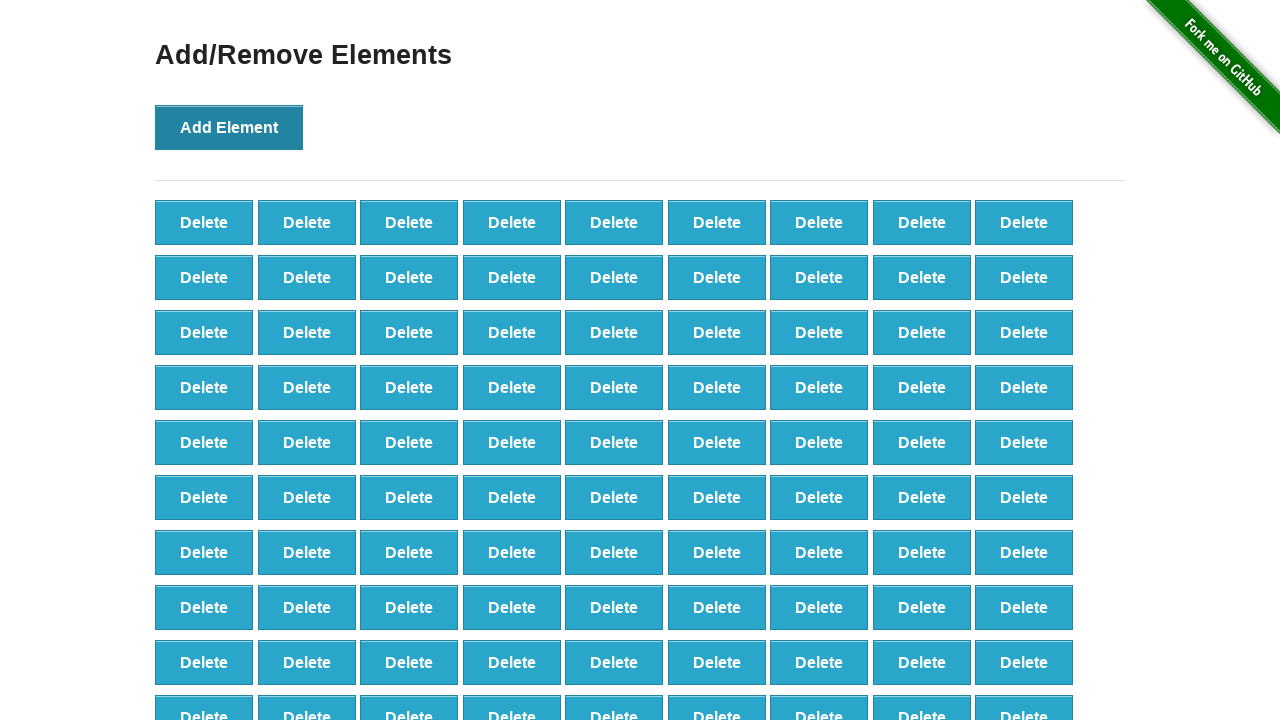

Clicked Add Element button (iteration 96/100) at (229, 127) on button[onclick='addElement()']
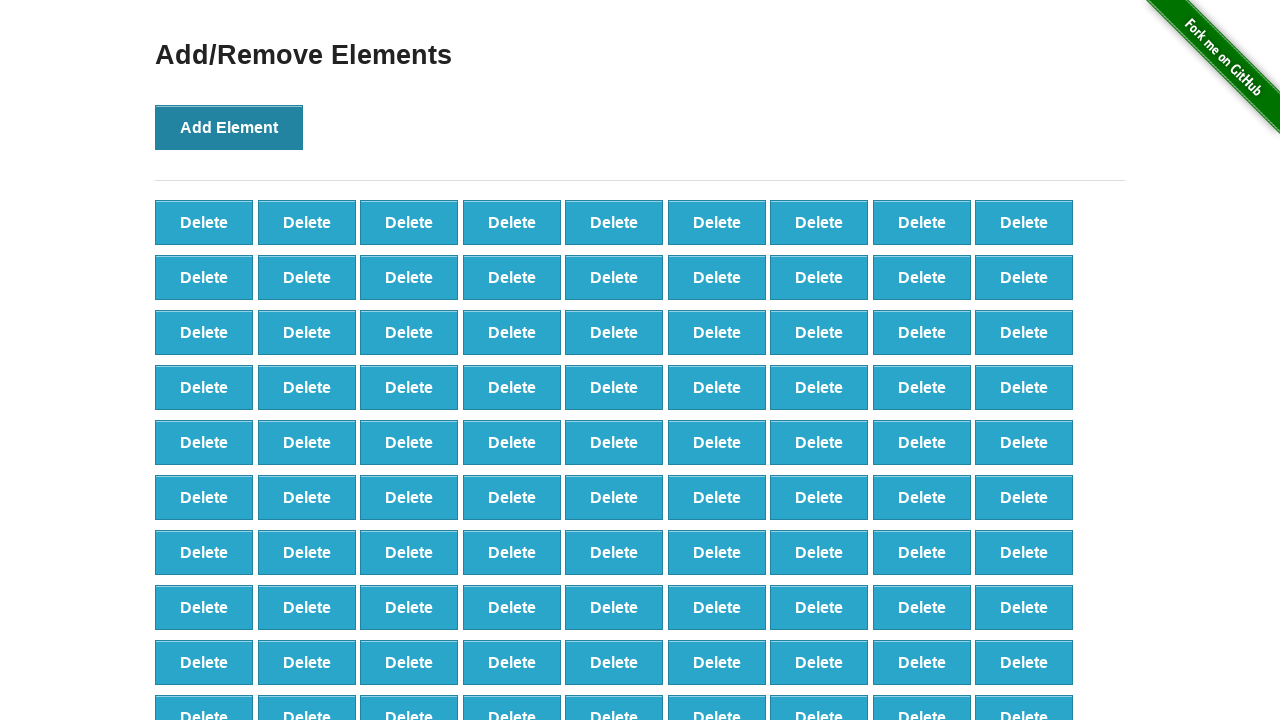

Clicked Add Element button (iteration 97/100) at (229, 127) on button[onclick='addElement()']
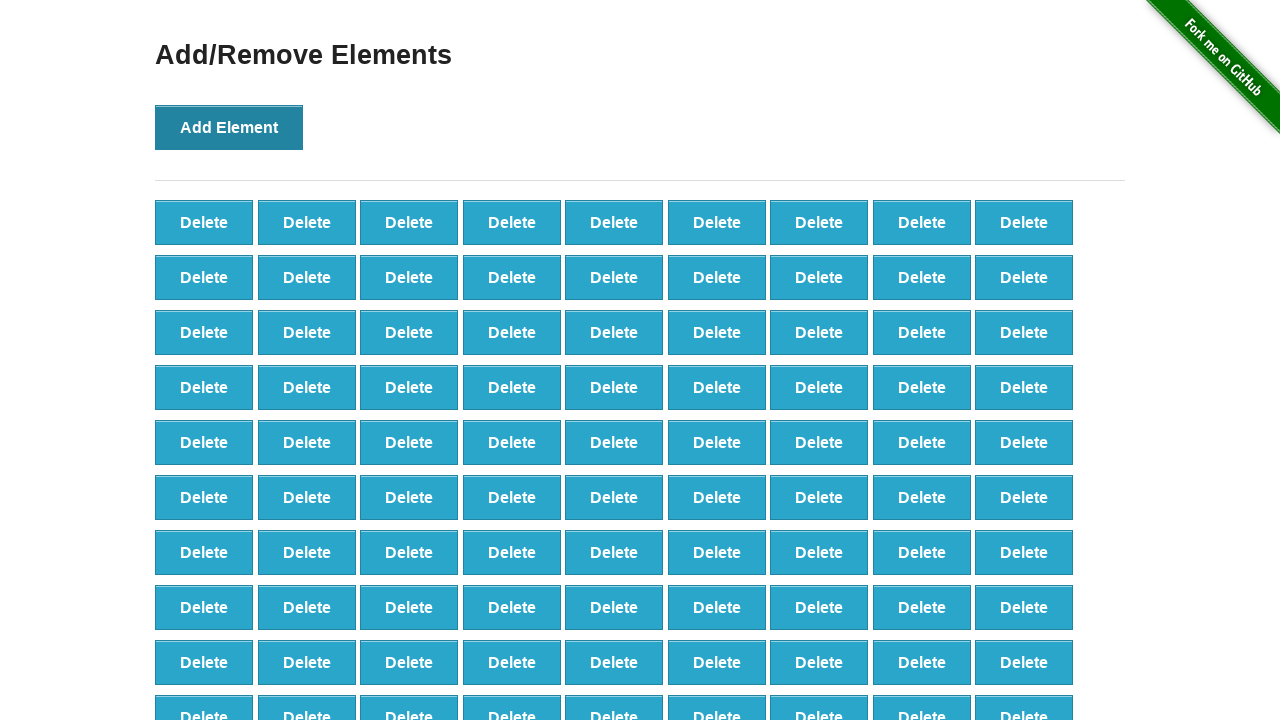

Clicked Add Element button (iteration 98/100) at (229, 127) on button[onclick='addElement()']
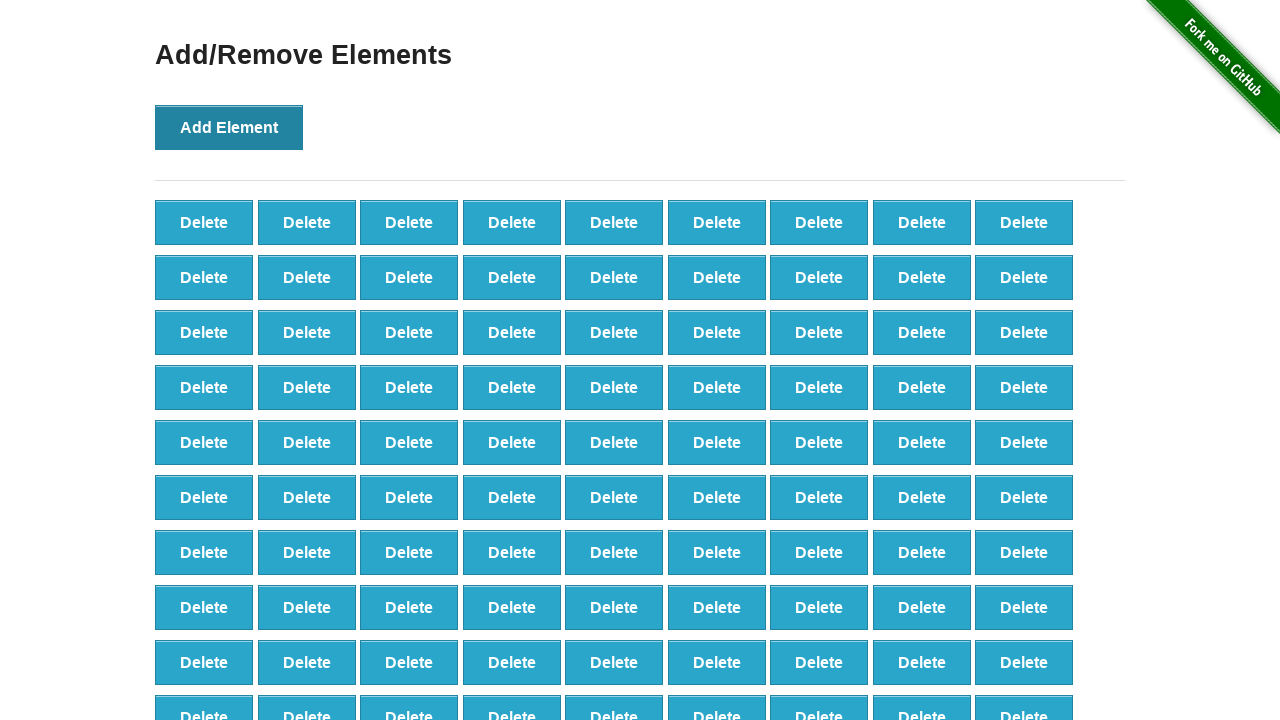

Clicked Add Element button (iteration 99/100) at (229, 127) on button[onclick='addElement()']
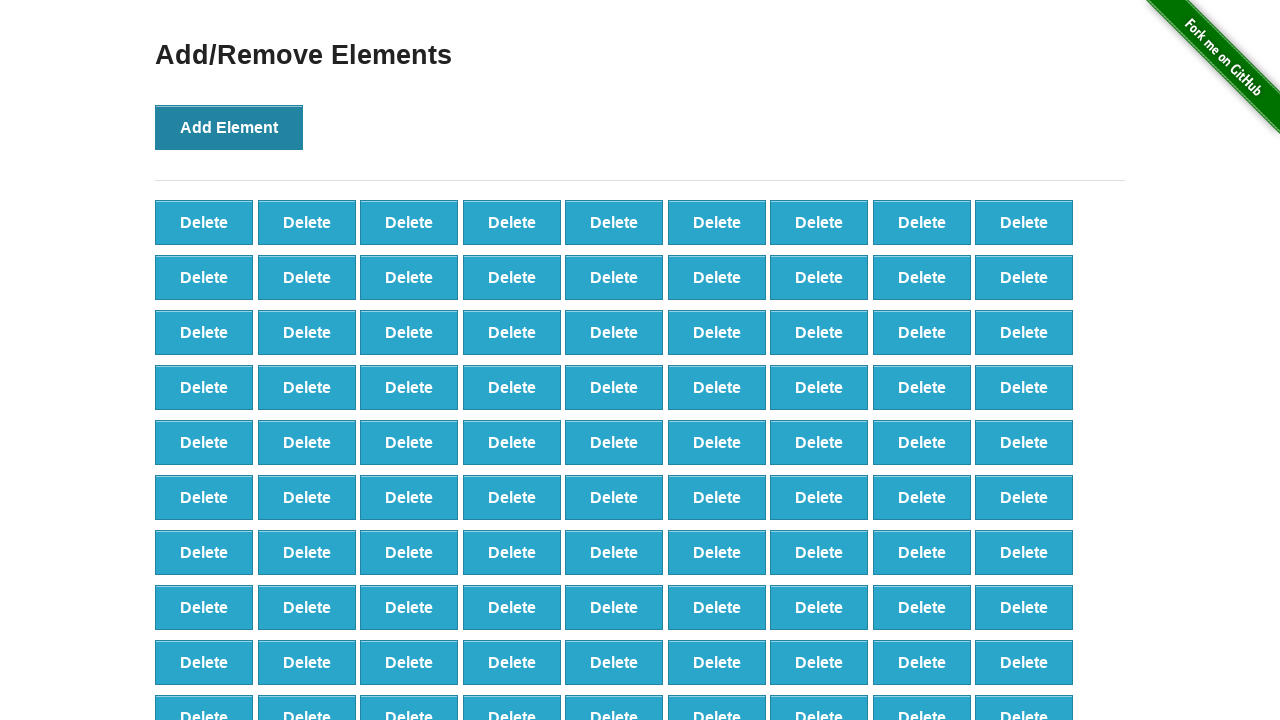

Clicked Add Element button (iteration 100/100) at (229, 127) on button[onclick='addElement()']
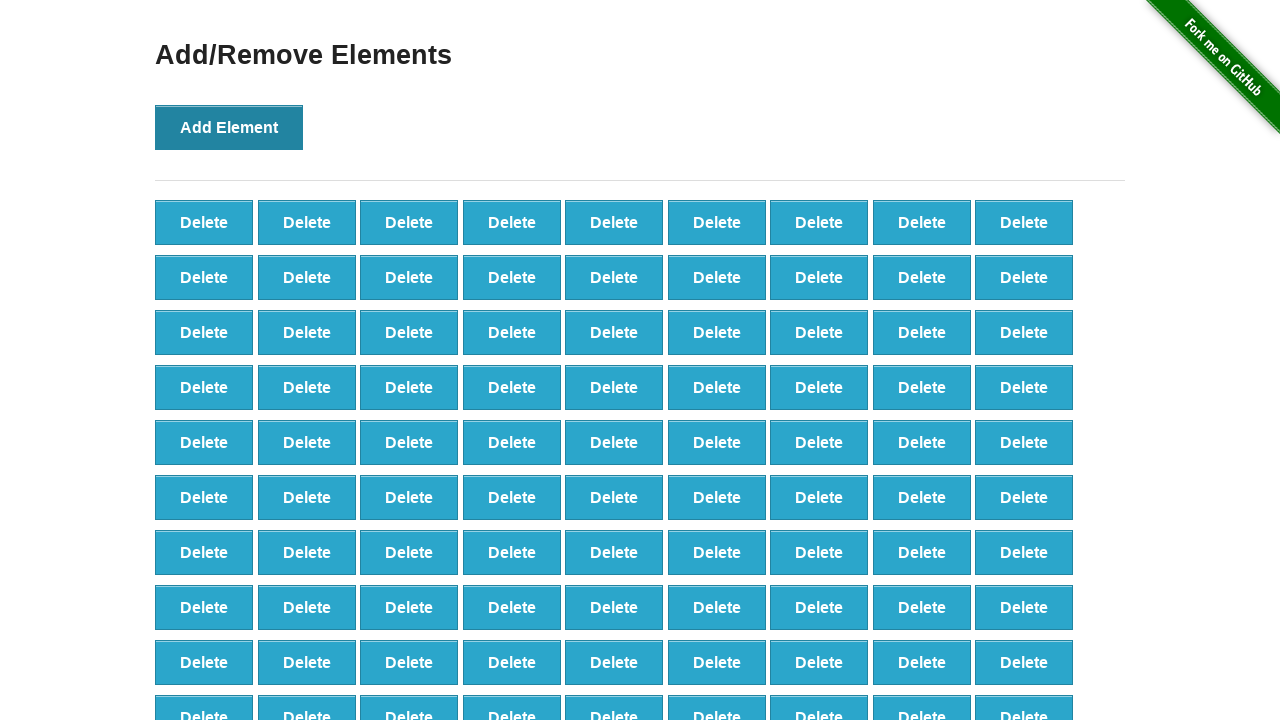

Waited 2 seconds for all delete buttons to be created
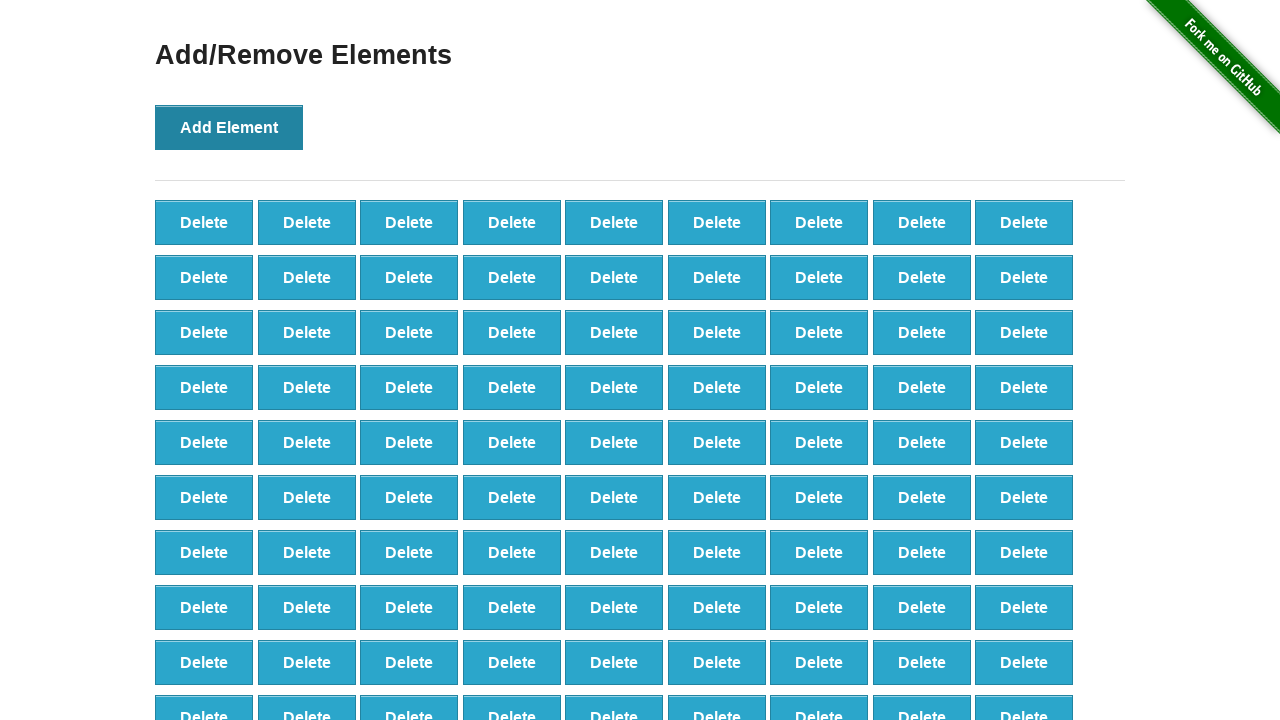

Retrieved initial delete button count: 100
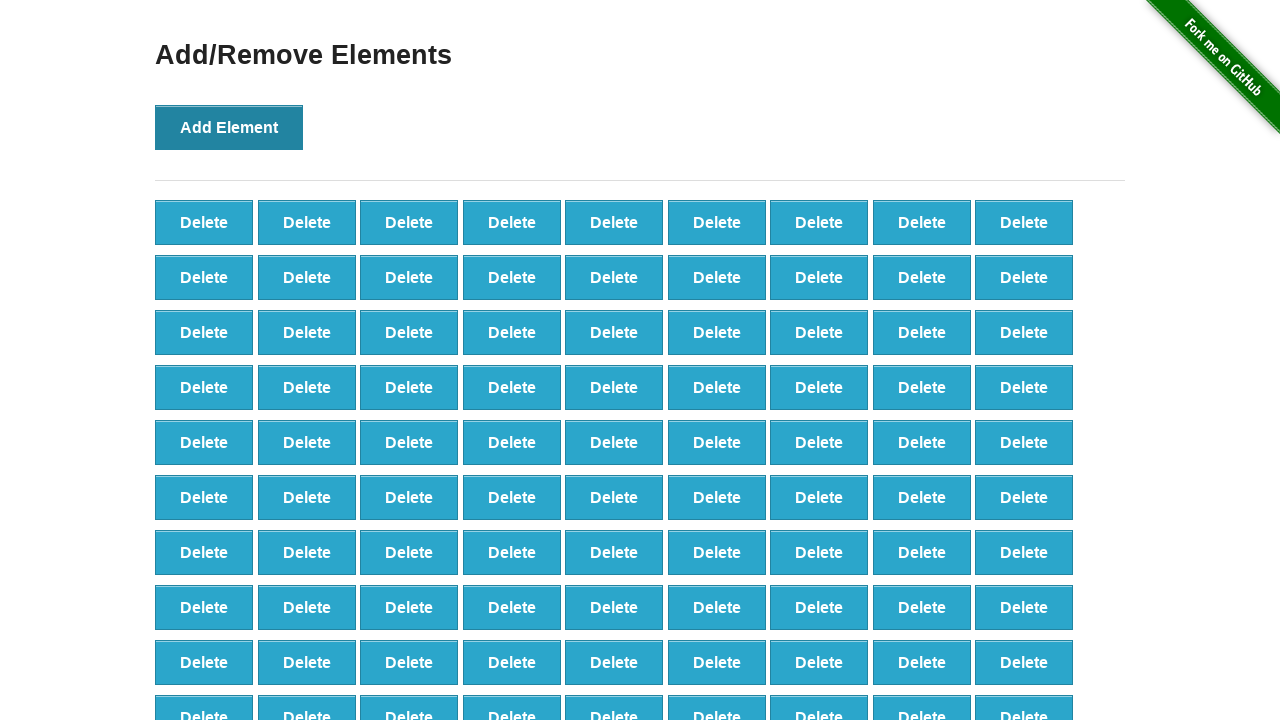

Clicked delete button (iteration 1/25) at (204, 222) on button[onclick='deleteElement()'] >> nth=0
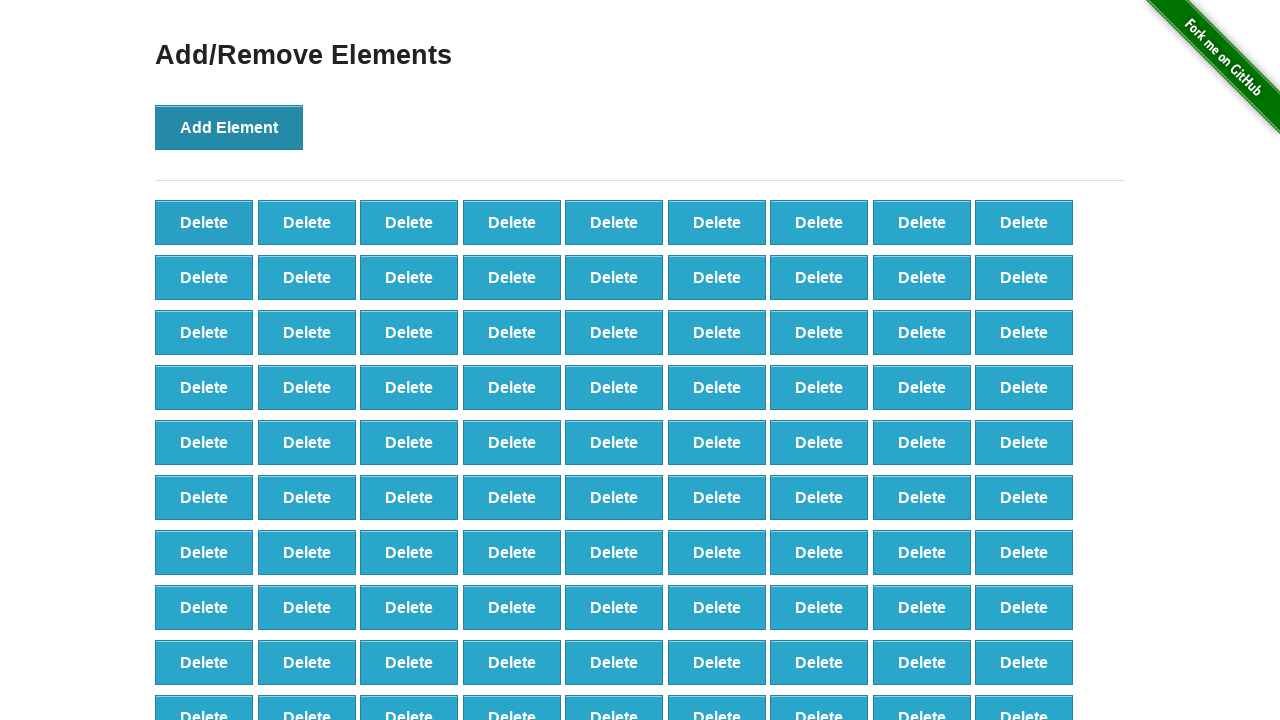

Clicked delete button (iteration 2/25) at (307, 222) on button[onclick='deleteElement()'] >> nth=1
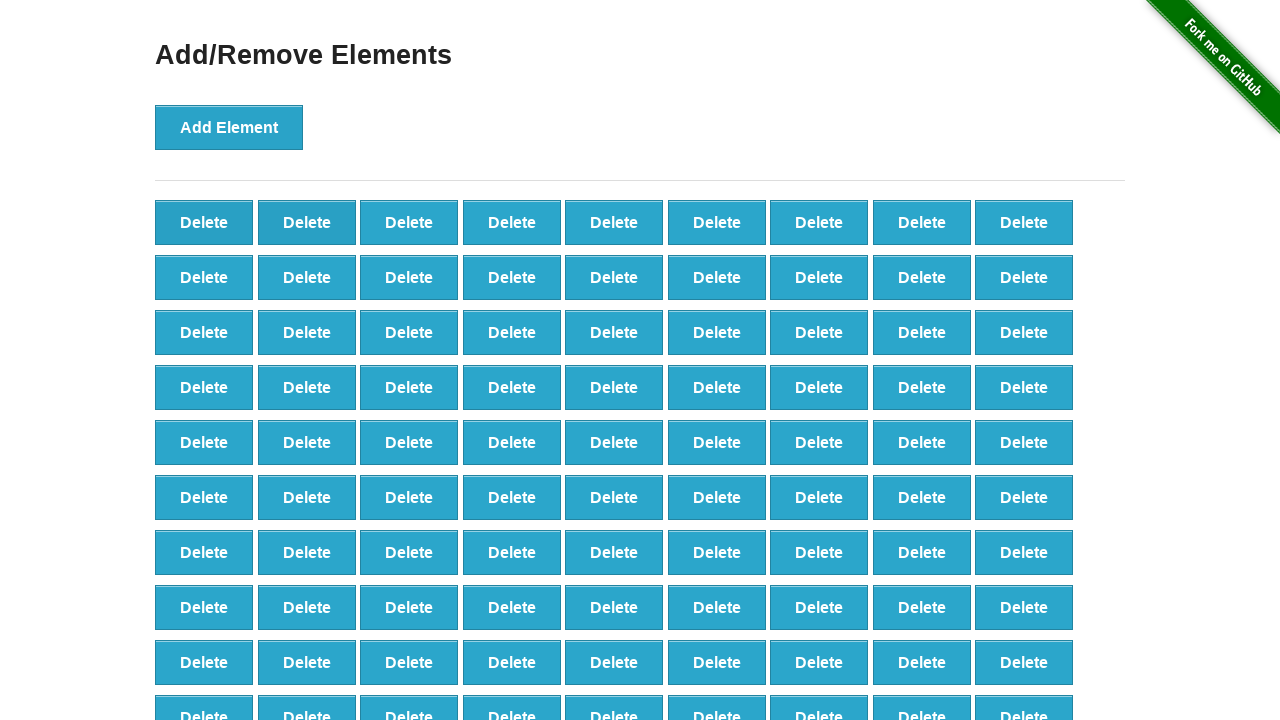

Clicked delete button (iteration 3/25) at (409, 222) on button[onclick='deleteElement()'] >> nth=2
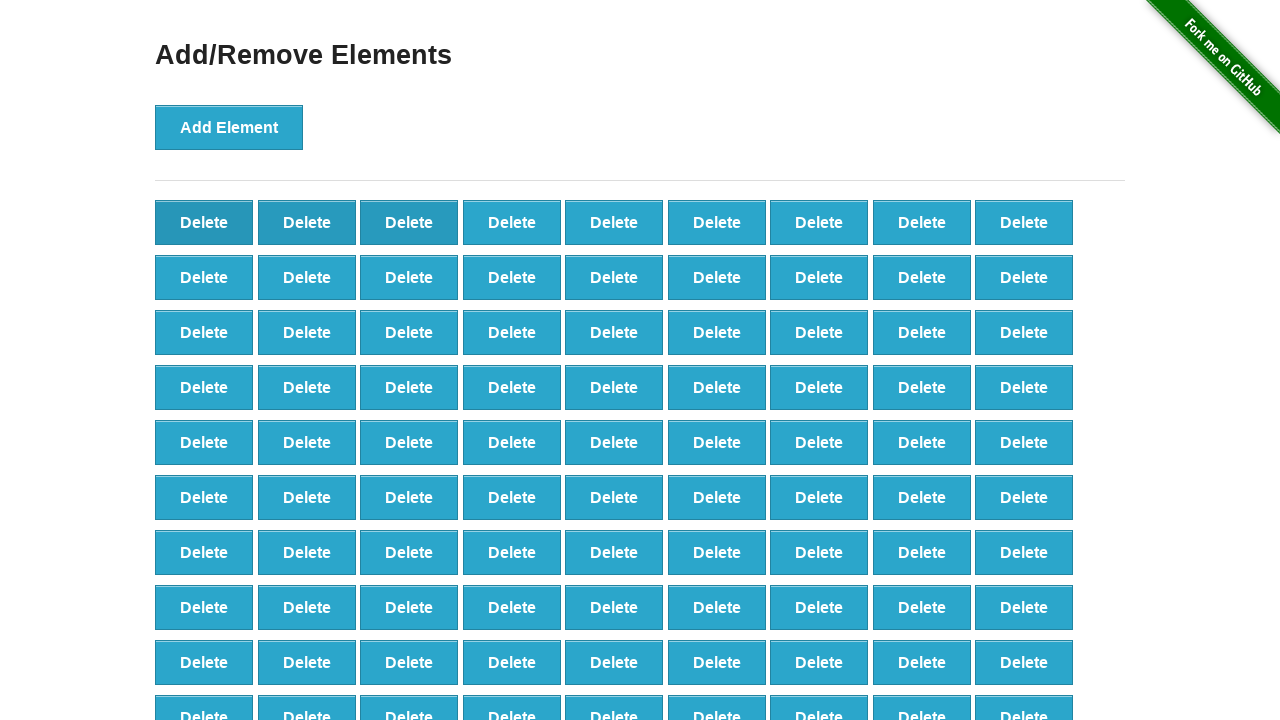

Clicked delete button (iteration 4/25) at (512, 222) on button[onclick='deleteElement()'] >> nth=3
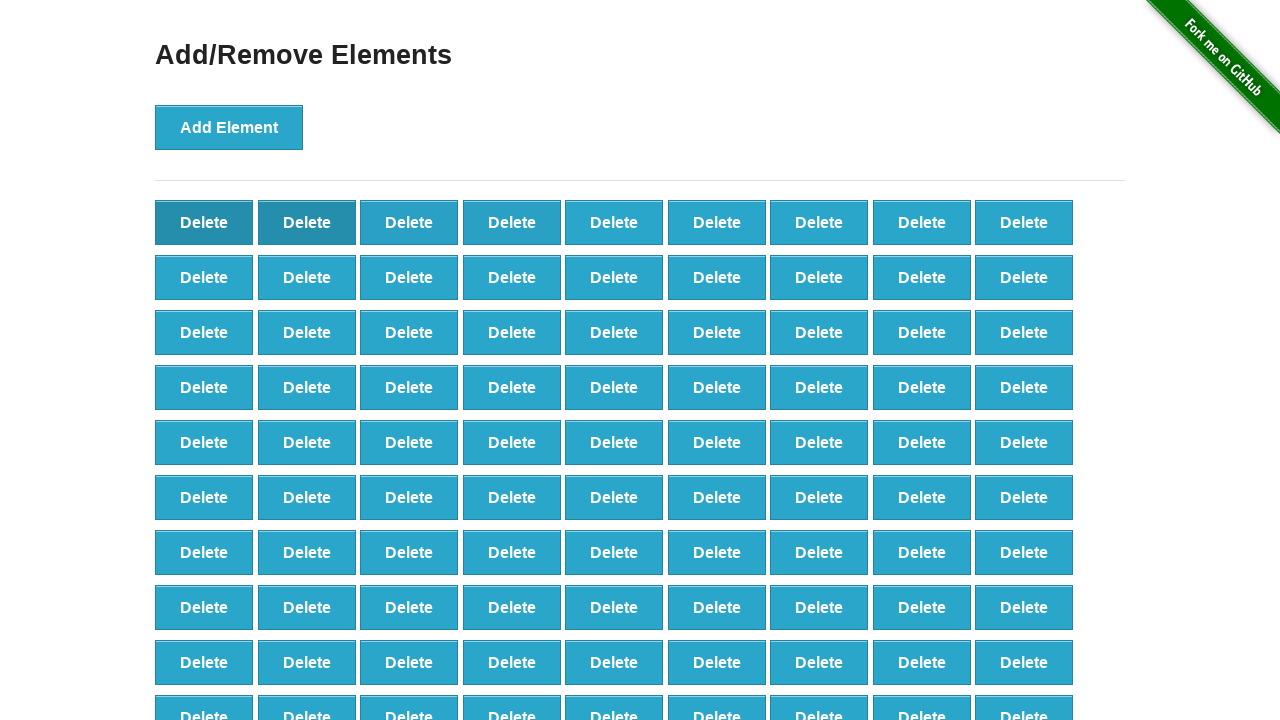

Clicked delete button (iteration 5/25) at (614, 222) on button[onclick='deleteElement()'] >> nth=4
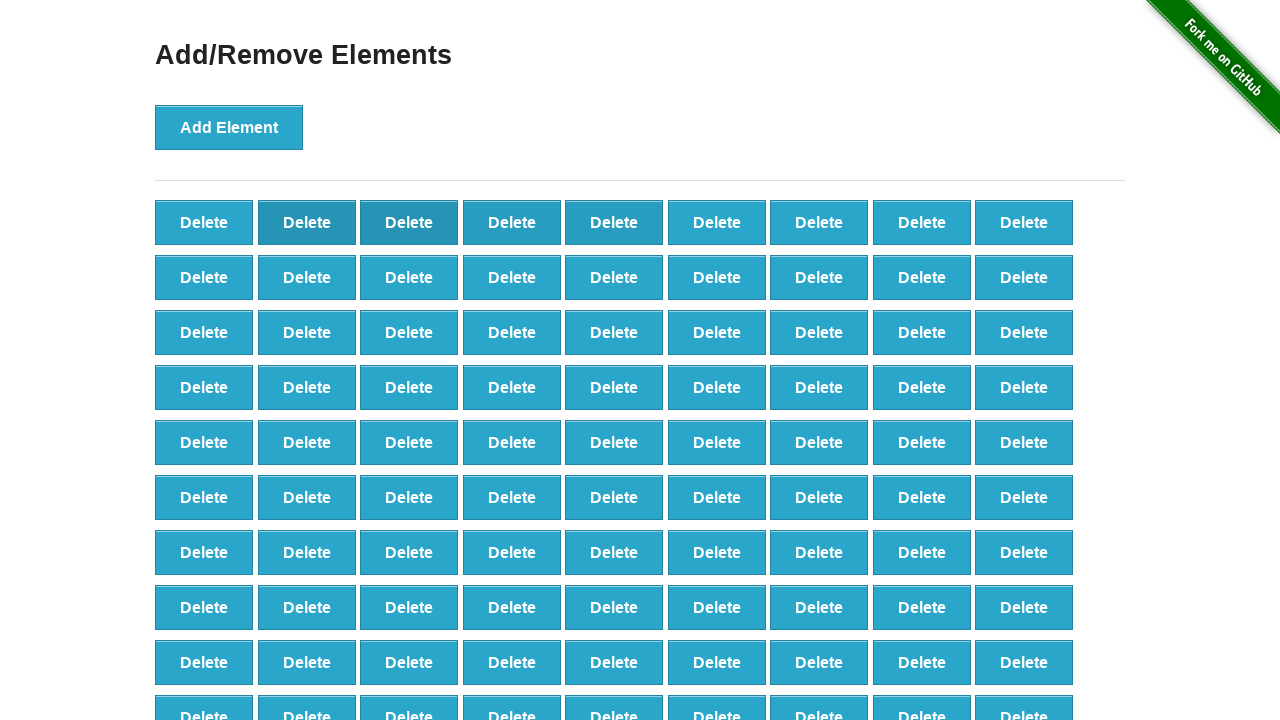

Clicked delete button (iteration 6/25) at (717, 222) on button[onclick='deleteElement()'] >> nth=5
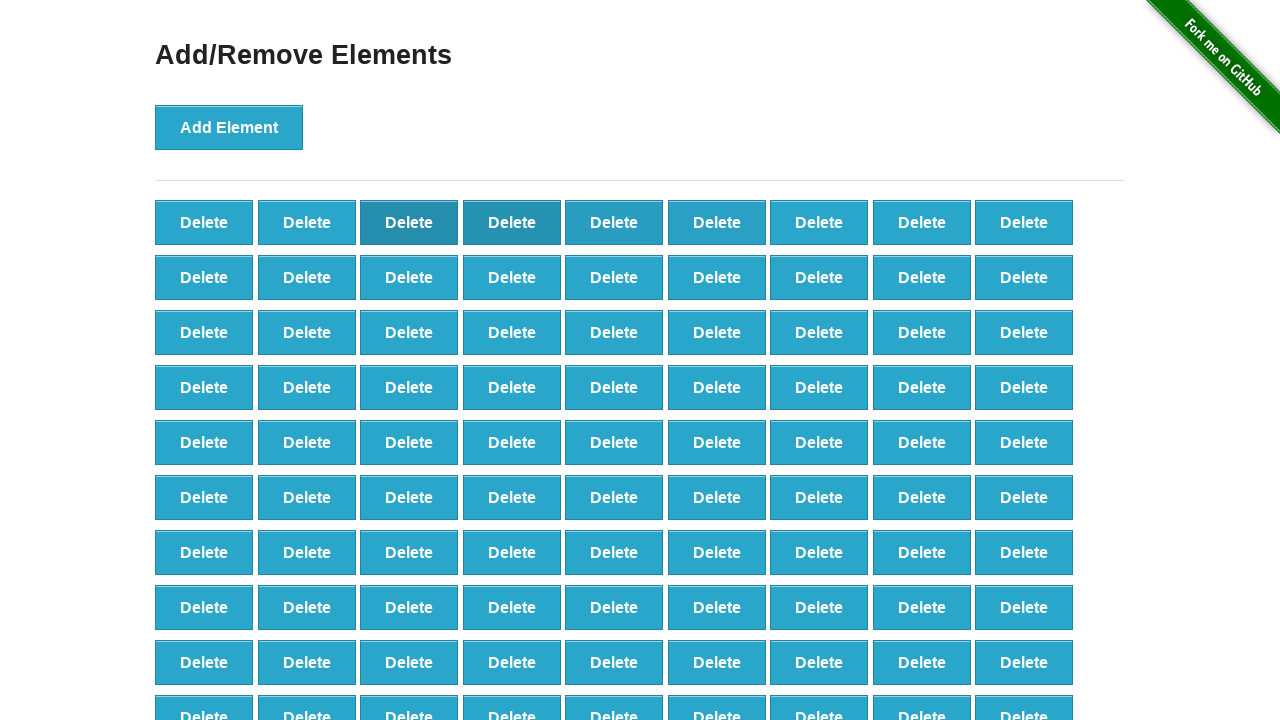

Clicked delete button (iteration 7/25) at (819, 222) on button[onclick='deleteElement()'] >> nth=6
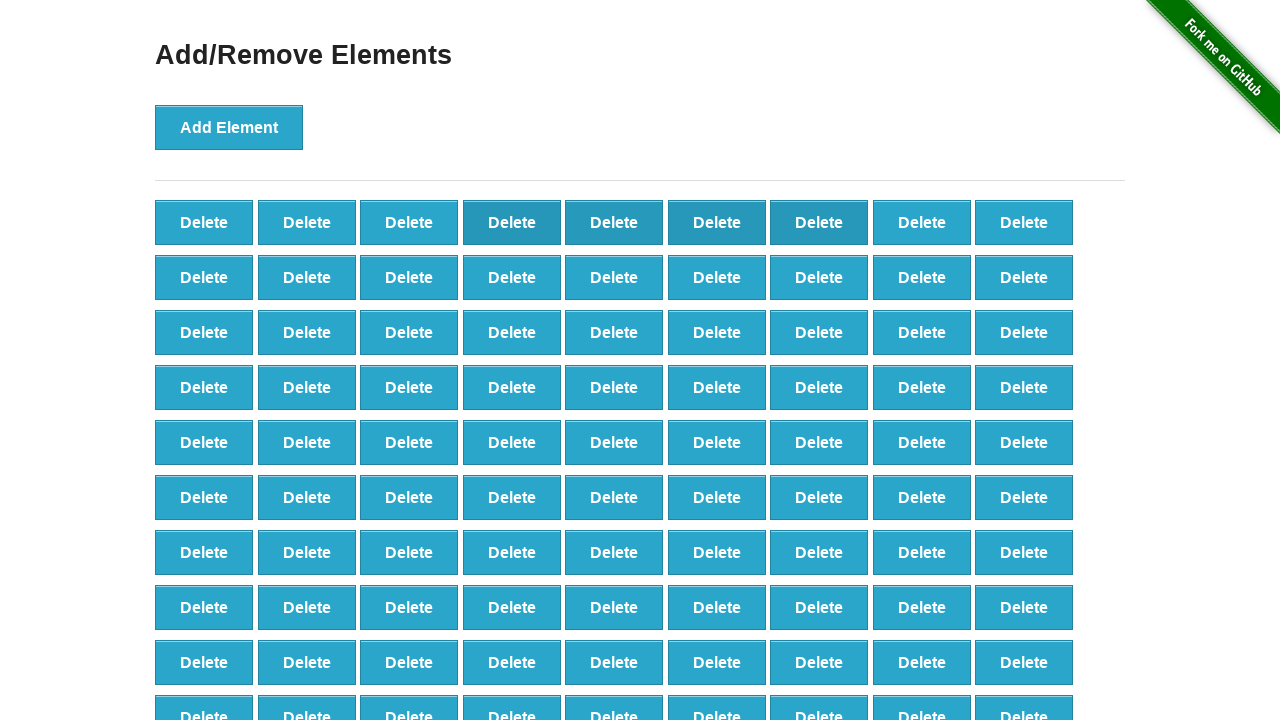

Clicked delete button (iteration 8/25) at (922, 222) on button[onclick='deleteElement()'] >> nth=7
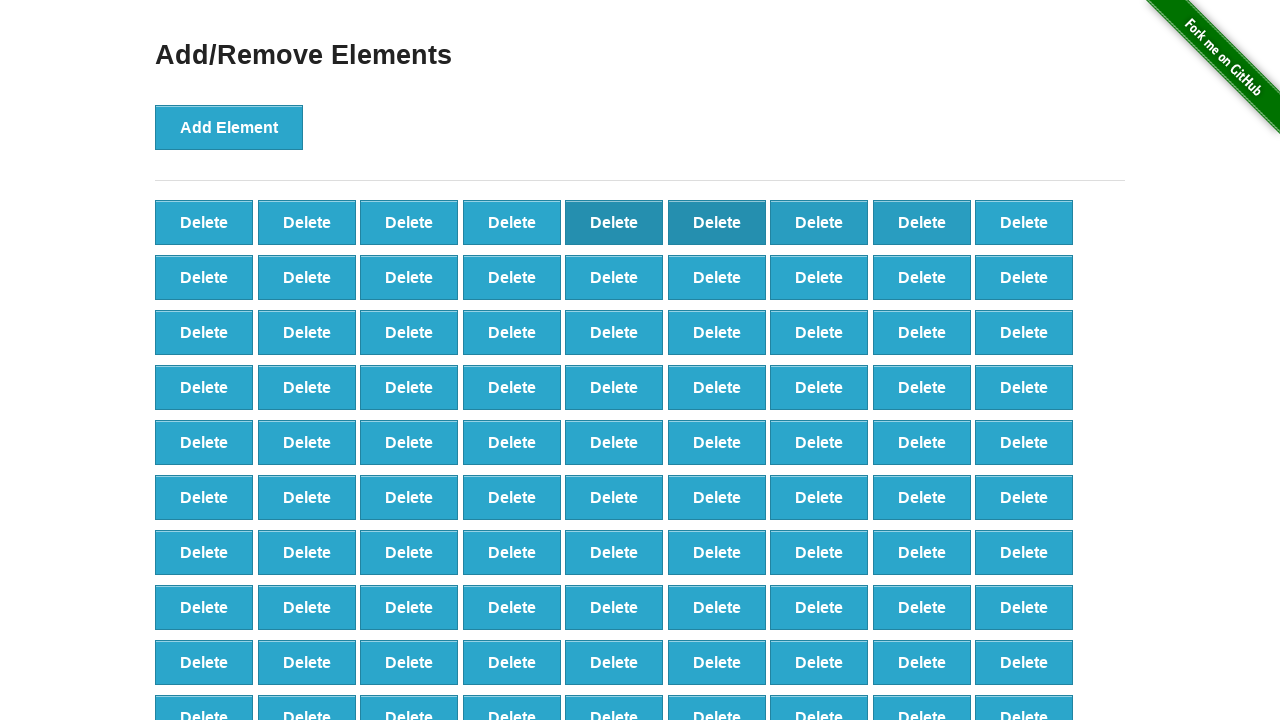

Clicked delete button (iteration 9/25) at (1024, 222) on button[onclick='deleteElement()'] >> nth=8
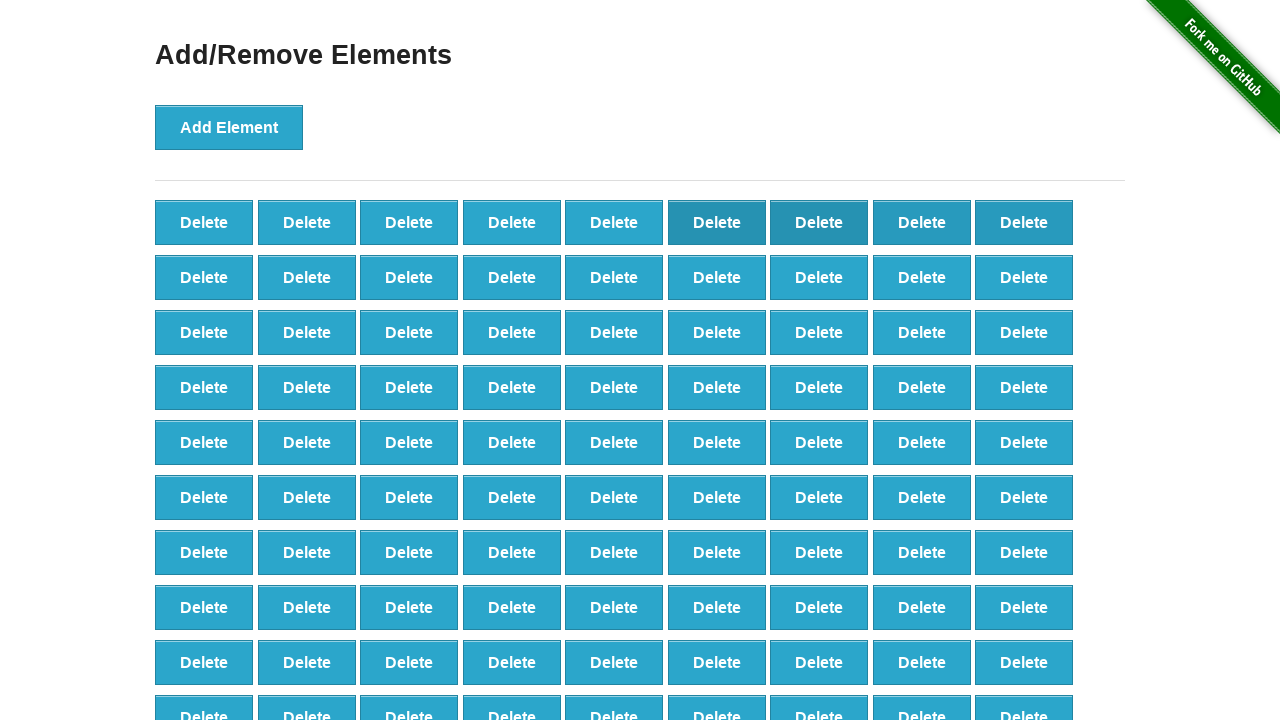

Clicked delete button (iteration 10/25) at (204, 277) on button[onclick='deleteElement()'] >> nth=9
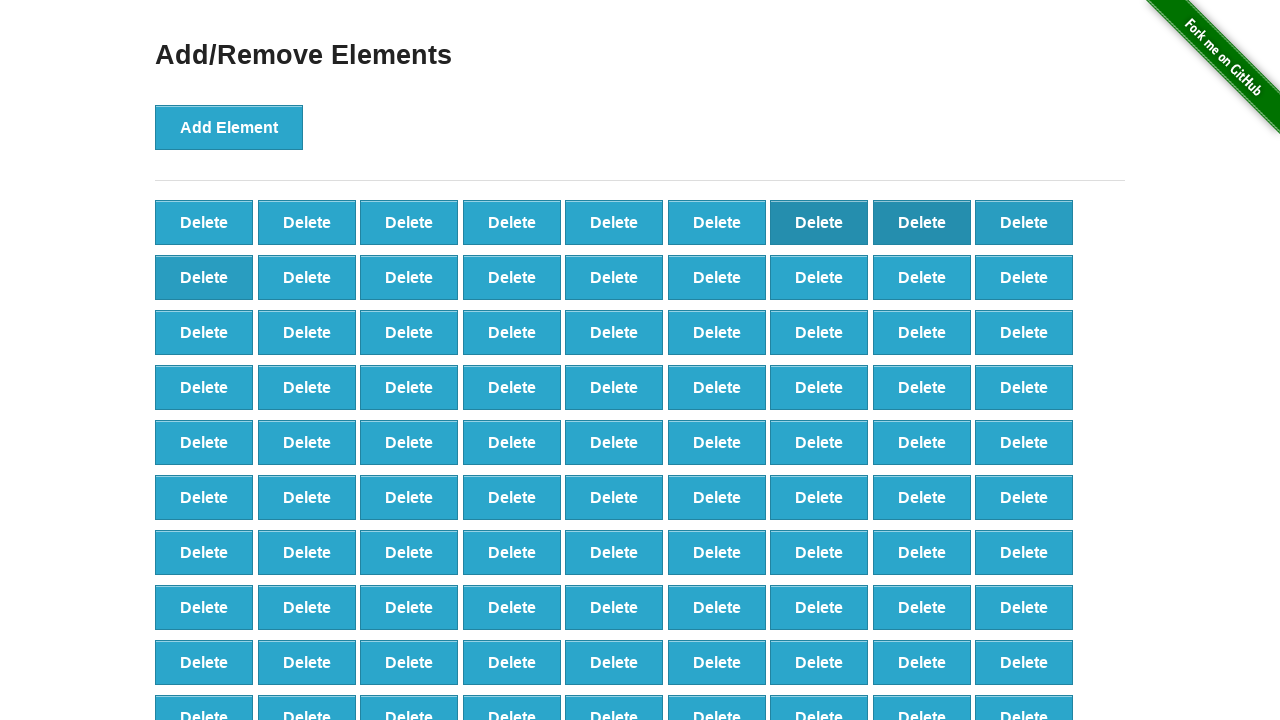

Clicked delete button (iteration 11/25) at (307, 277) on button[onclick='deleteElement()'] >> nth=10
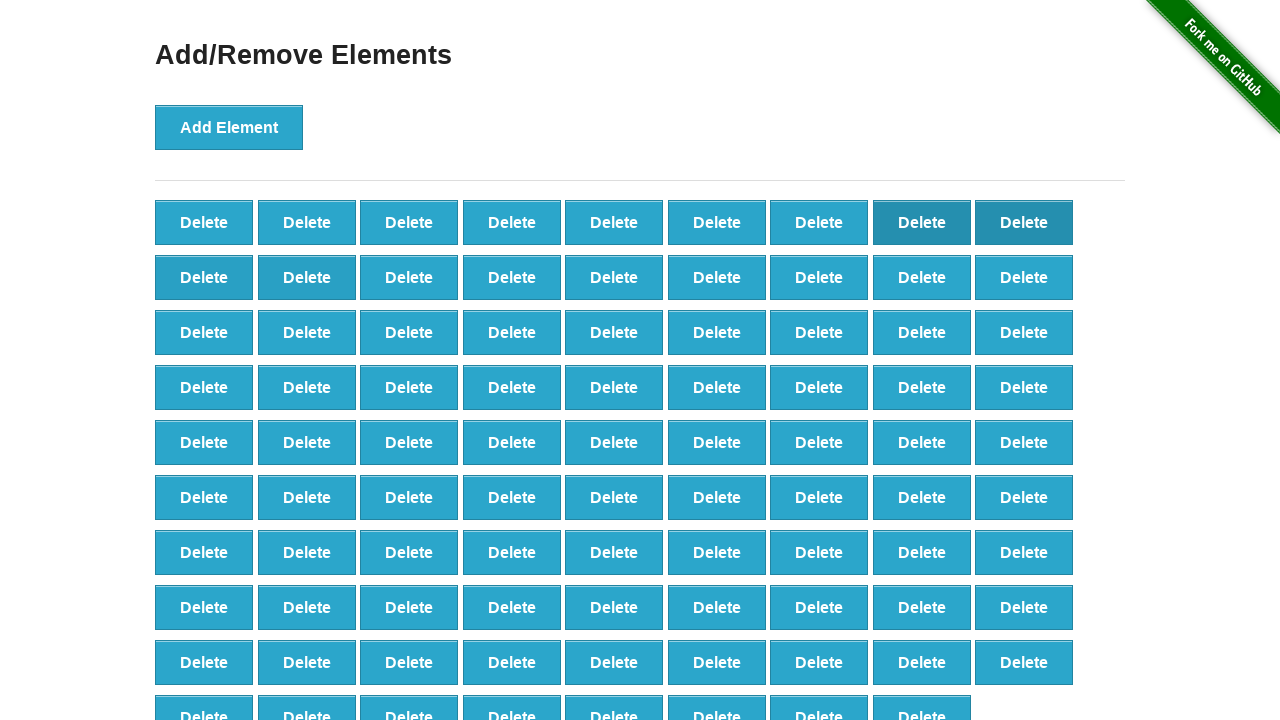

Clicked delete button (iteration 12/25) at (409, 277) on button[onclick='deleteElement()'] >> nth=11
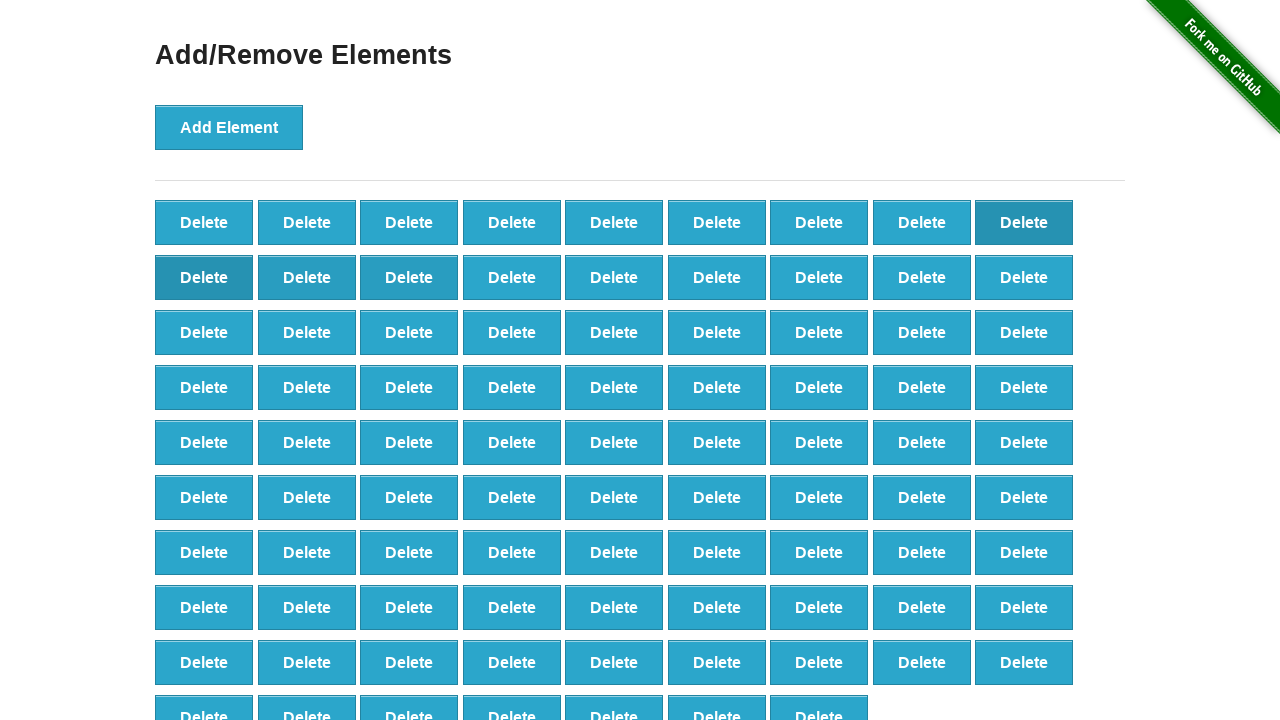

Clicked delete button (iteration 13/25) at (512, 277) on button[onclick='deleteElement()'] >> nth=12
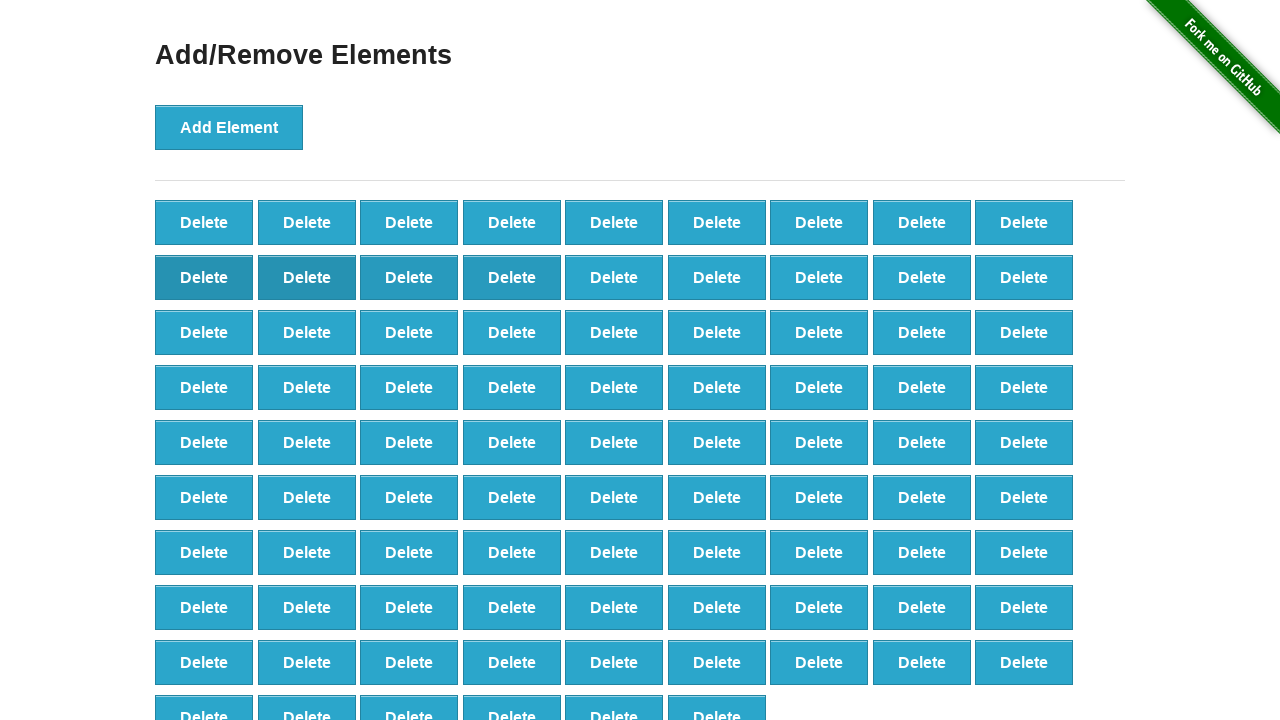

Clicked delete button (iteration 14/25) at (614, 277) on button[onclick='deleteElement()'] >> nth=13
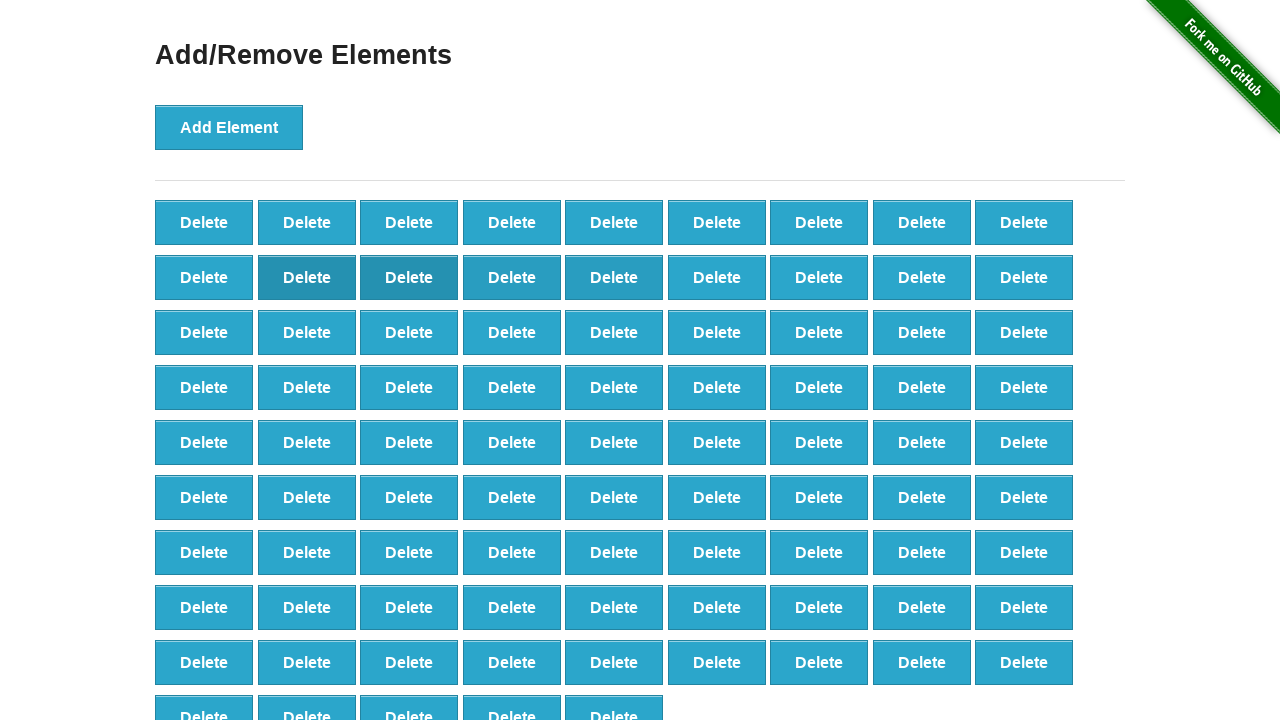

Clicked delete button (iteration 15/25) at (717, 277) on button[onclick='deleteElement()'] >> nth=14
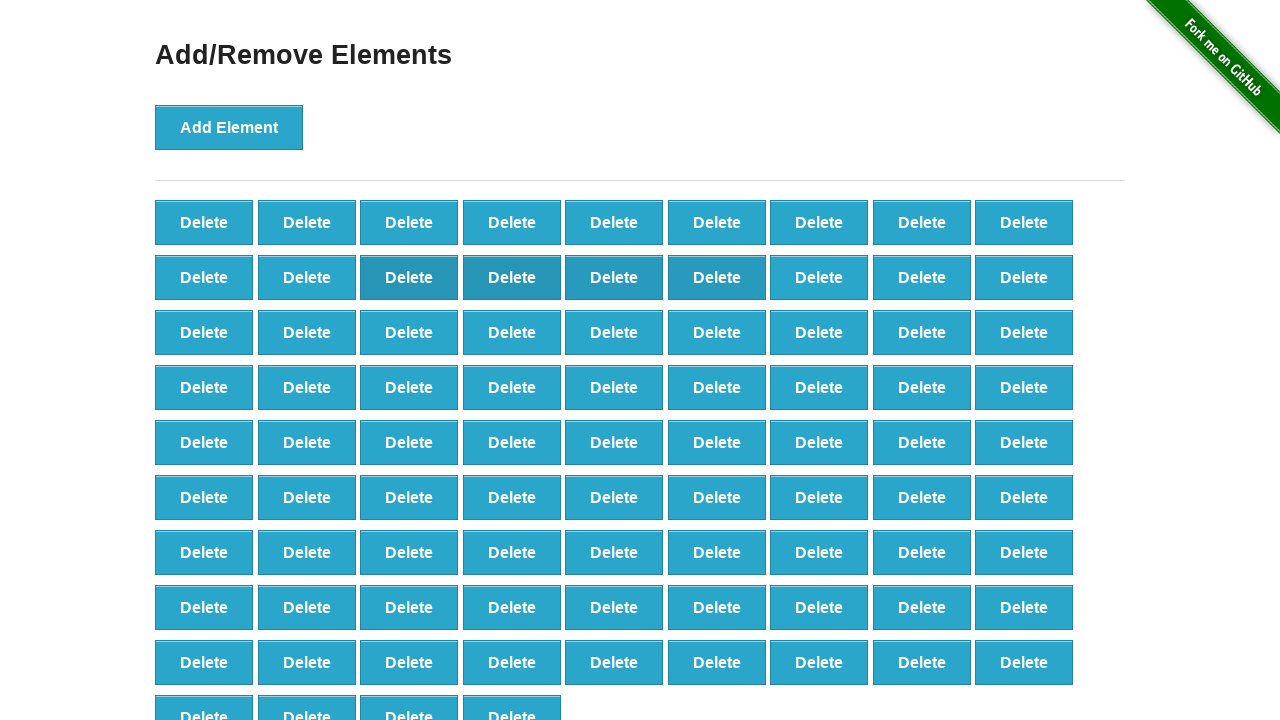

Clicked delete button (iteration 16/25) at (819, 277) on button[onclick='deleteElement()'] >> nth=15
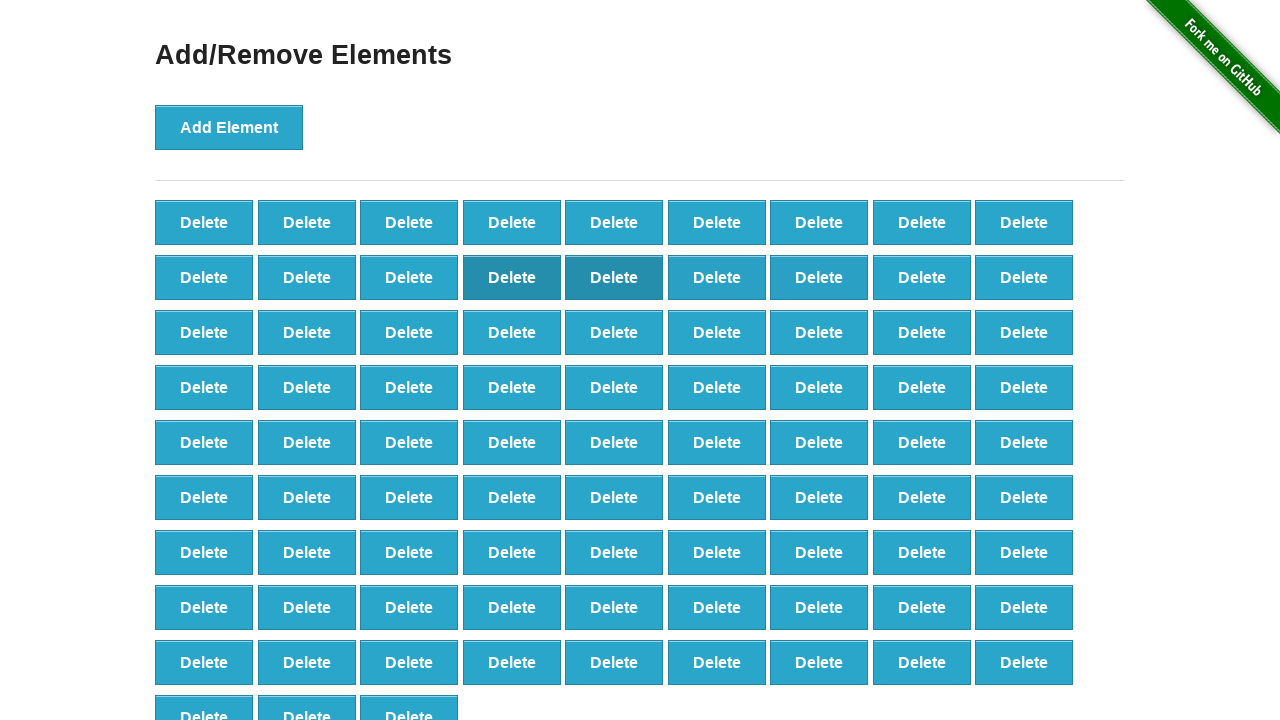

Clicked delete button (iteration 17/25) at (922, 277) on button[onclick='deleteElement()'] >> nth=16
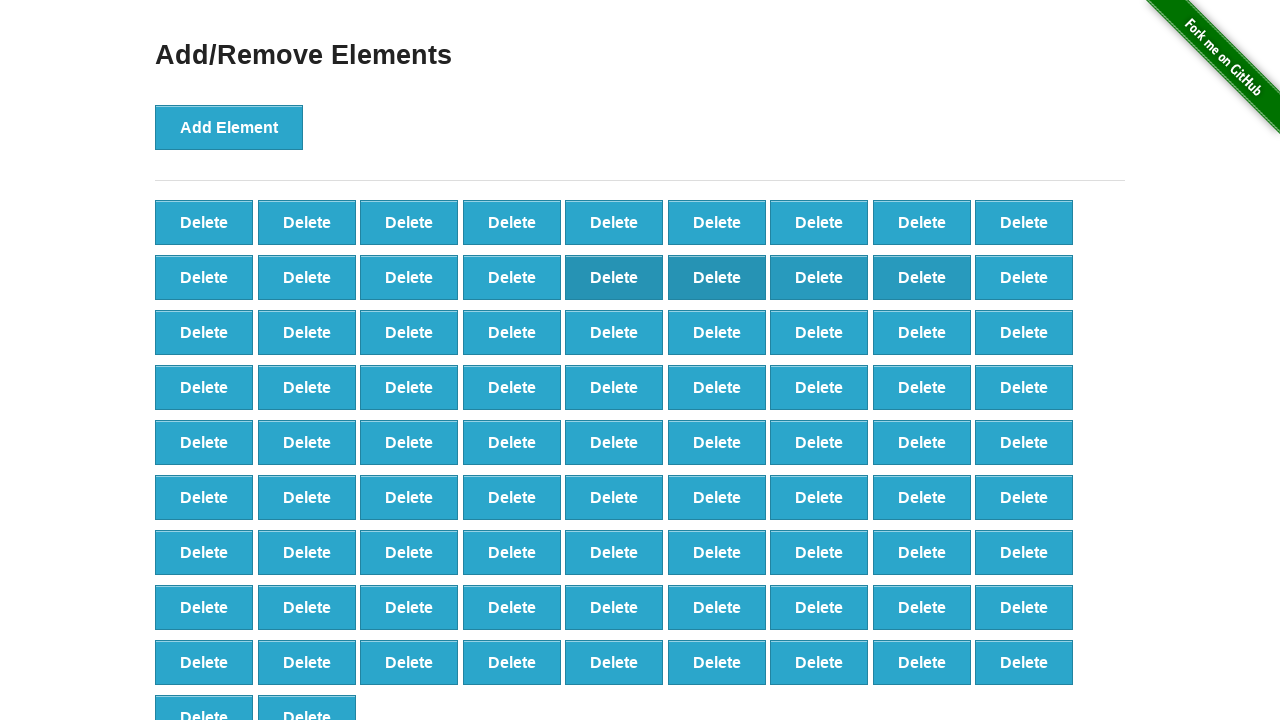

Clicked delete button (iteration 18/25) at (1024, 277) on button[onclick='deleteElement()'] >> nth=17
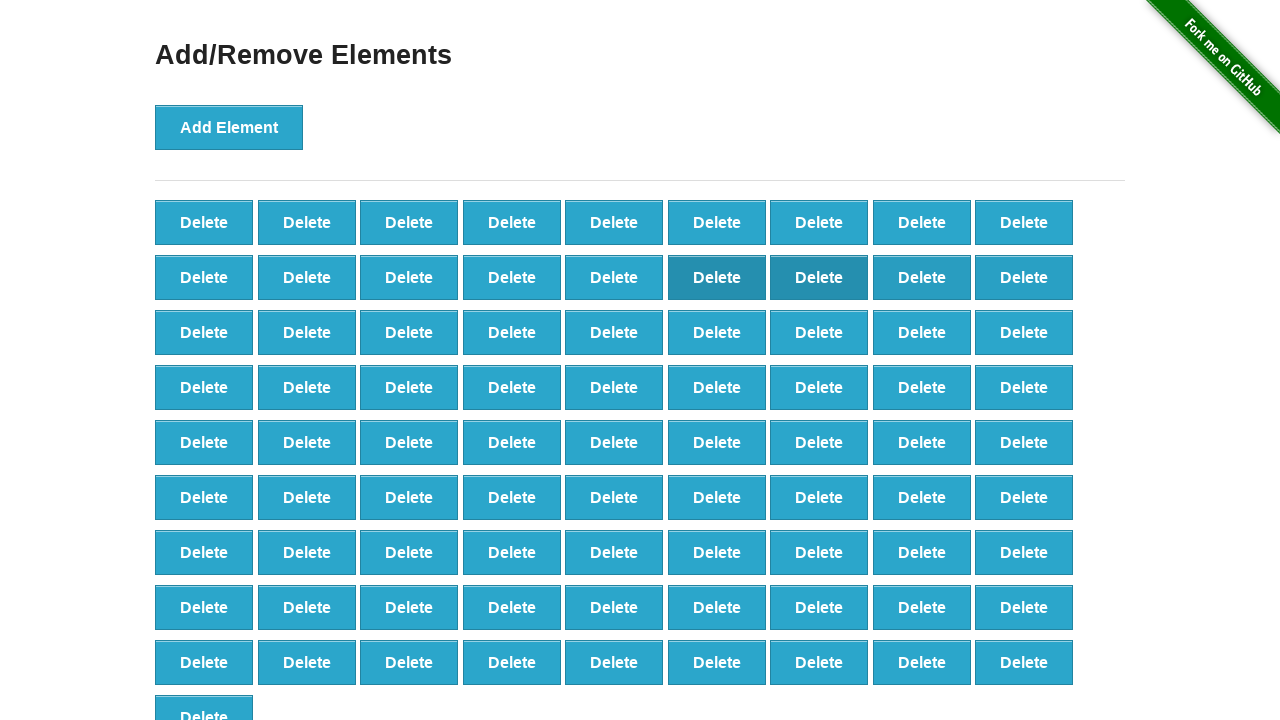

Clicked delete button (iteration 19/25) at (204, 332) on button[onclick='deleteElement()'] >> nth=18
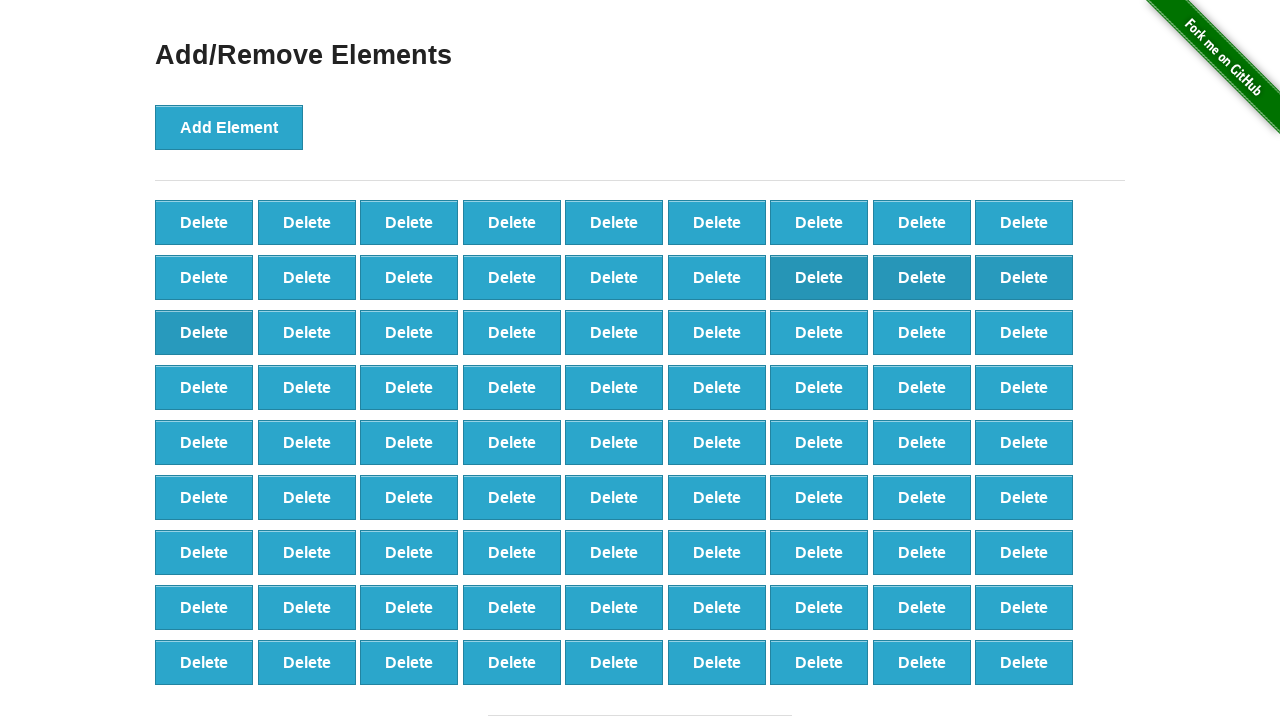

Clicked delete button (iteration 20/25) at (307, 332) on button[onclick='deleteElement()'] >> nth=19
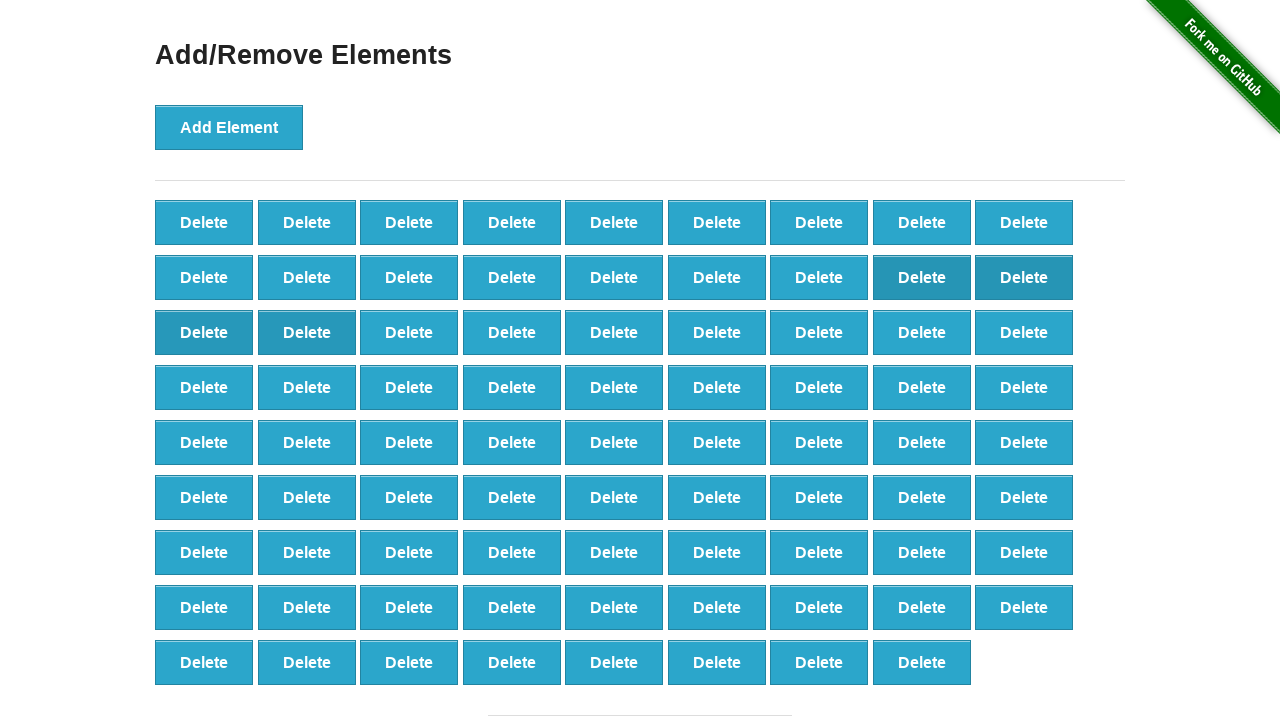

Clicked delete button (iteration 21/25) at (409, 332) on button[onclick='deleteElement()'] >> nth=20
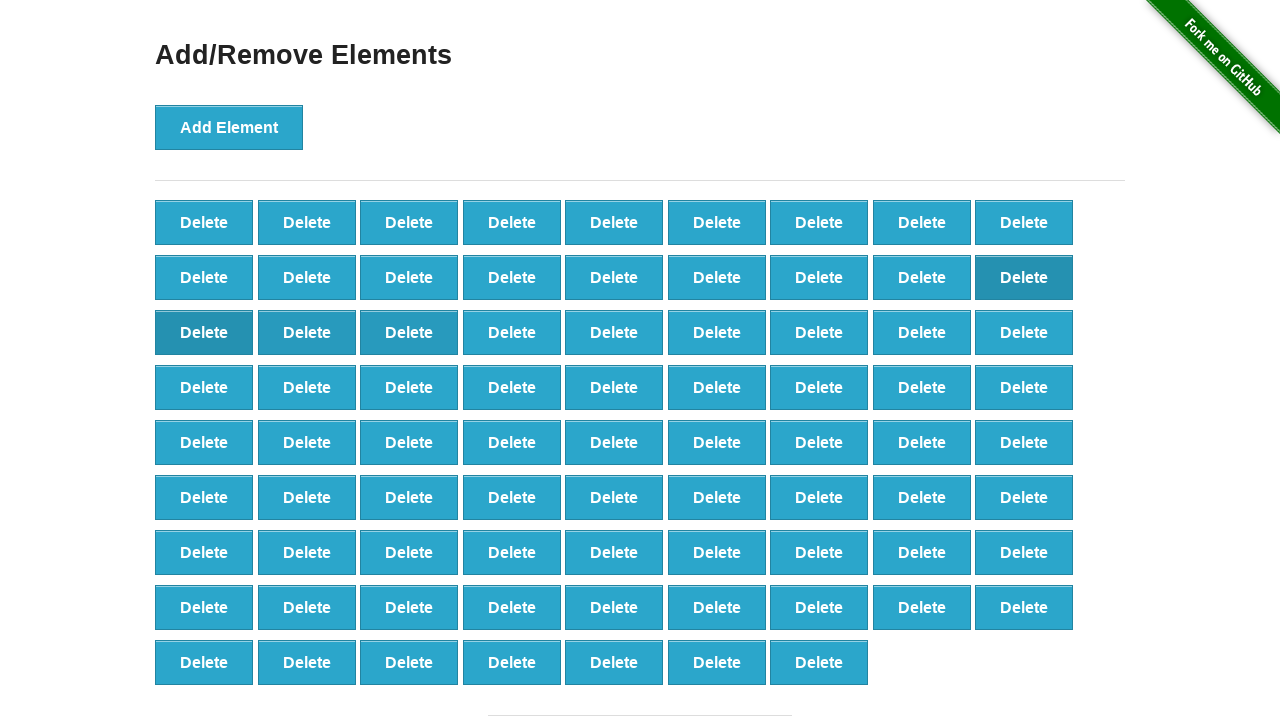

Clicked delete button (iteration 22/25) at (512, 332) on button[onclick='deleteElement()'] >> nth=21
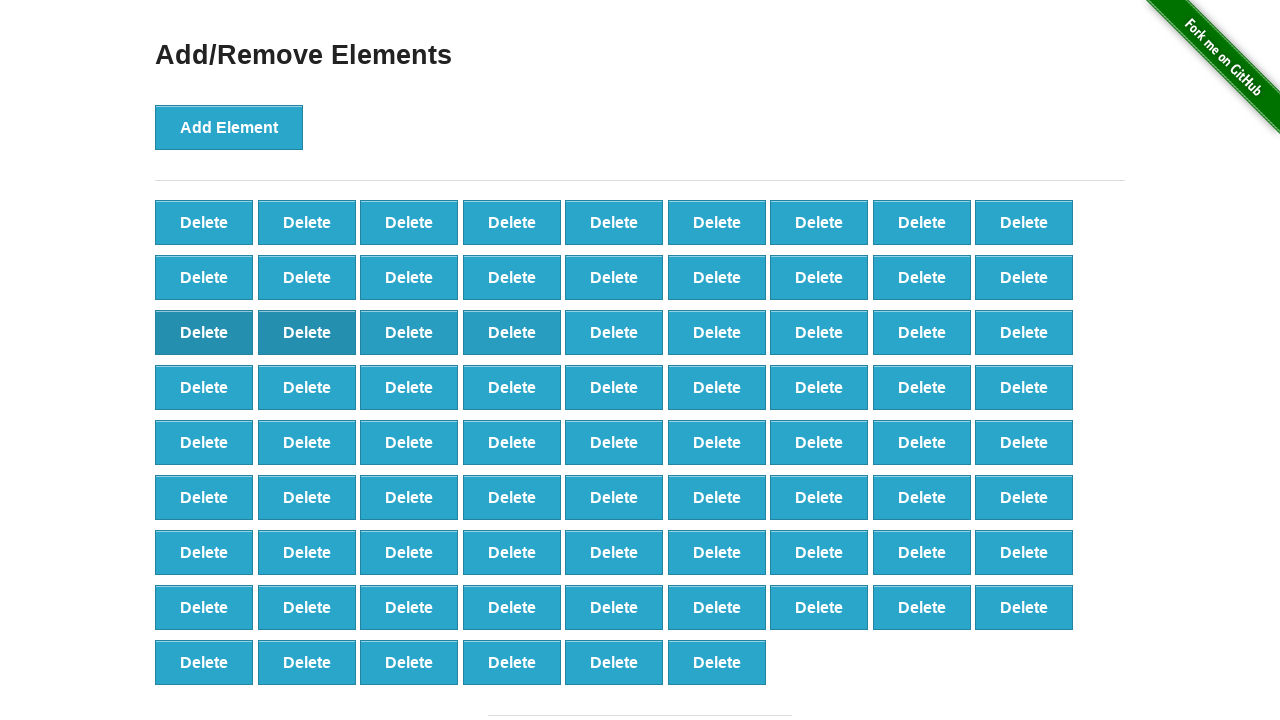

Clicked delete button (iteration 23/25) at (614, 332) on button[onclick='deleteElement()'] >> nth=22
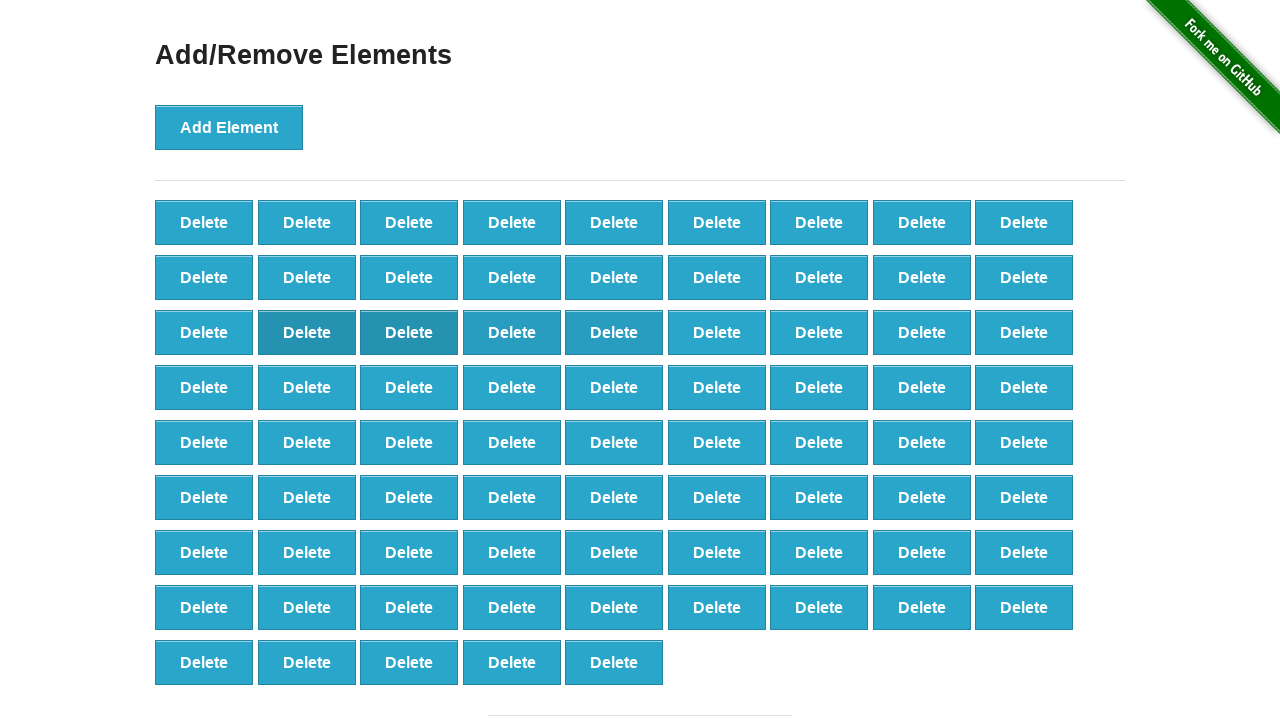

Clicked delete button (iteration 24/25) at (717, 332) on button[onclick='deleteElement()'] >> nth=23
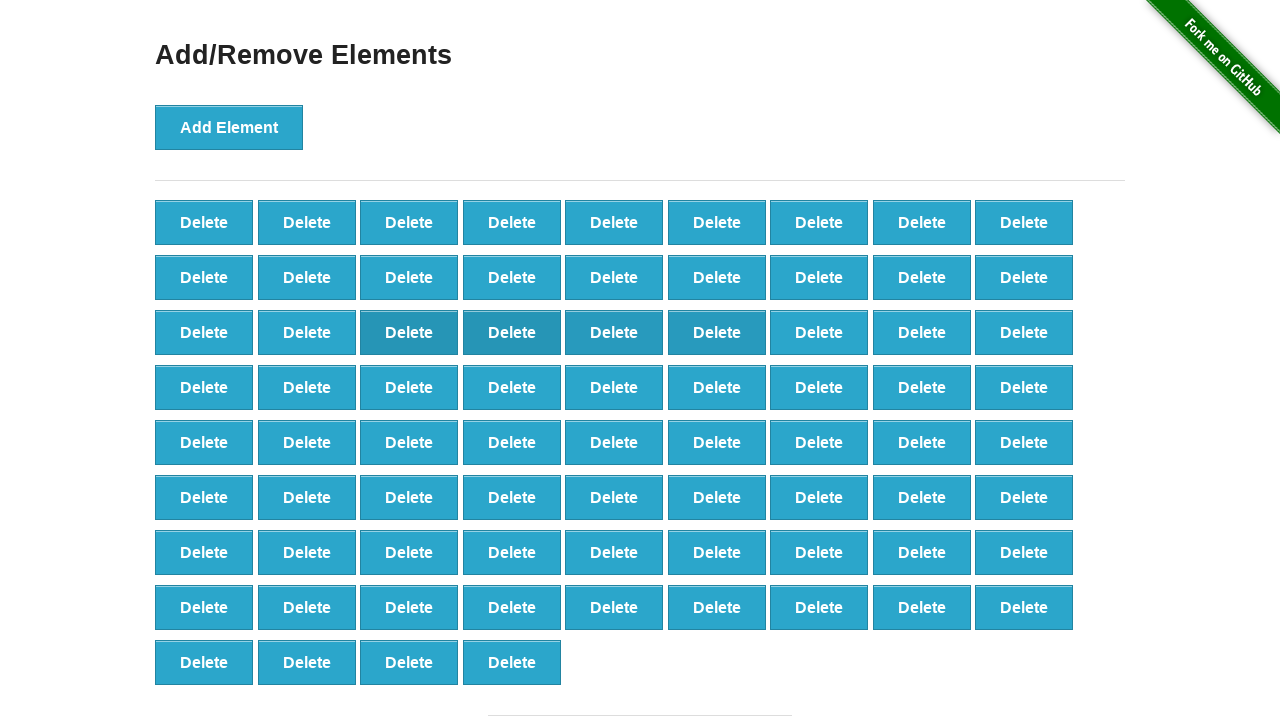

Clicked delete button (iteration 25/25) at (819, 332) on button[onclick='deleteElement()'] >> nth=24
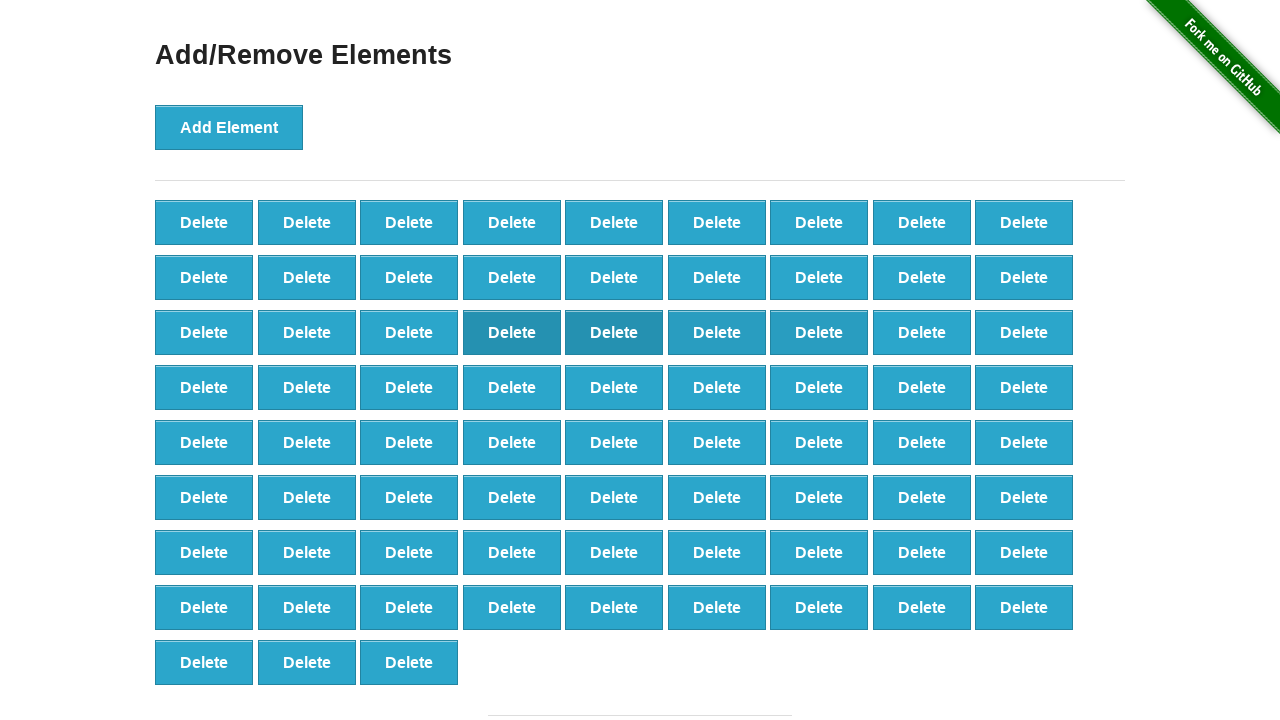

Waited 2 seconds after deleting buttons
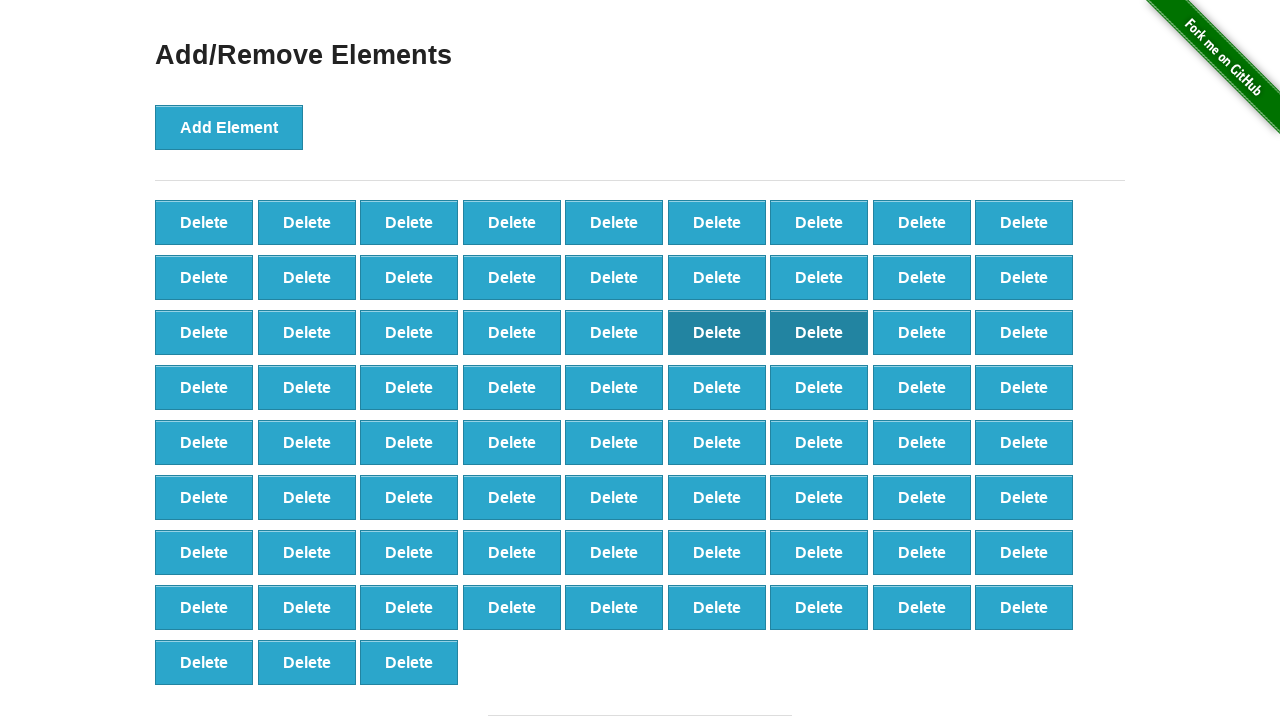

Retrieved remaining delete button count: 75
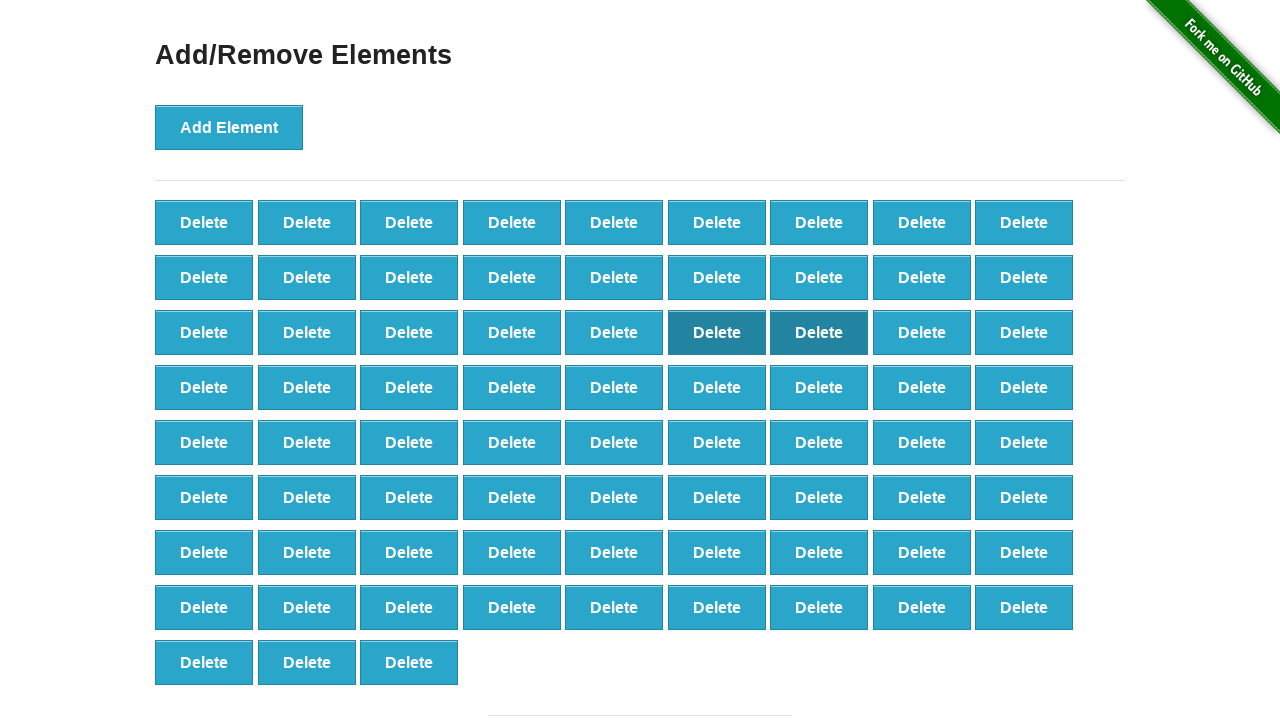

Validated that 75 buttons remain after deleting 25 from 100
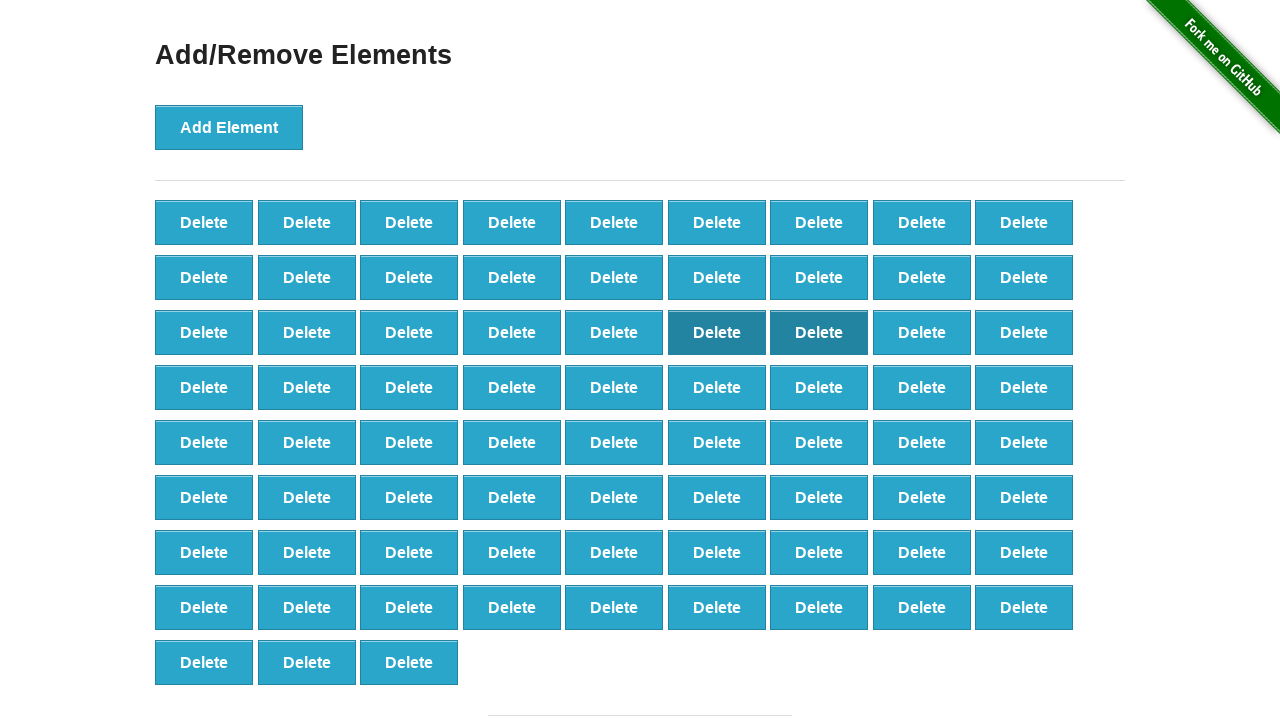

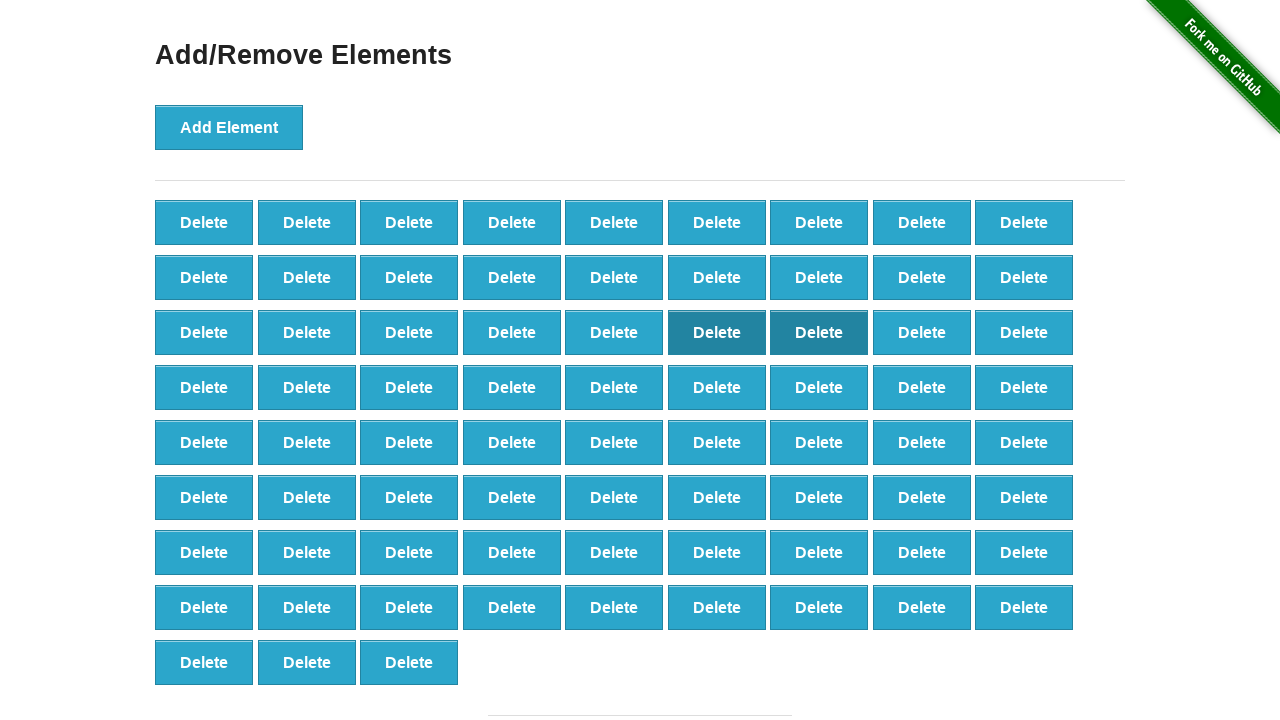